Tests the Add/Remove Elements page by clicking the "Add Element" button multiple times and validating that the correct number of "Delete" buttons are displayed

Starting URL: http://the-internet.herokuapp.com/add_remove_elements/

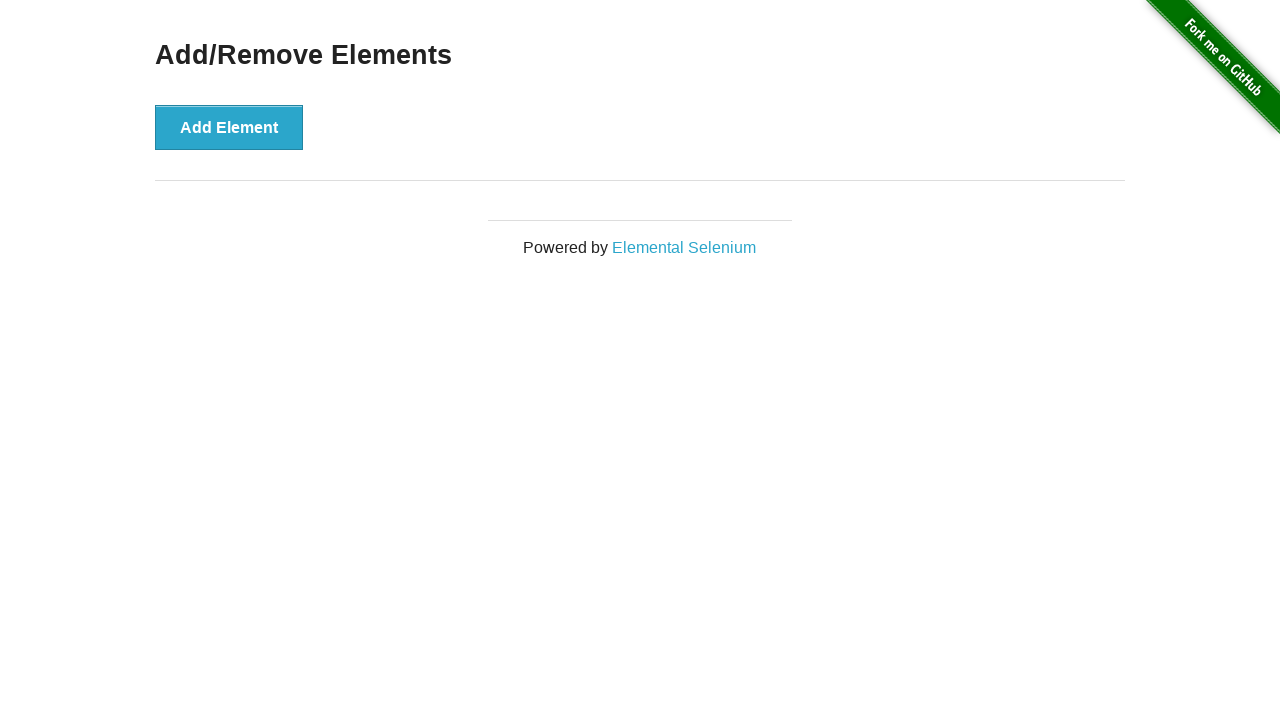

Navigated to Add/Remove Elements page
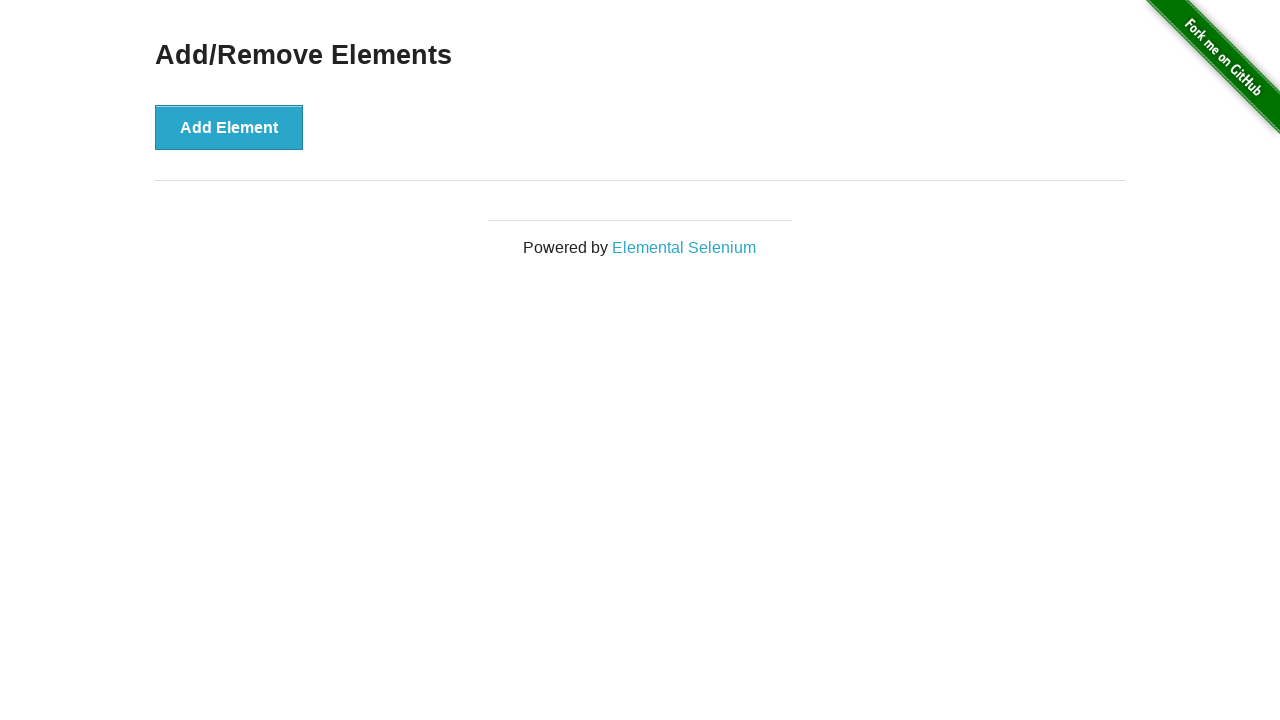

Clicked 'Add Element' button (iteration 1/100) at (229, 127) on xpath=//*[@onclick='addElement()']
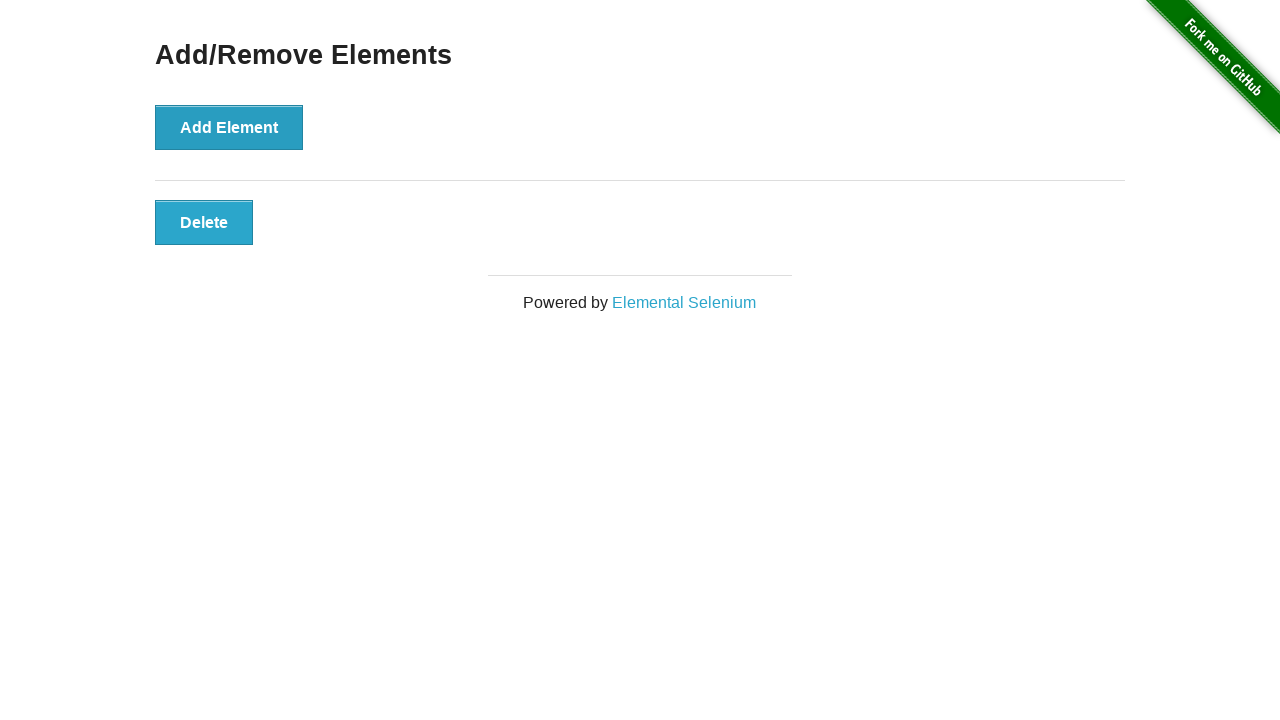

Clicked 'Add Element' button (iteration 2/100) at (229, 127) on xpath=//*[@onclick='addElement()']
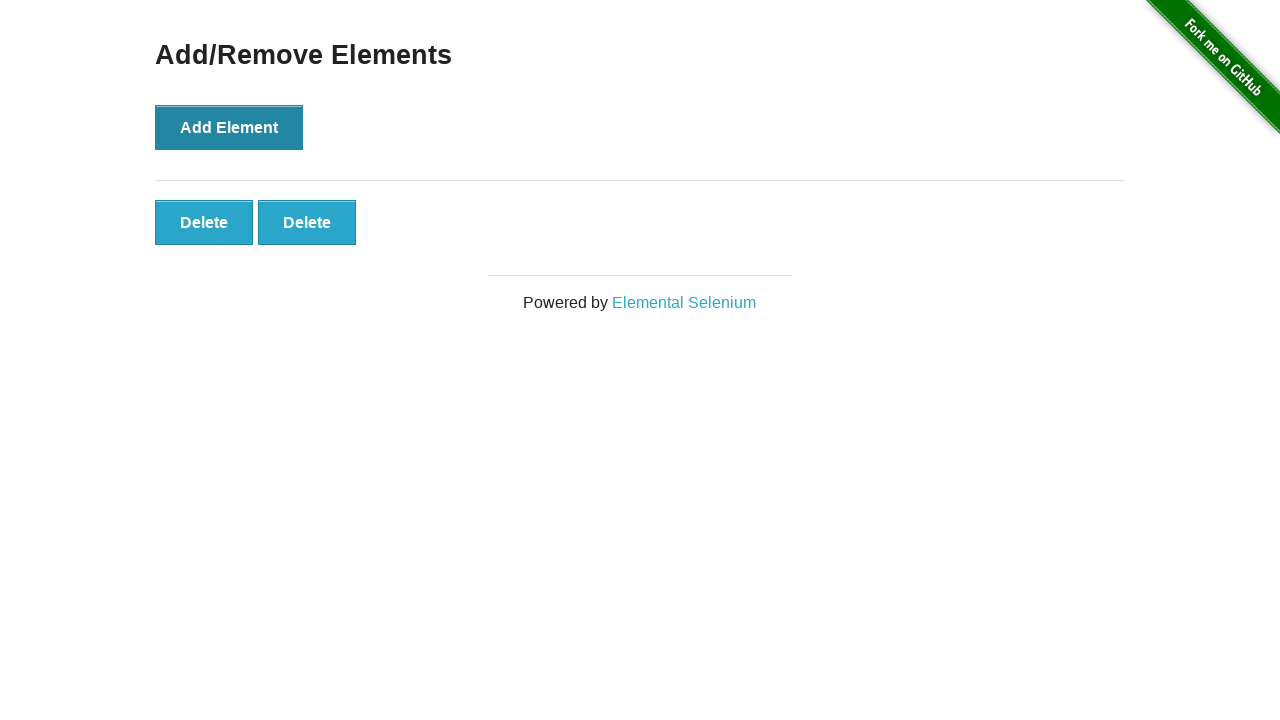

Clicked 'Add Element' button (iteration 3/100) at (229, 127) on xpath=//*[@onclick='addElement()']
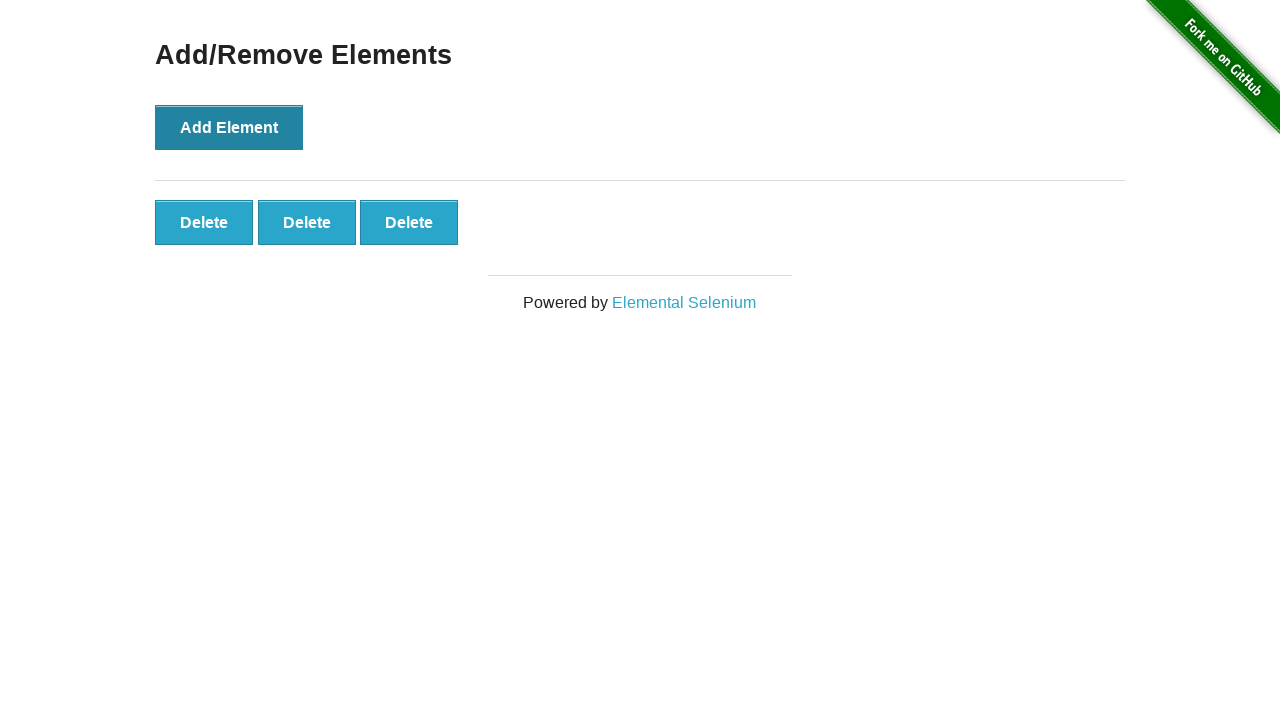

Clicked 'Add Element' button (iteration 4/100) at (229, 127) on xpath=//*[@onclick='addElement()']
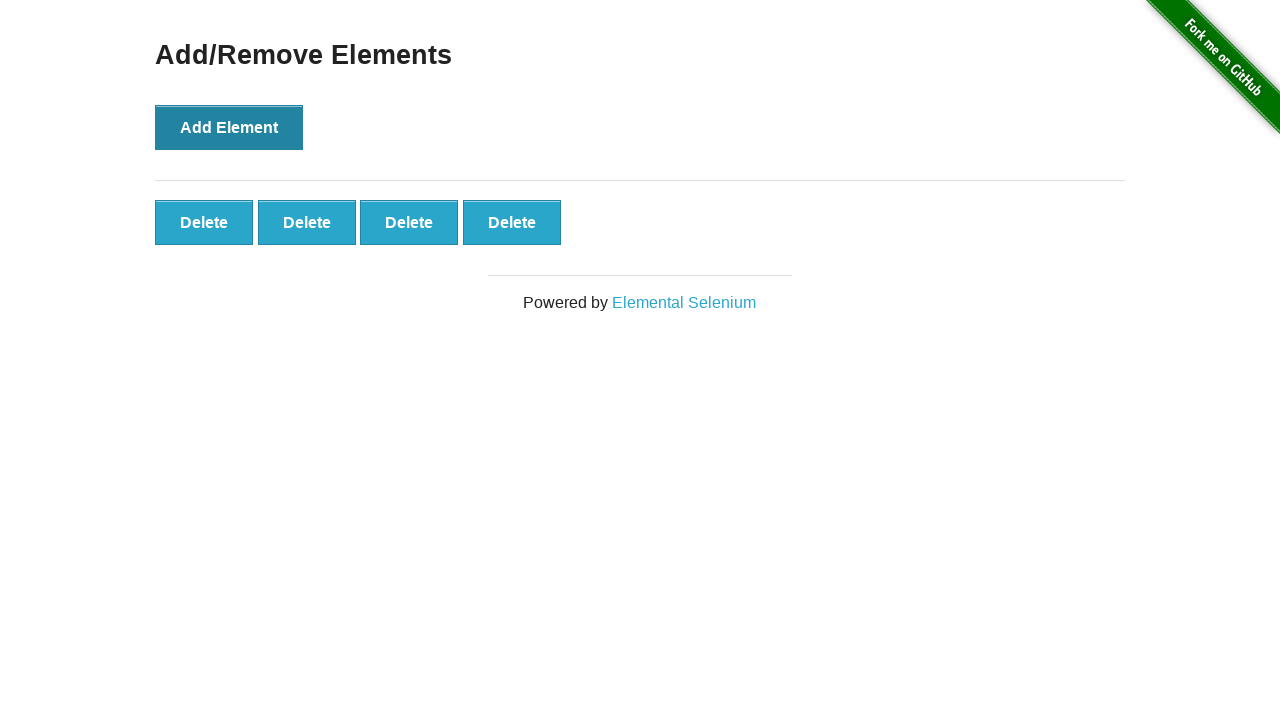

Clicked 'Add Element' button (iteration 5/100) at (229, 127) on xpath=//*[@onclick='addElement()']
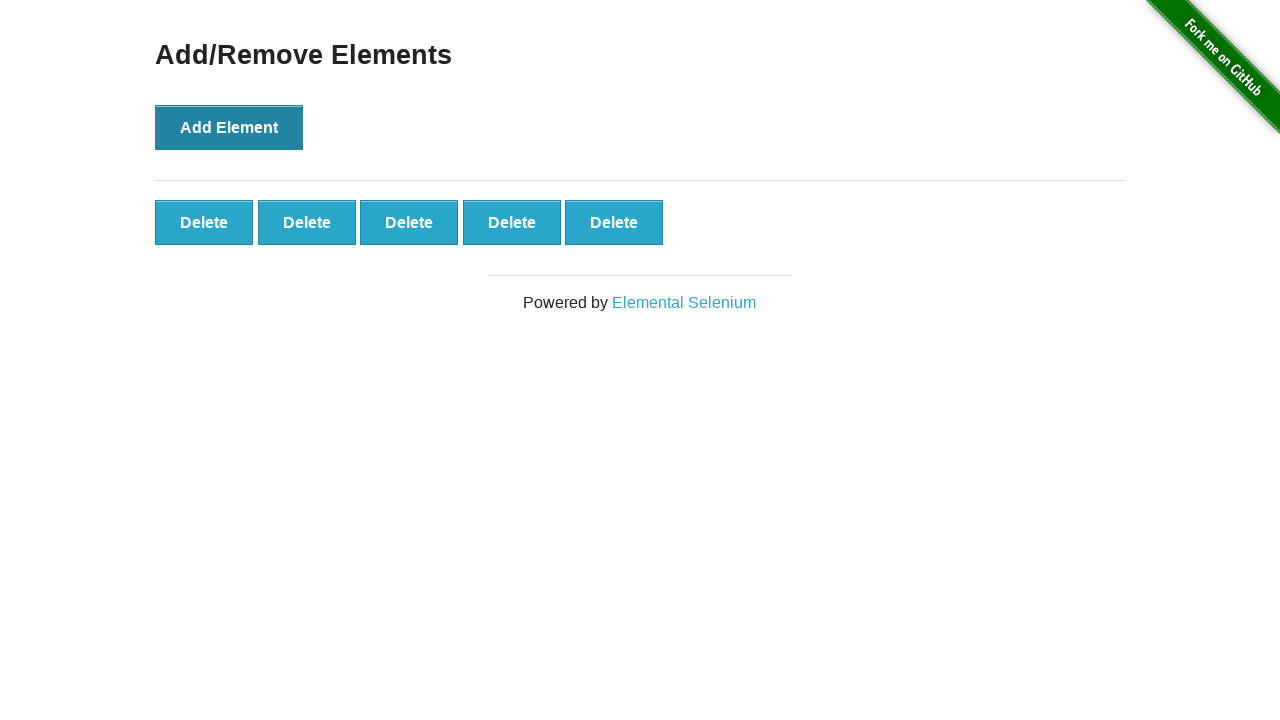

Clicked 'Add Element' button (iteration 6/100) at (229, 127) on xpath=//*[@onclick='addElement()']
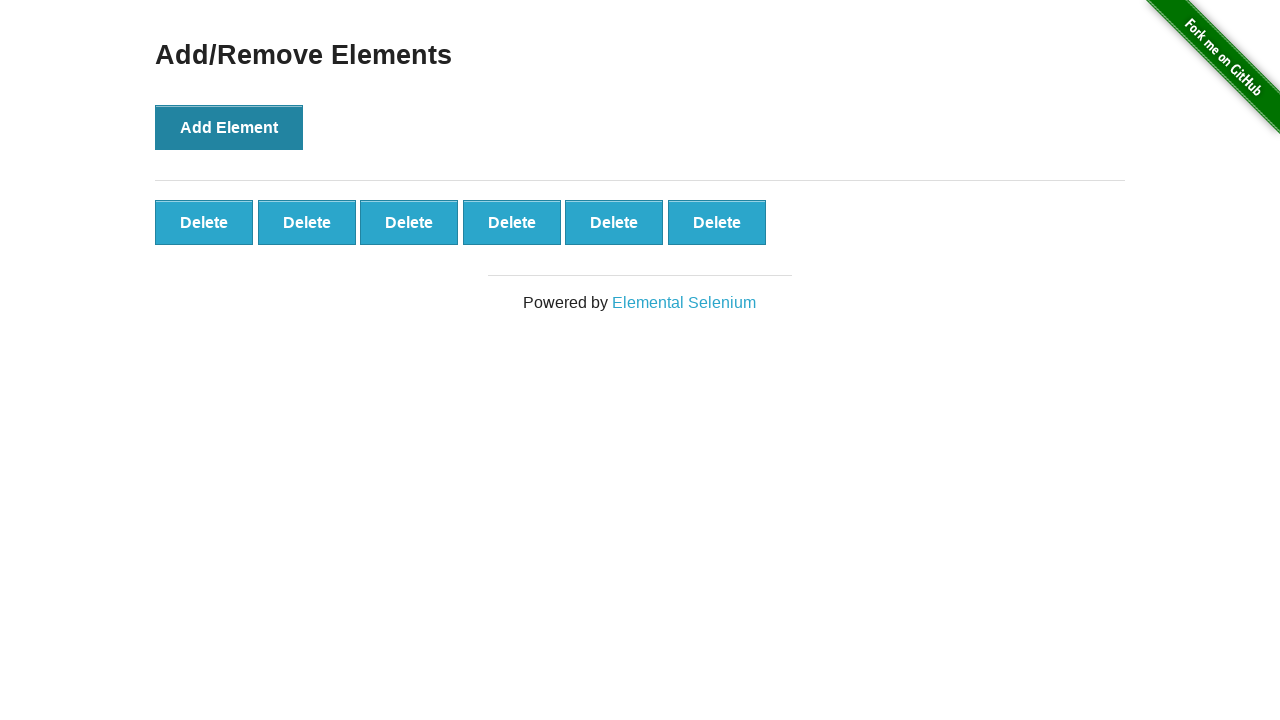

Clicked 'Add Element' button (iteration 7/100) at (229, 127) on xpath=//*[@onclick='addElement()']
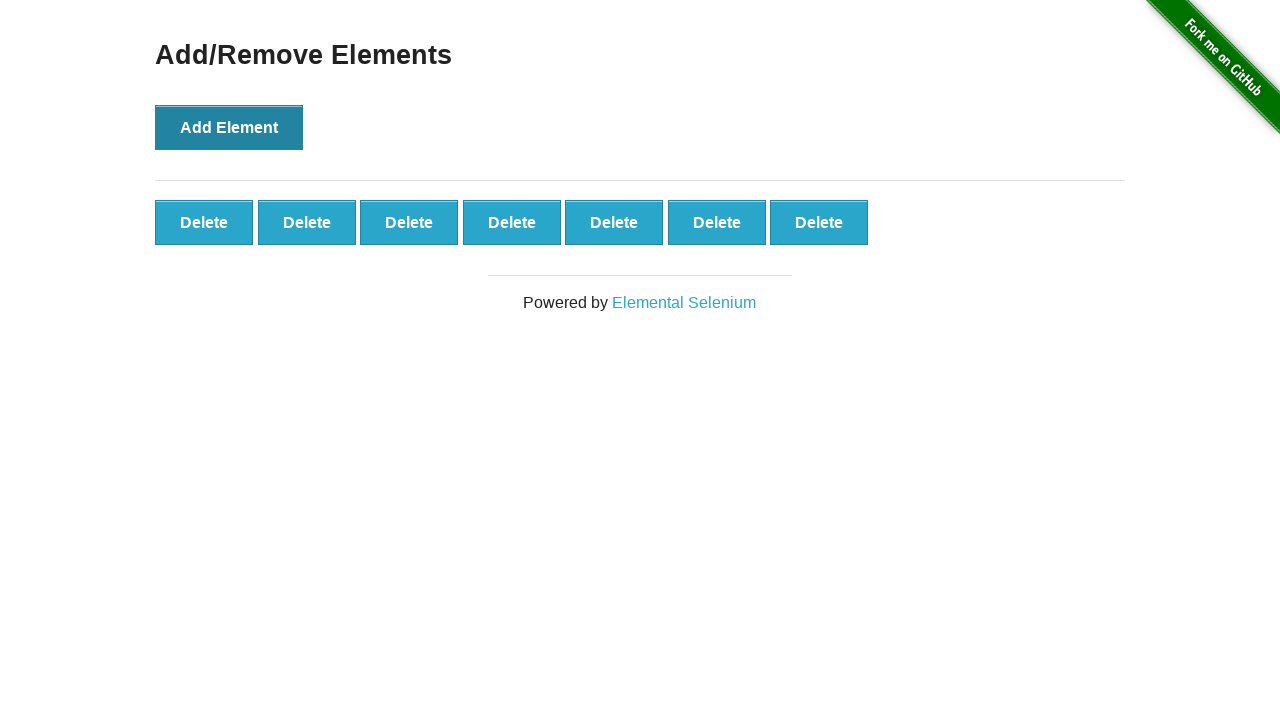

Clicked 'Add Element' button (iteration 8/100) at (229, 127) on xpath=//*[@onclick='addElement()']
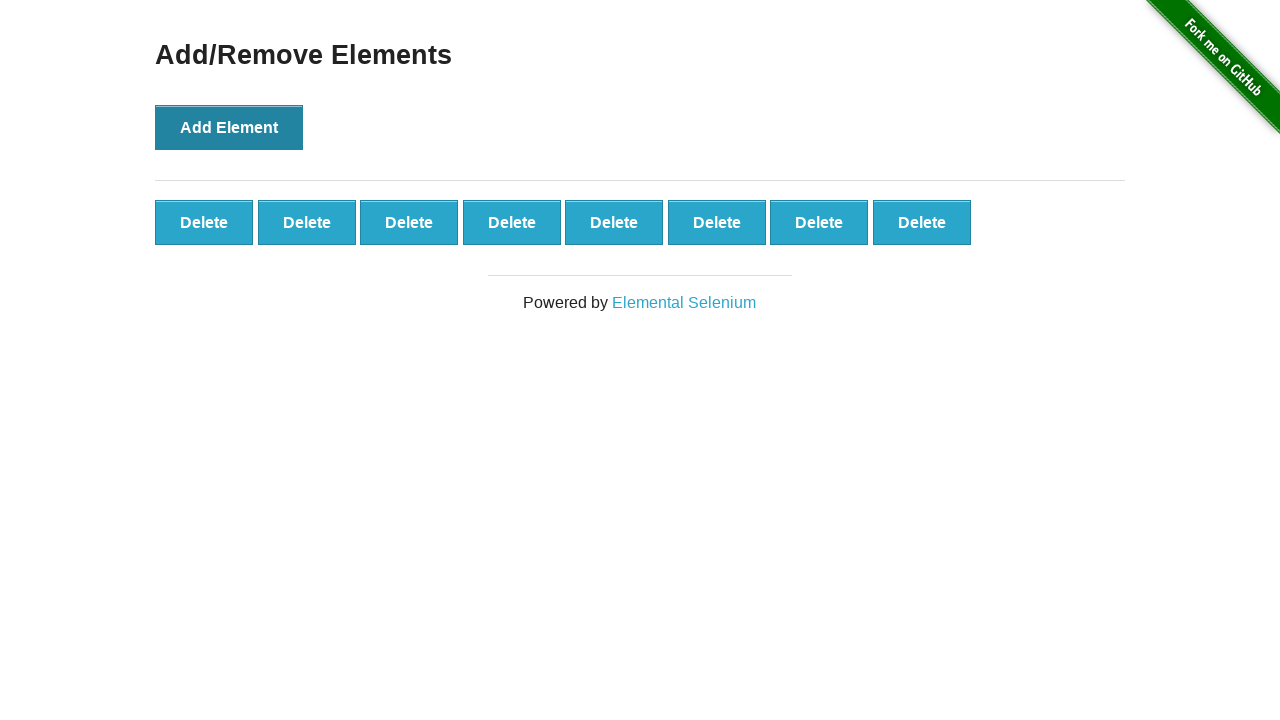

Clicked 'Add Element' button (iteration 9/100) at (229, 127) on xpath=//*[@onclick='addElement()']
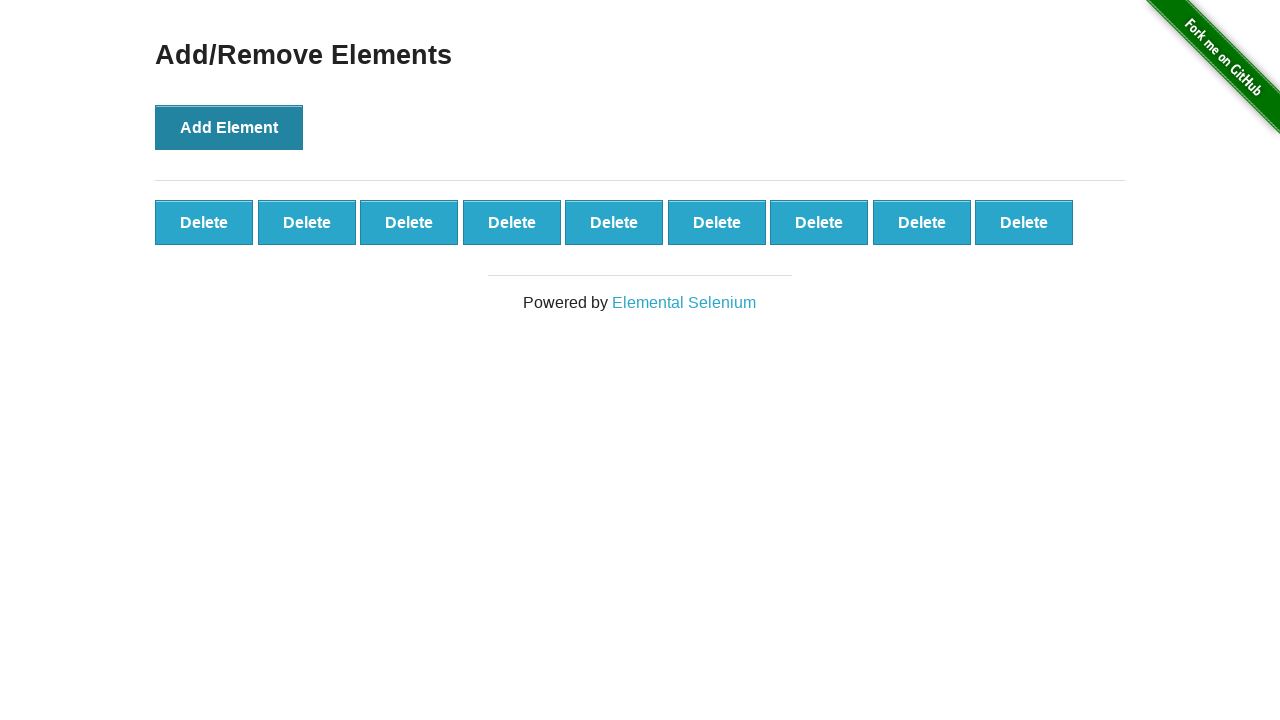

Clicked 'Add Element' button (iteration 10/100) at (229, 127) on xpath=//*[@onclick='addElement()']
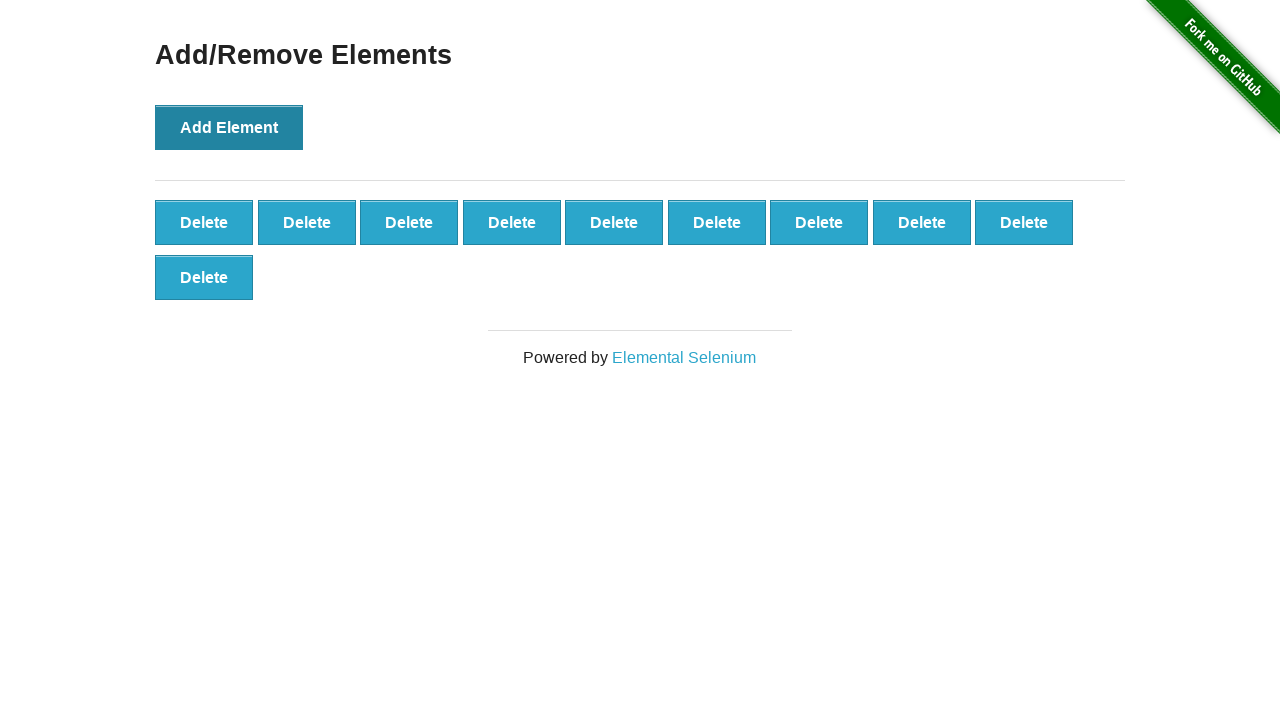

Clicked 'Add Element' button (iteration 11/100) at (229, 127) on xpath=//*[@onclick='addElement()']
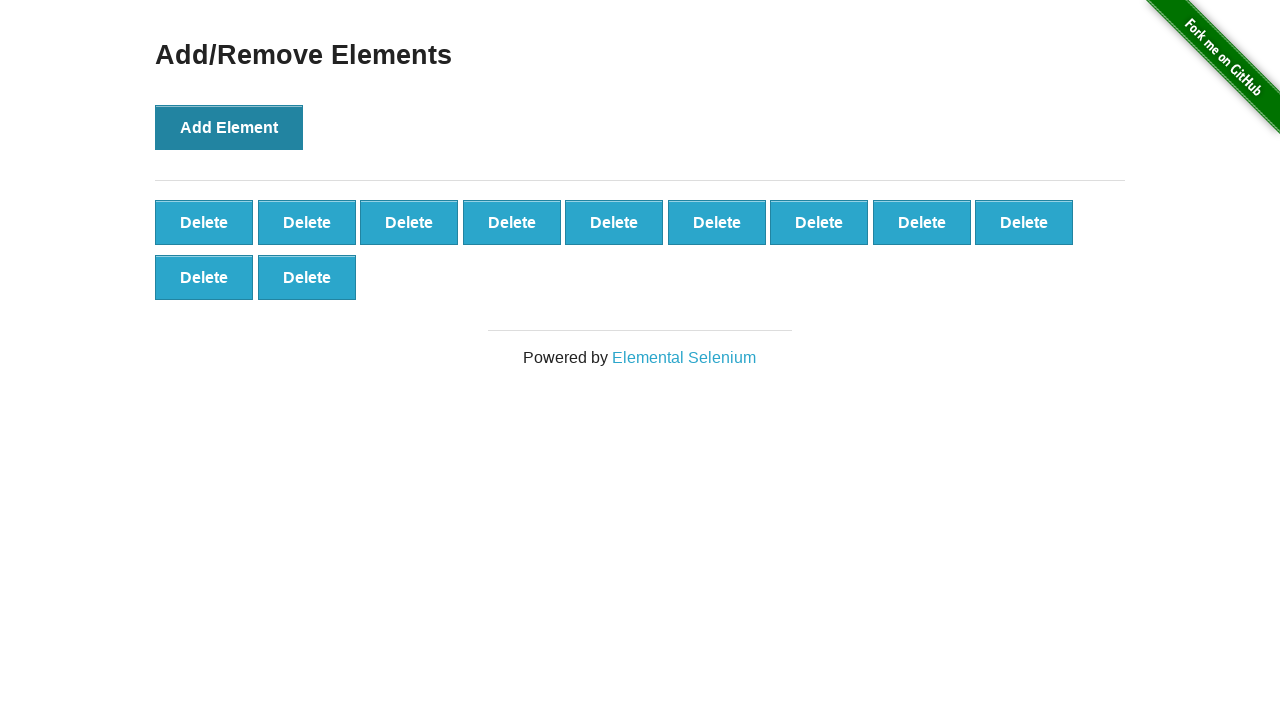

Clicked 'Add Element' button (iteration 12/100) at (229, 127) on xpath=//*[@onclick='addElement()']
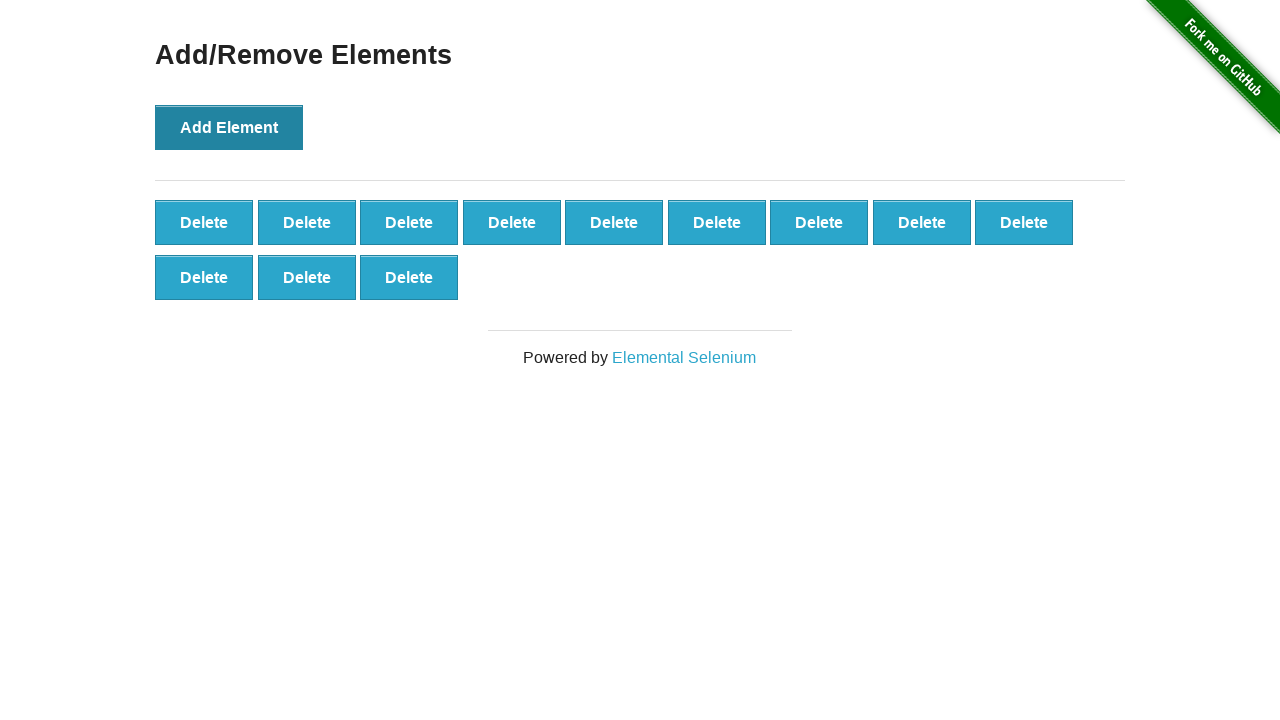

Clicked 'Add Element' button (iteration 13/100) at (229, 127) on xpath=//*[@onclick='addElement()']
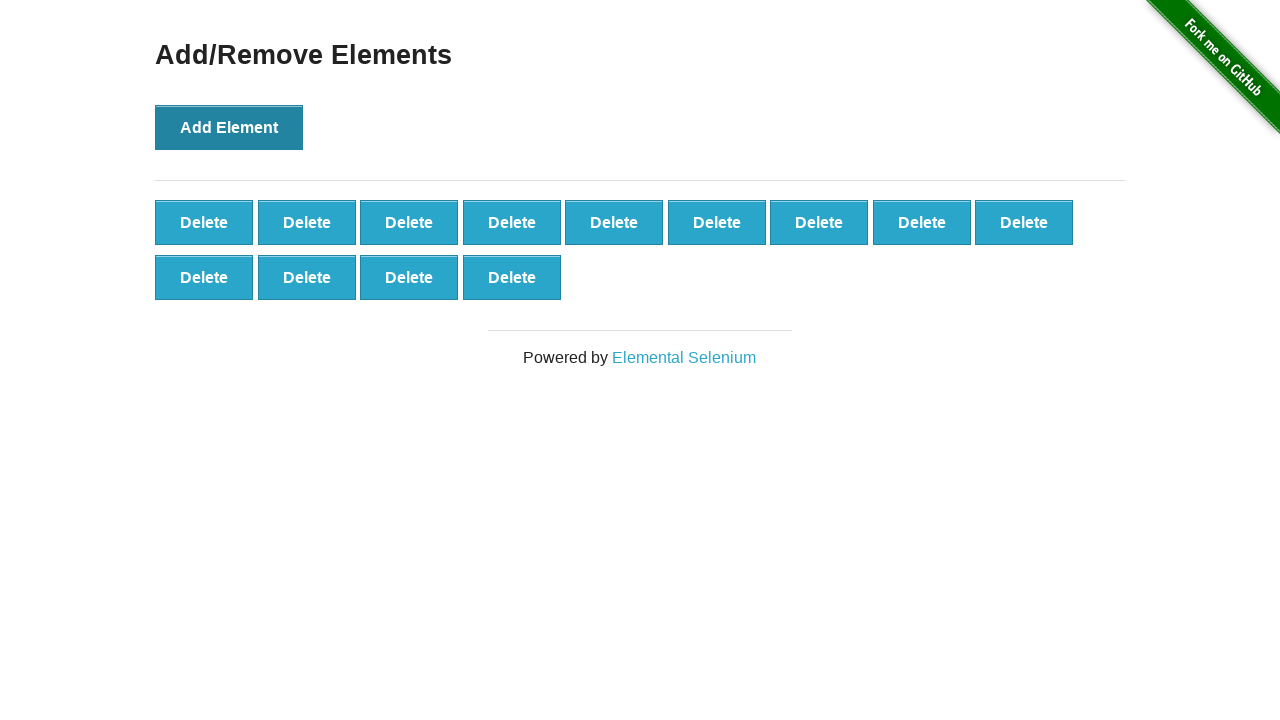

Clicked 'Add Element' button (iteration 14/100) at (229, 127) on xpath=//*[@onclick='addElement()']
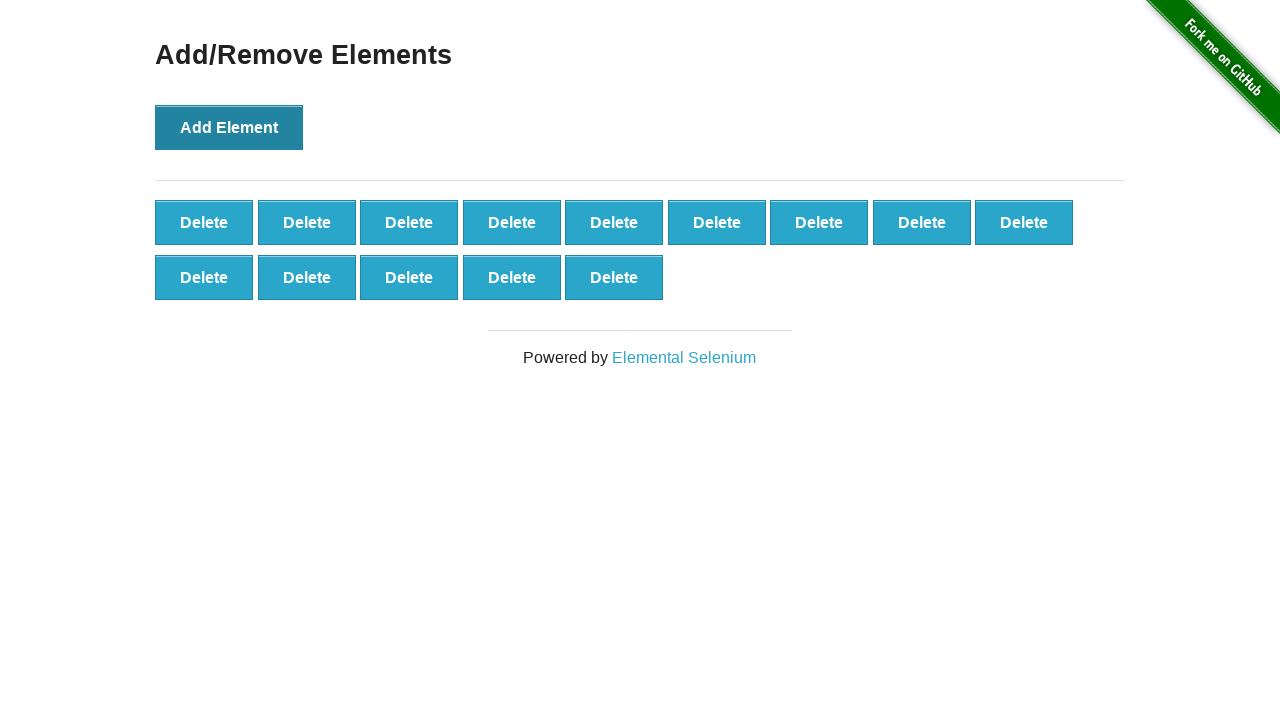

Clicked 'Add Element' button (iteration 15/100) at (229, 127) on xpath=//*[@onclick='addElement()']
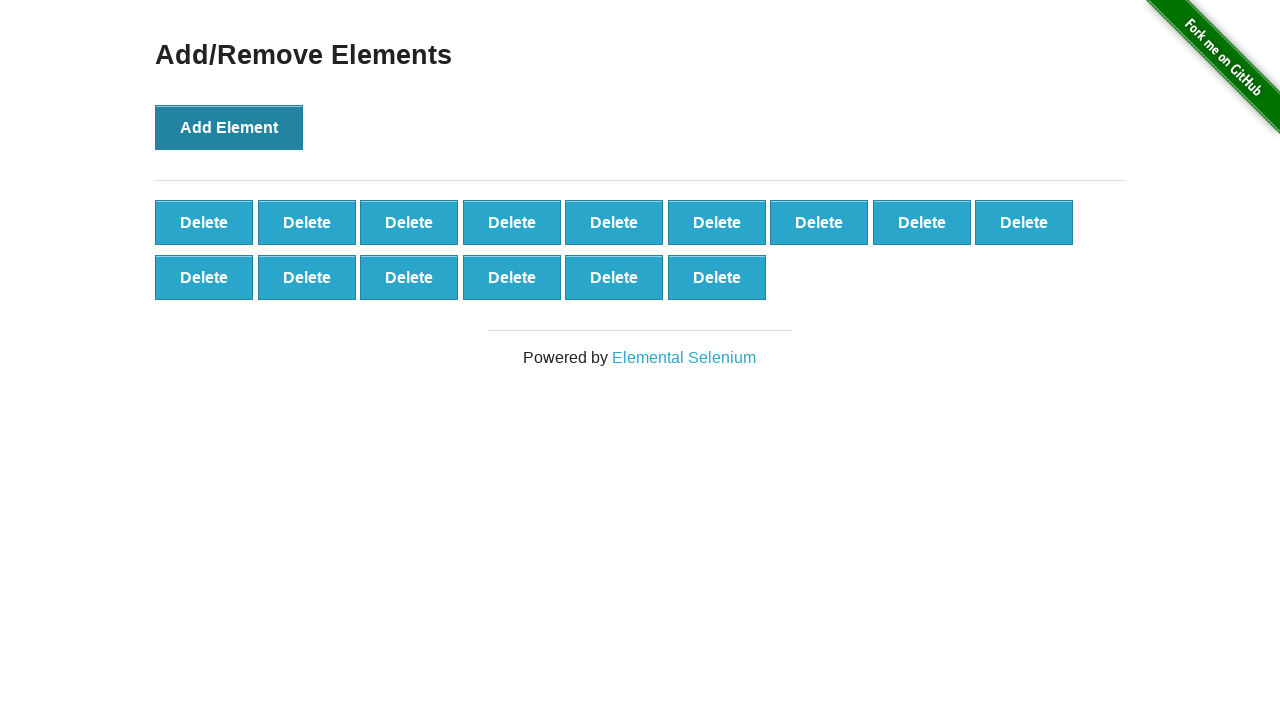

Clicked 'Add Element' button (iteration 16/100) at (229, 127) on xpath=//*[@onclick='addElement()']
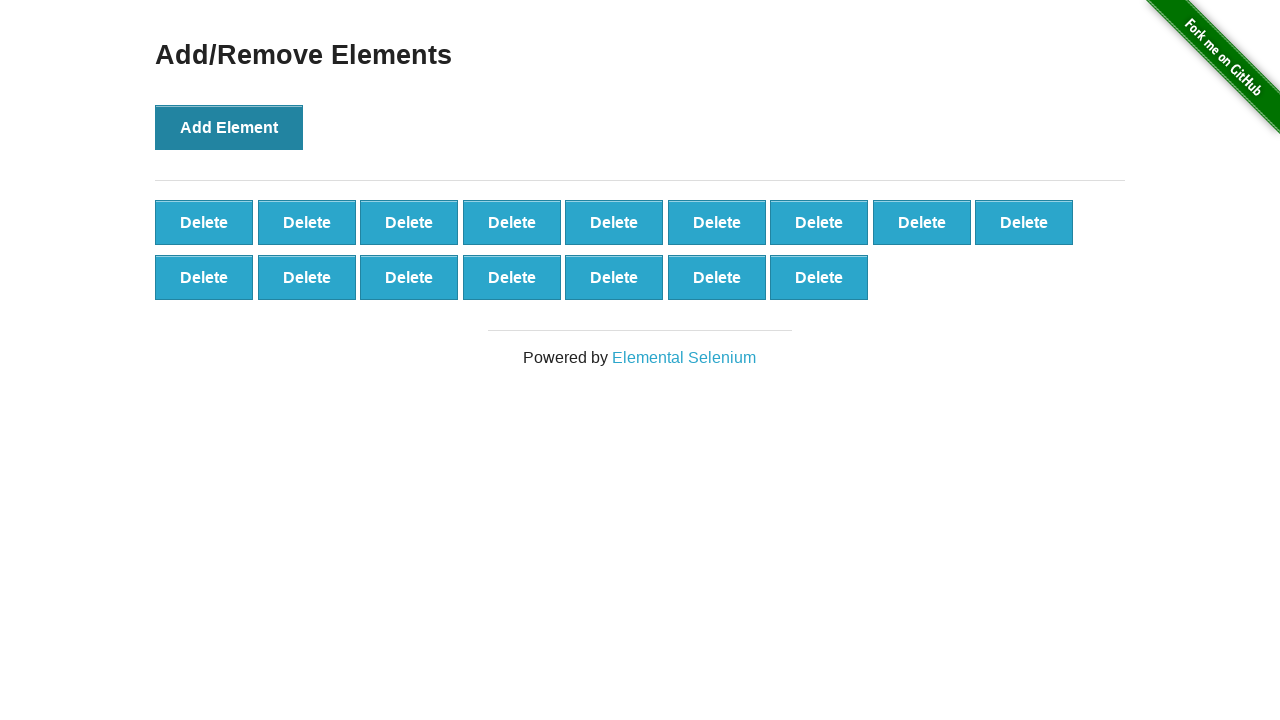

Clicked 'Add Element' button (iteration 17/100) at (229, 127) on xpath=//*[@onclick='addElement()']
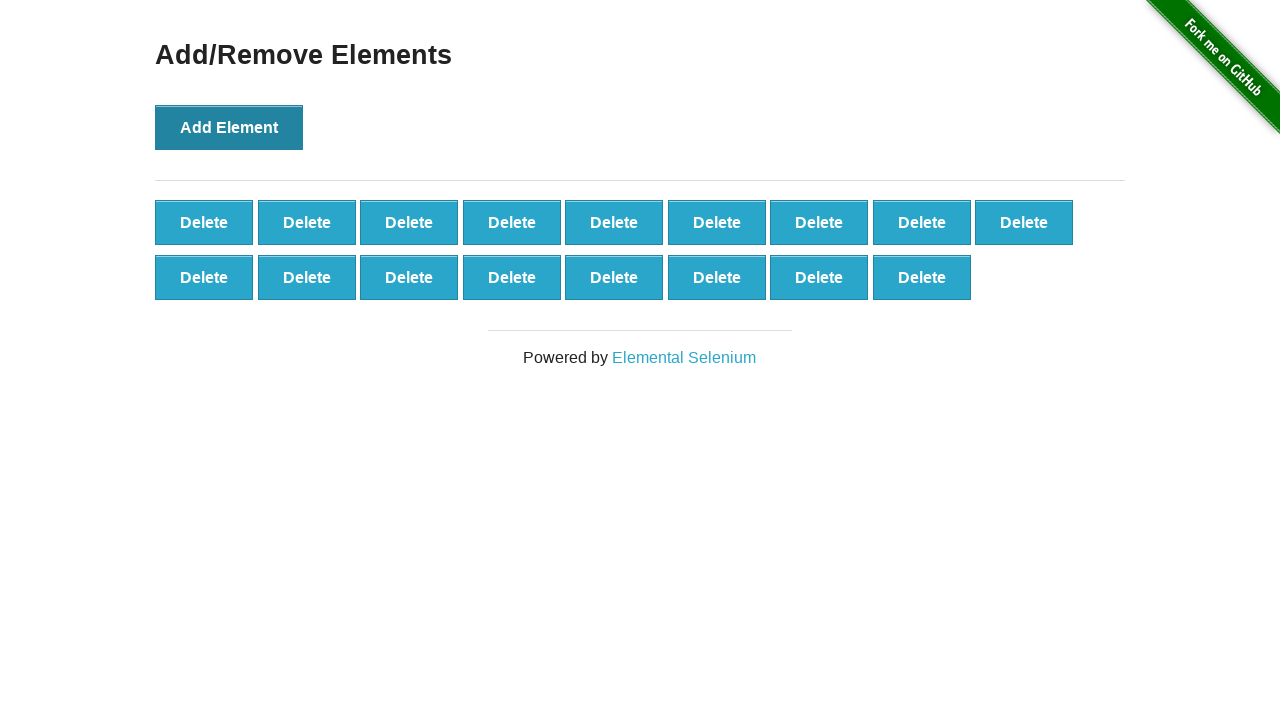

Clicked 'Add Element' button (iteration 18/100) at (229, 127) on xpath=//*[@onclick='addElement()']
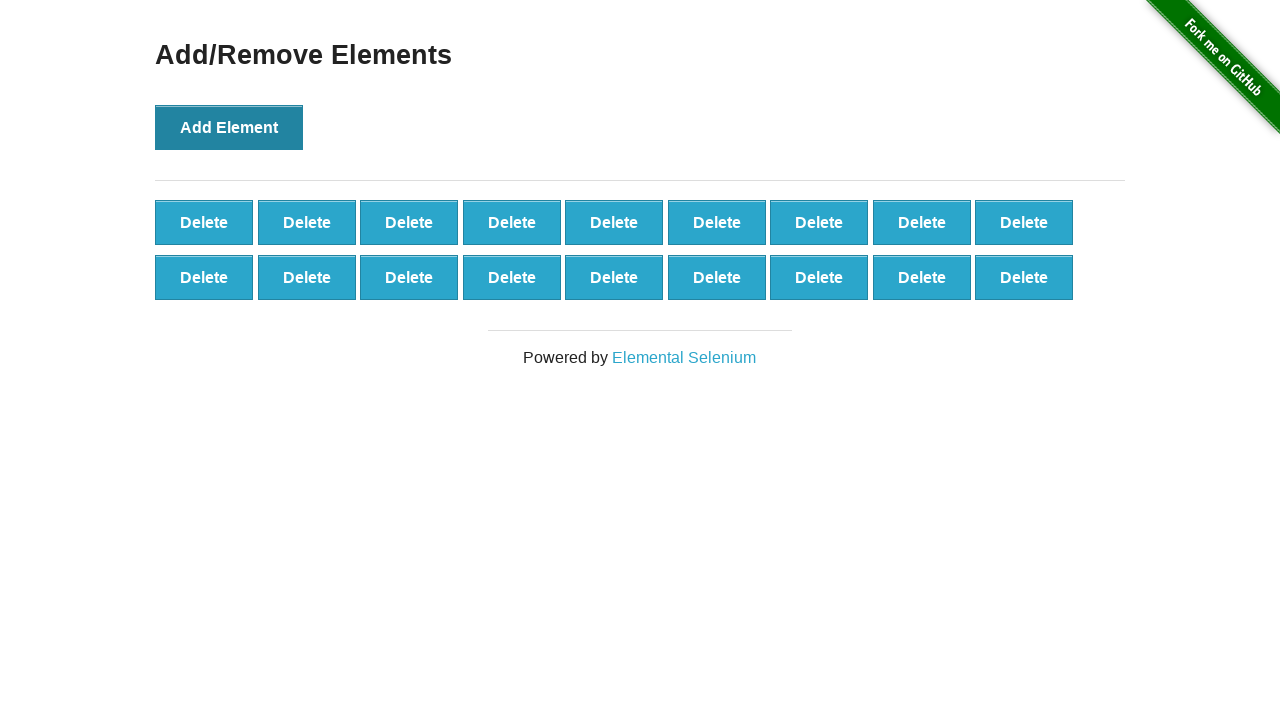

Clicked 'Add Element' button (iteration 19/100) at (229, 127) on xpath=//*[@onclick='addElement()']
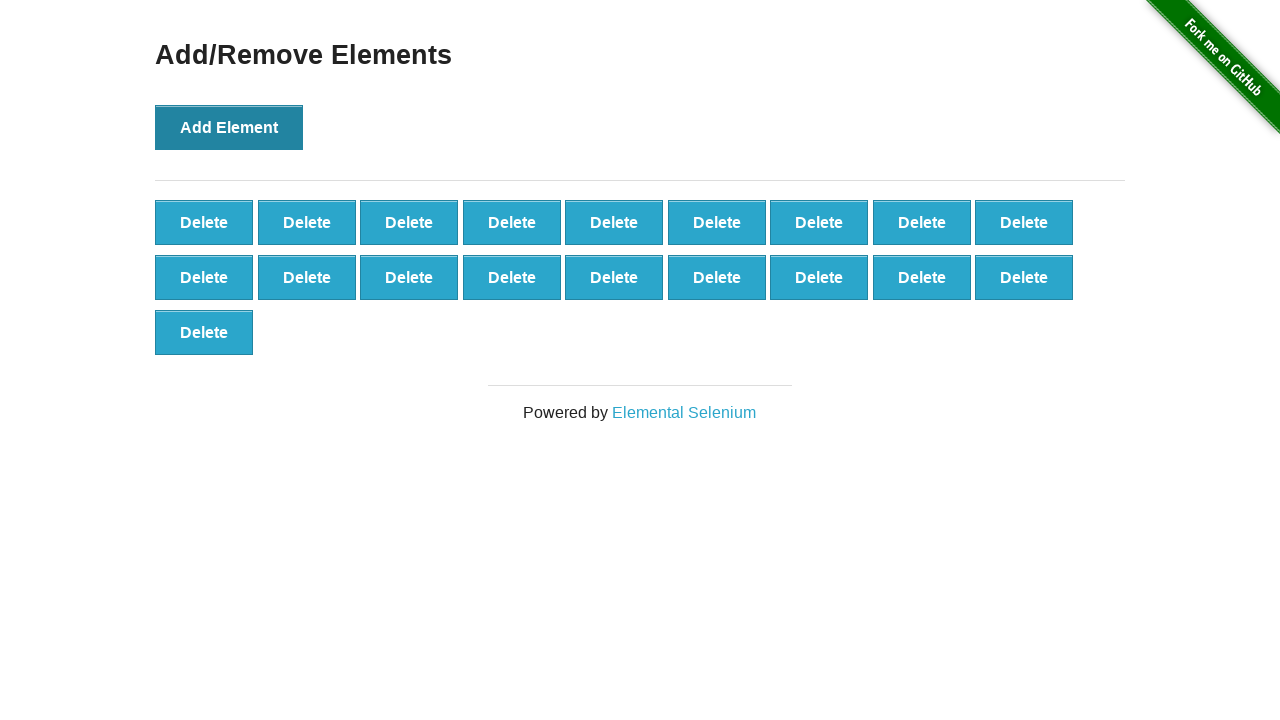

Clicked 'Add Element' button (iteration 20/100) at (229, 127) on xpath=//*[@onclick='addElement()']
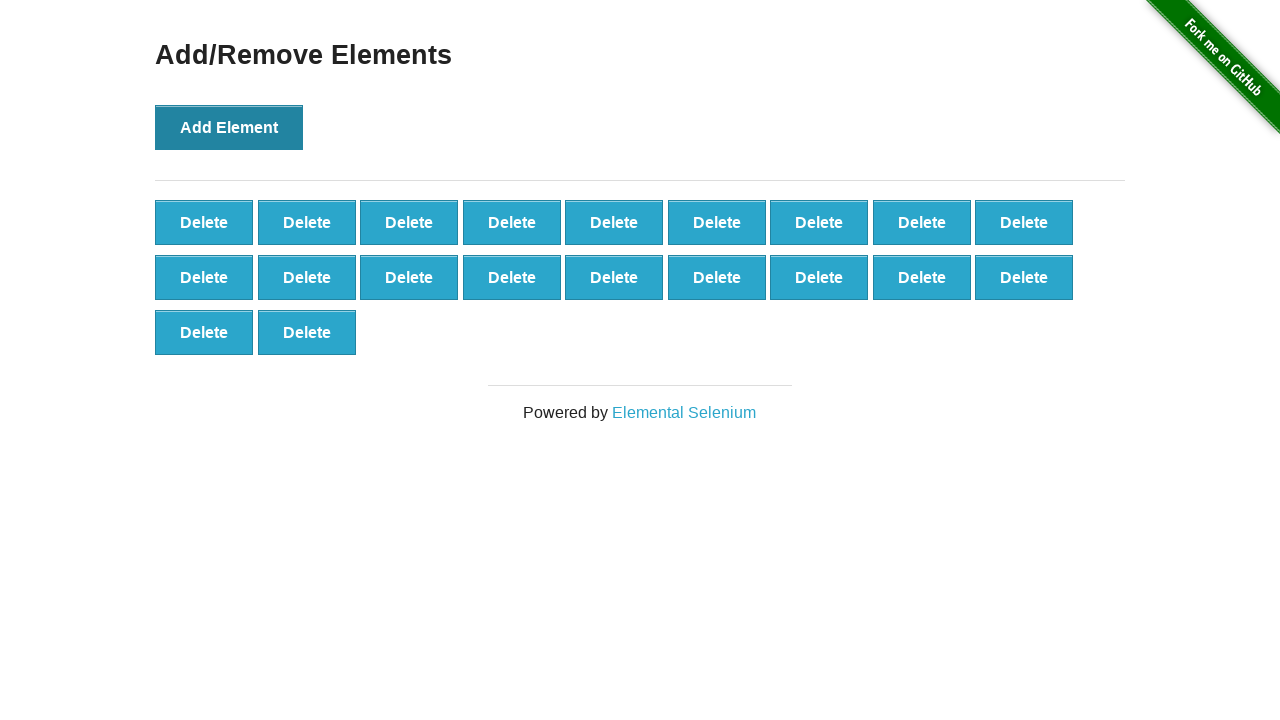

Clicked 'Add Element' button (iteration 21/100) at (229, 127) on xpath=//*[@onclick='addElement()']
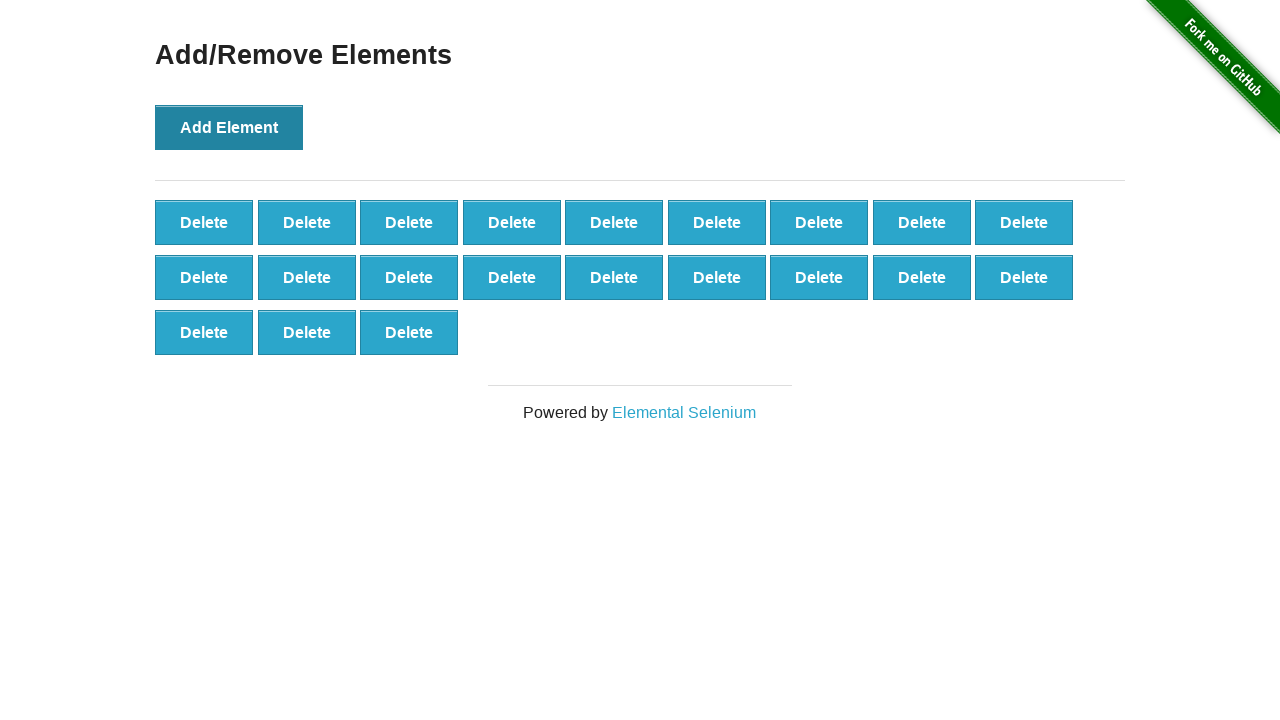

Clicked 'Add Element' button (iteration 22/100) at (229, 127) on xpath=//*[@onclick='addElement()']
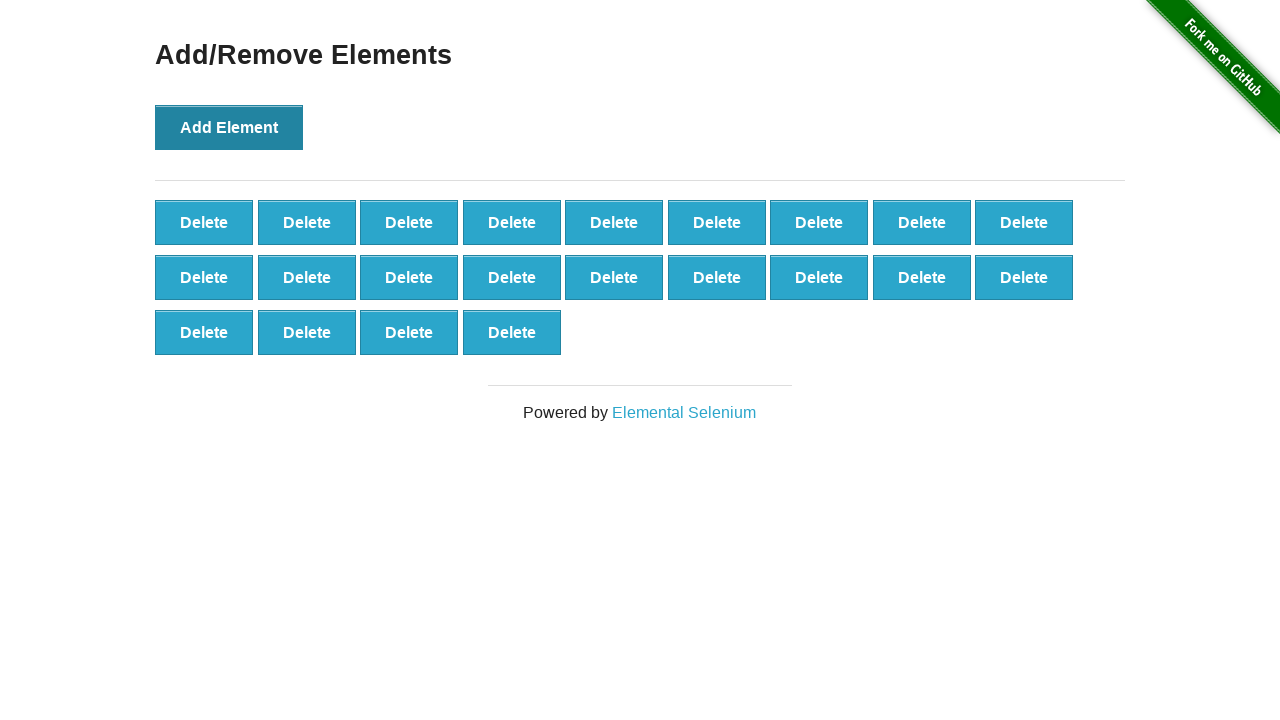

Clicked 'Add Element' button (iteration 23/100) at (229, 127) on xpath=//*[@onclick='addElement()']
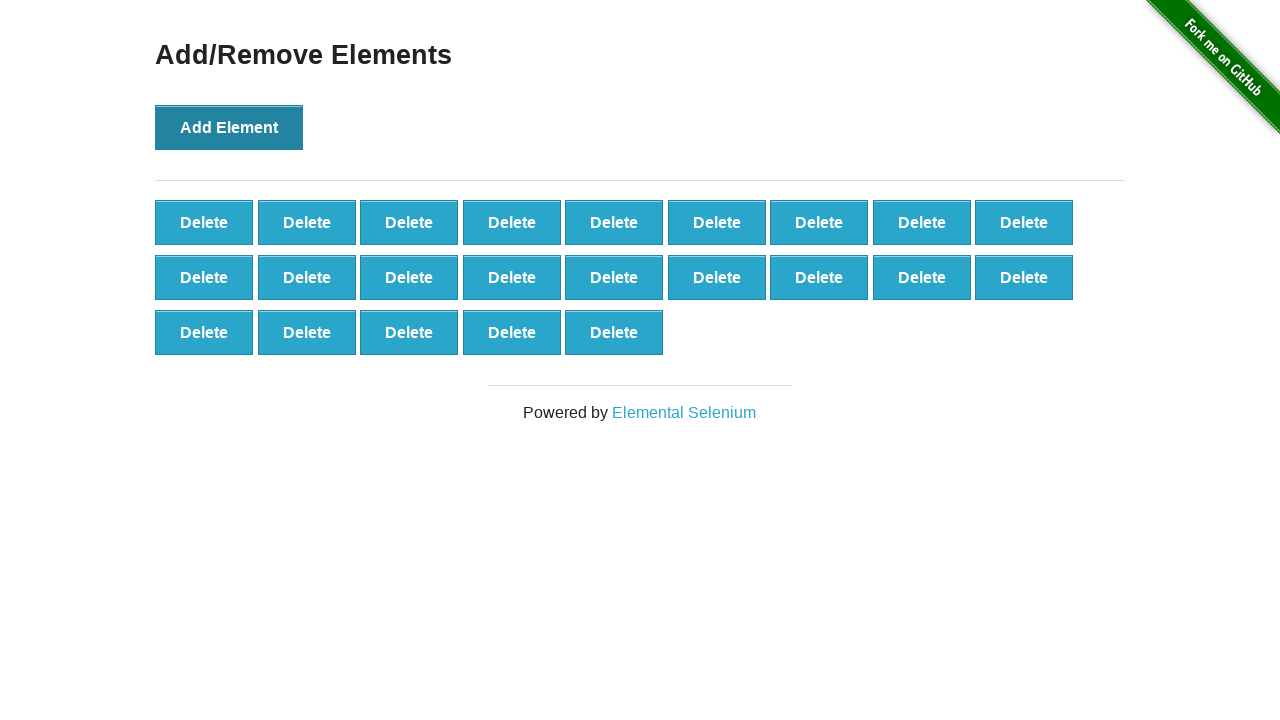

Clicked 'Add Element' button (iteration 24/100) at (229, 127) on xpath=//*[@onclick='addElement()']
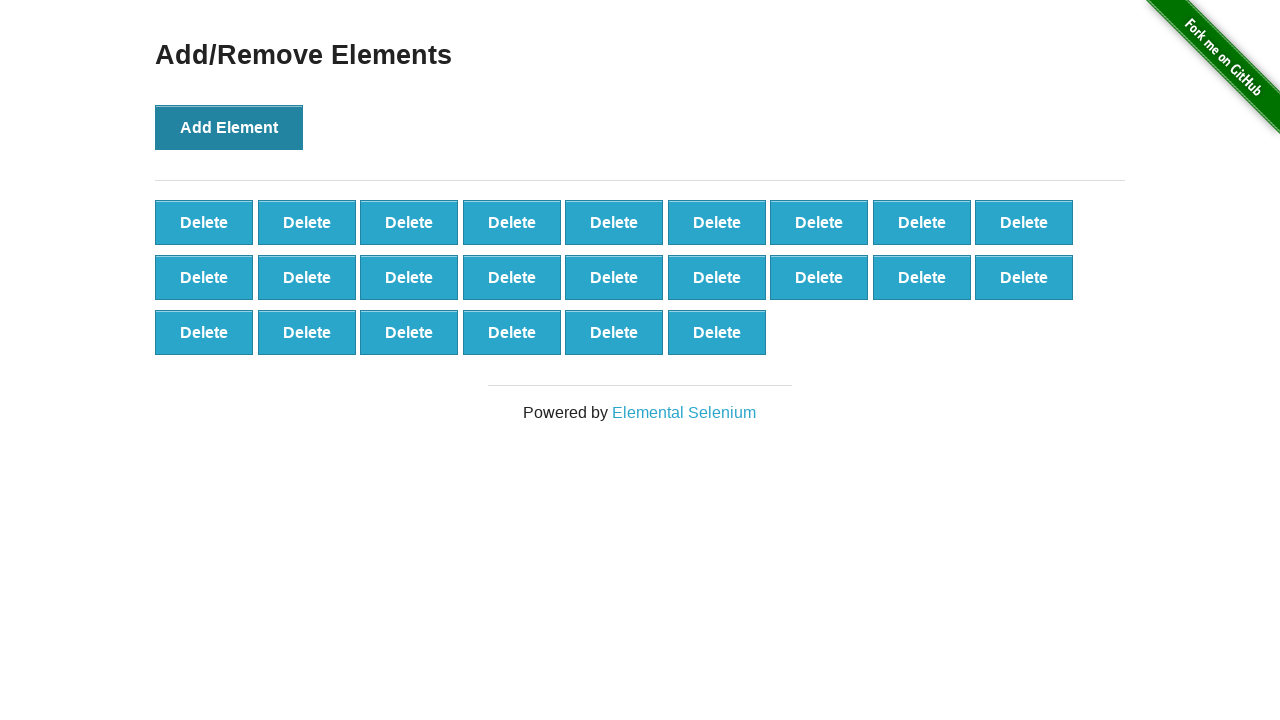

Clicked 'Add Element' button (iteration 25/100) at (229, 127) on xpath=//*[@onclick='addElement()']
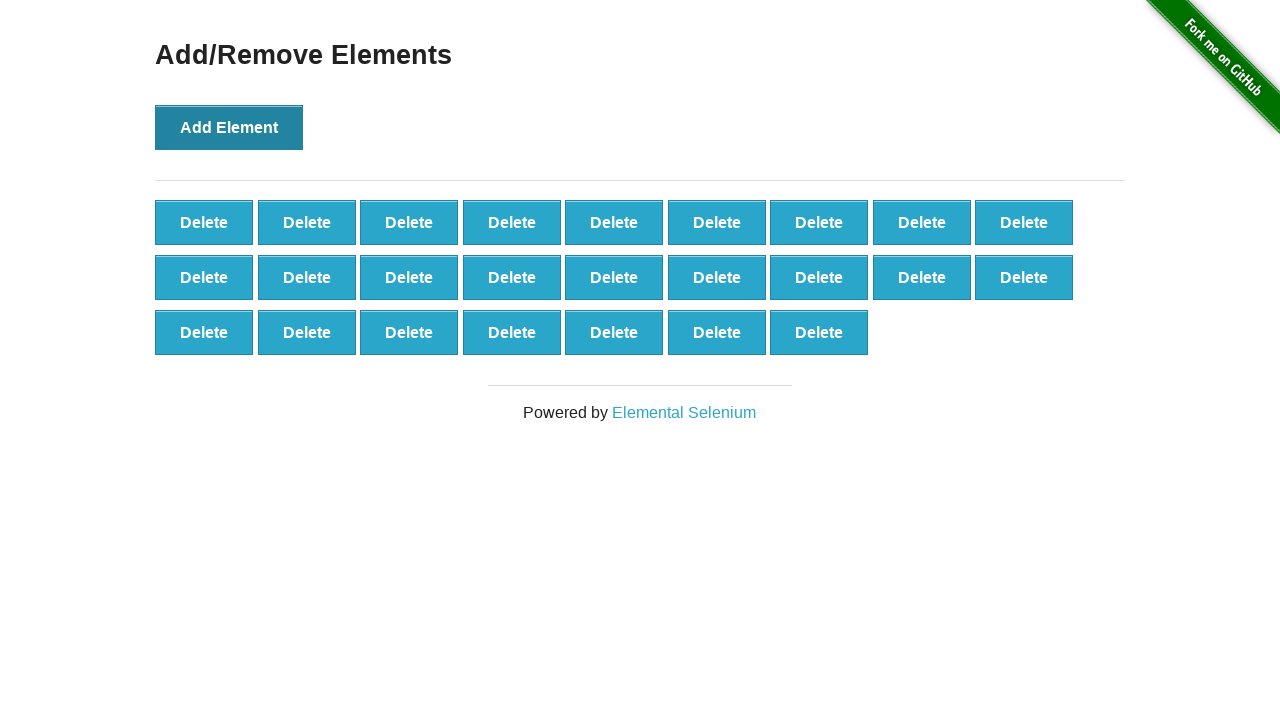

Clicked 'Add Element' button (iteration 26/100) at (229, 127) on xpath=//*[@onclick='addElement()']
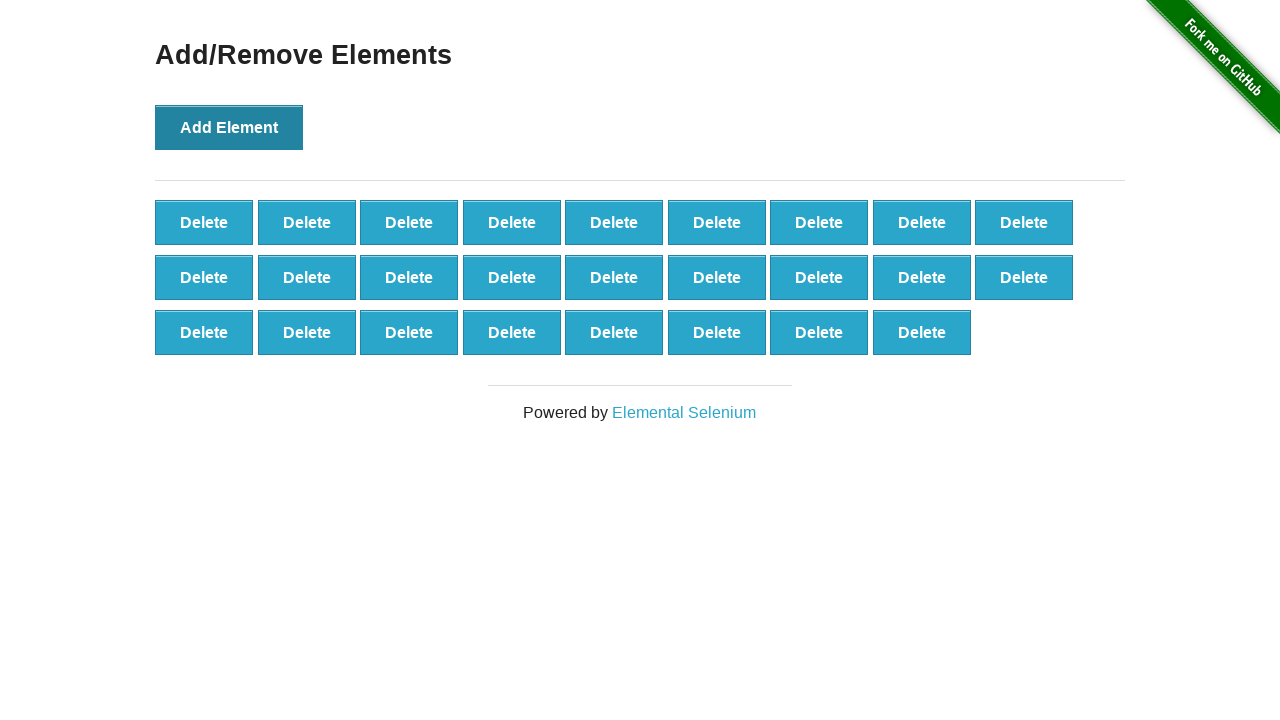

Clicked 'Add Element' button (iteration 27/100) at (229, 127) on xpath=//*[@onclick='addElement()']
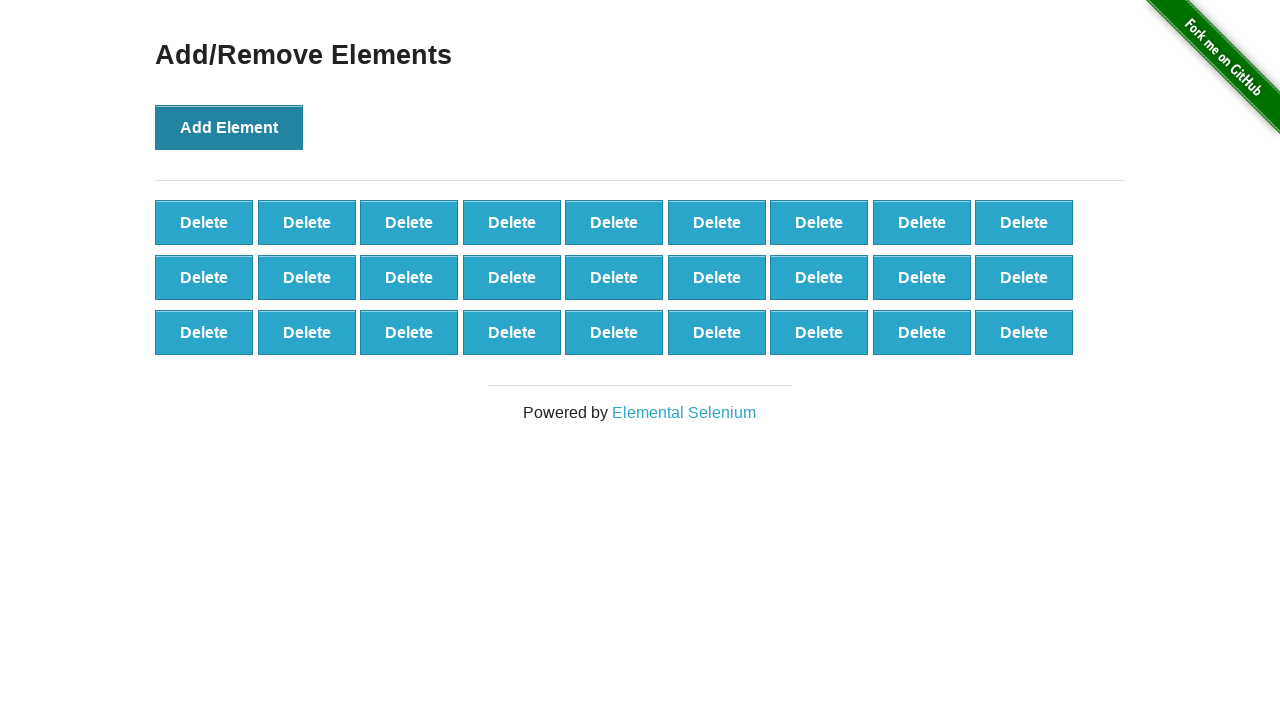

Clicked 'Add Element' button (iteration 28/100) at (229, 127) on xpath=//*[@onclick='addElement()']
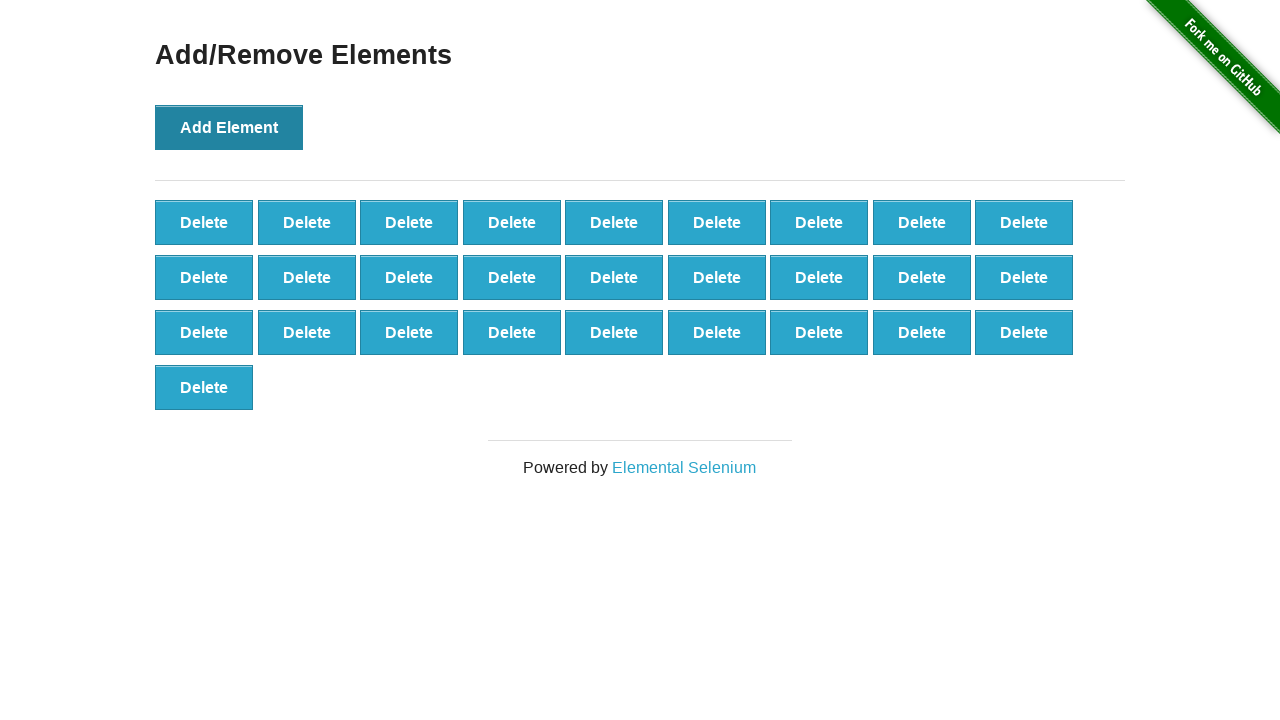

Clicked 'Add Element' button (iteration 29/100) at (229, 127) on xpath=//*[@onclick='addElement()']
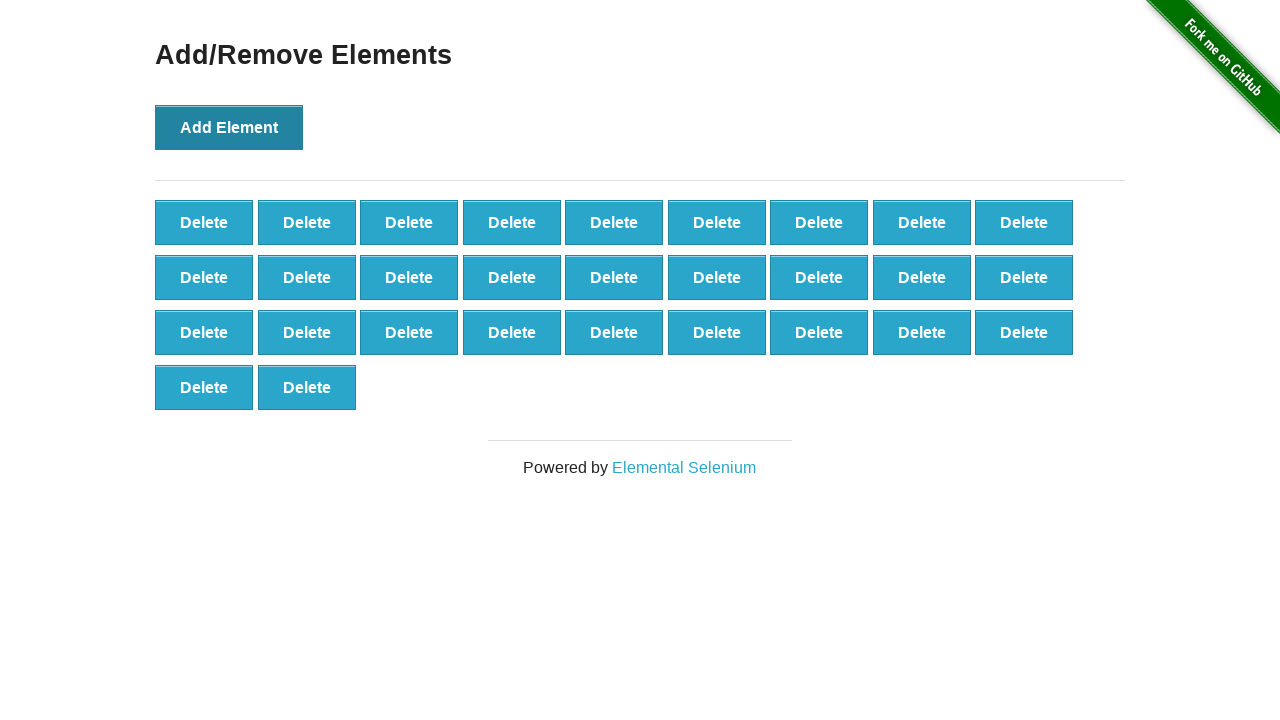

Clicked 'Add Element' button (iteration 30/100) at (229, 127) on xpath=//*[@onclick='addElement()']
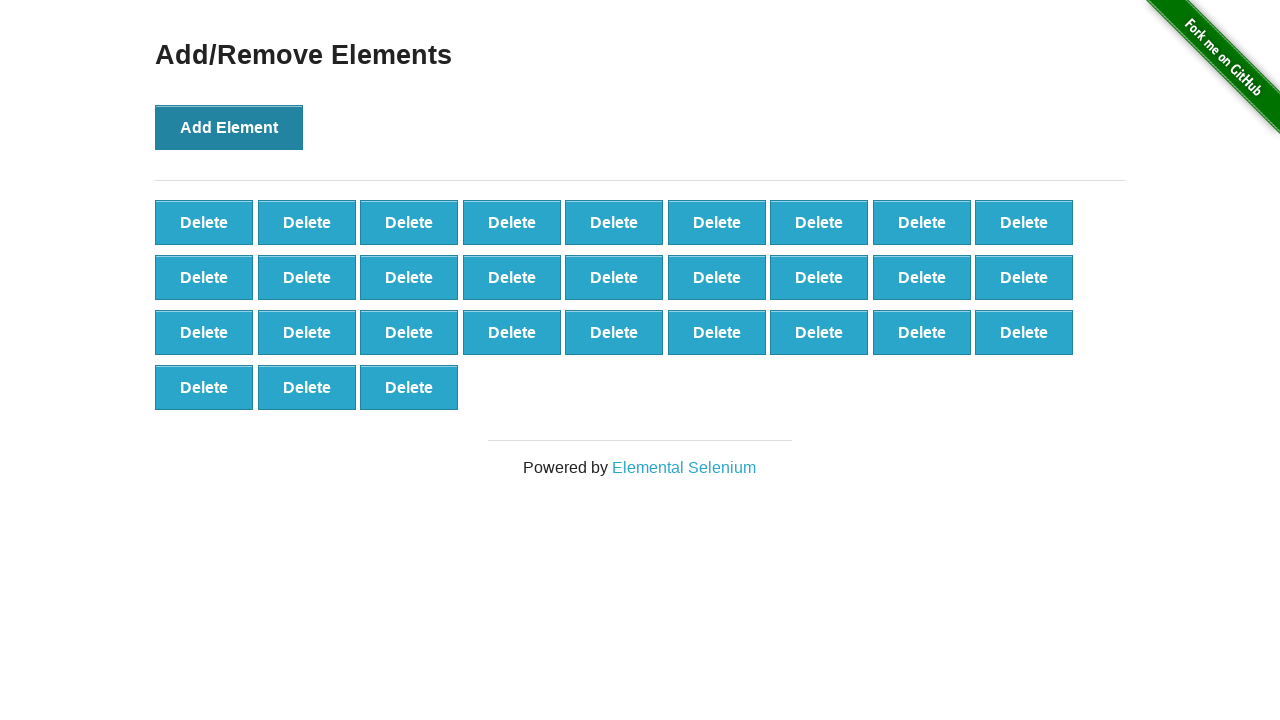

Clicked 'Add Element' button (iteration 31/100) at (229, 127) on xpath=//*[@onclick='addElement()']
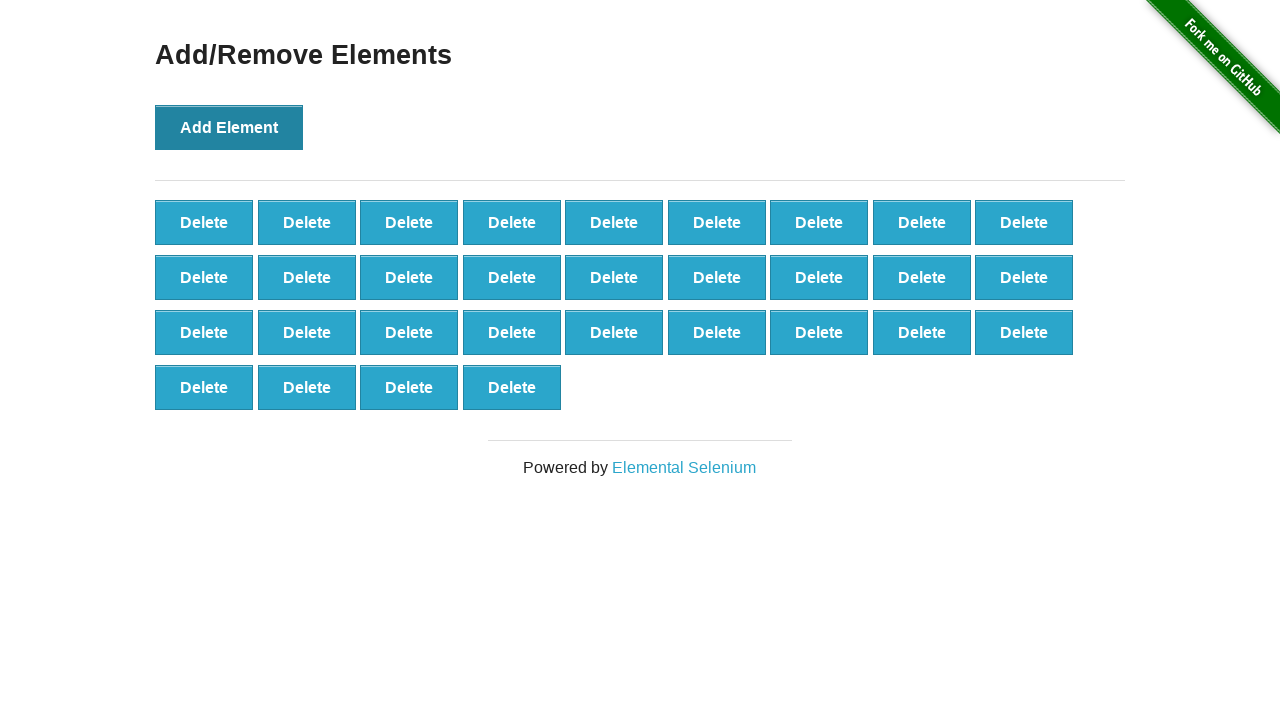

Clicked 'Add Element' button (iteration 32/100) at (229, 127) on xpath=//*[@onclick='addElement()']
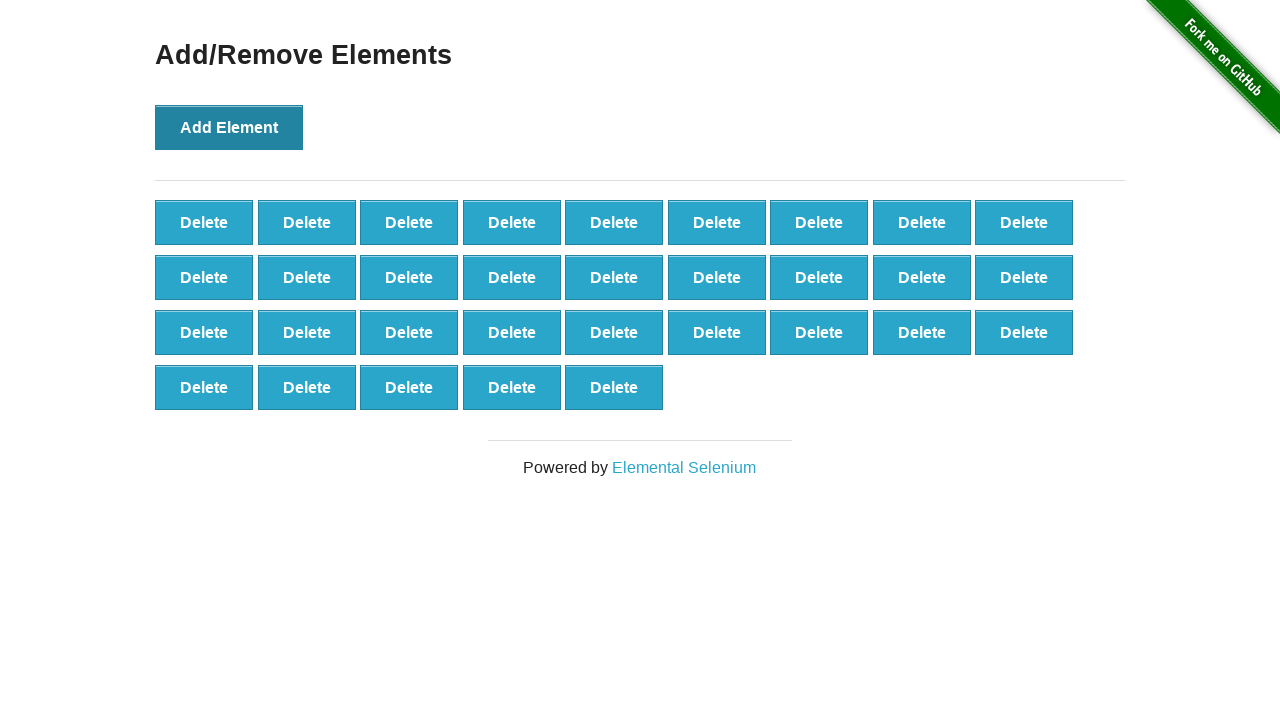

Clicked 'Add Element' button (iteration 33/100) at (229, 127) on xpath=//*[@onclick='addElement()']
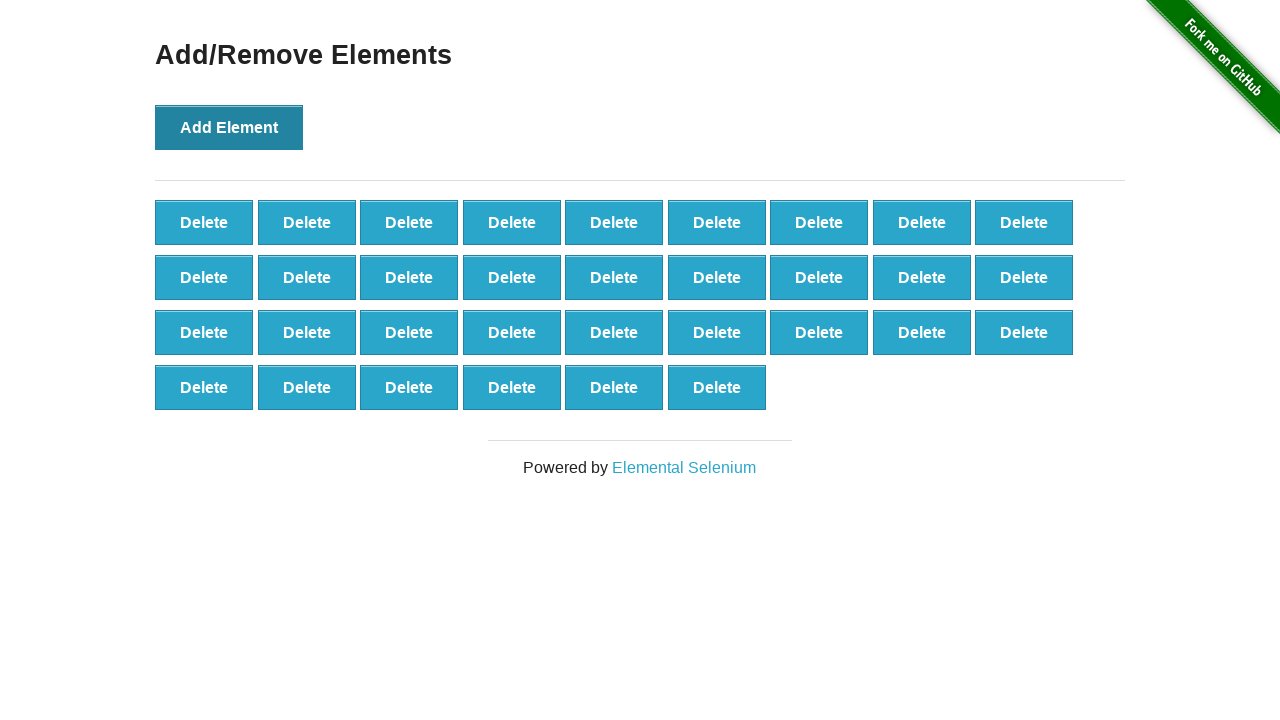

Clicked 'Add Element' button (iteration 34/100) at (229, 127) on xpath=//*[@onclick='addElement()']
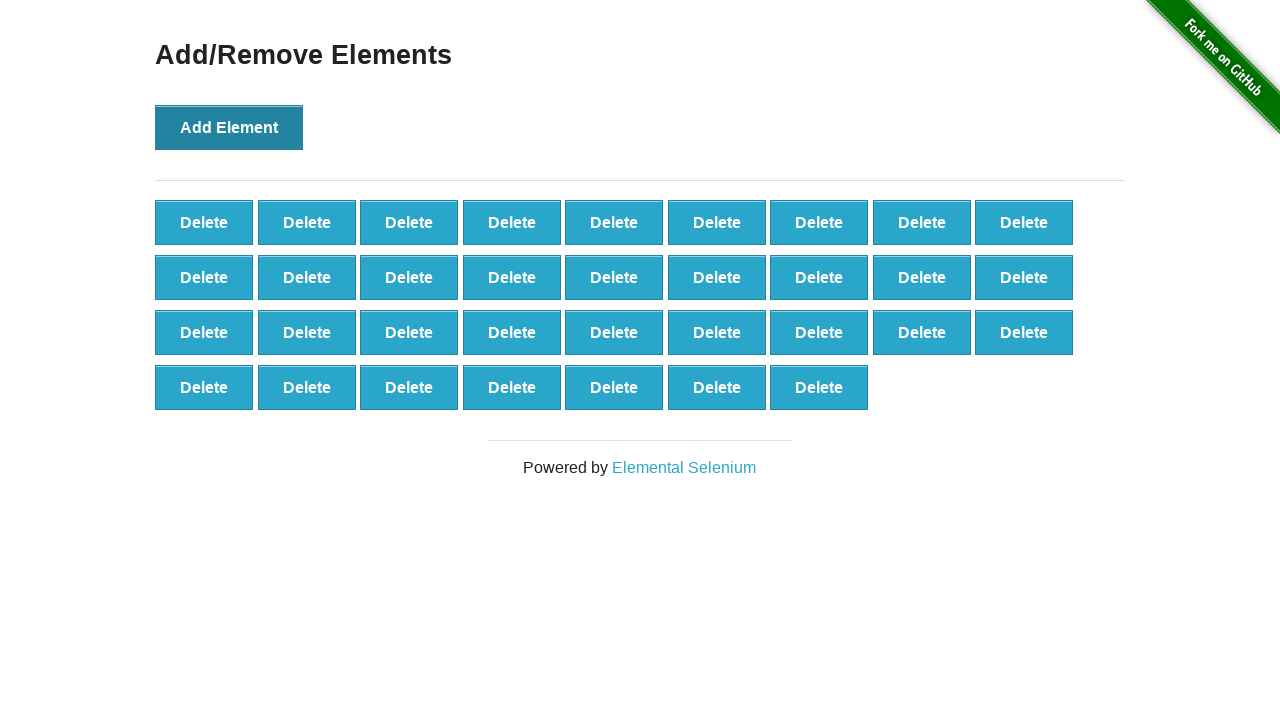

Clicked 'Add Element' button (iteration 35/100) at (229, 127) on xpath=//*[@onclick='addElement()']
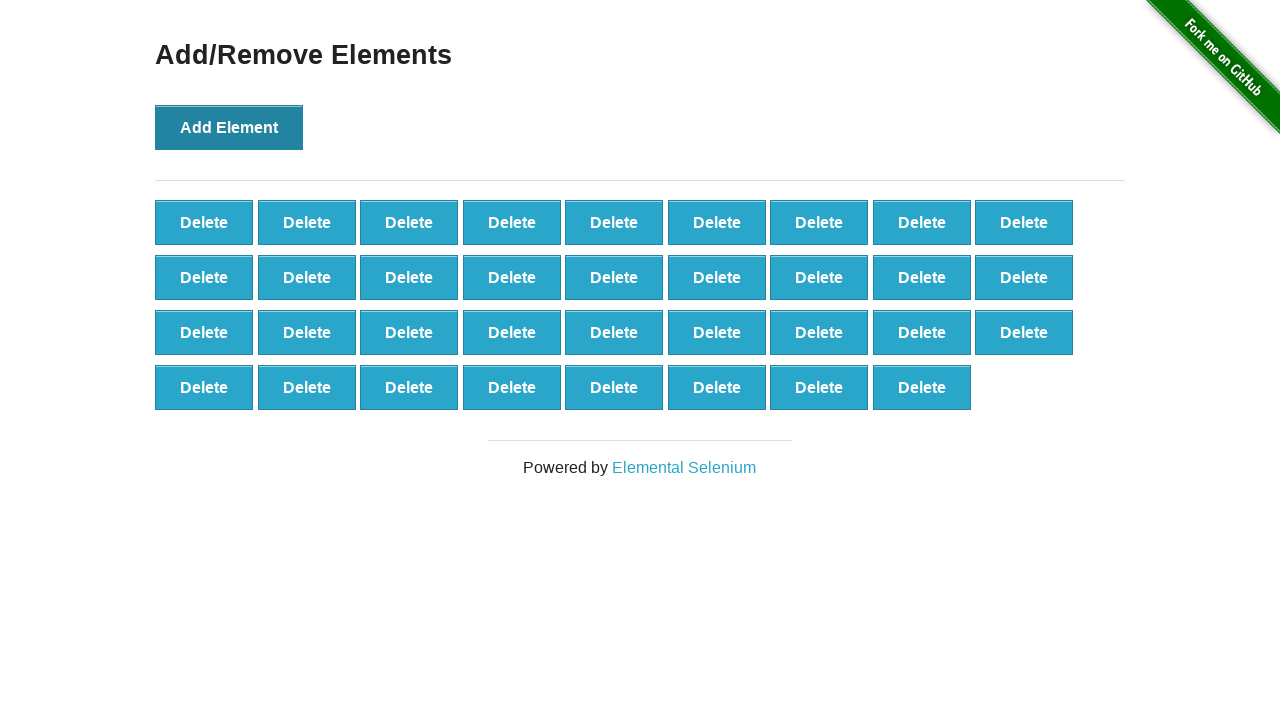

Clicked 'Add Element' button (iteration 36/100) at (229, 127) on xpath=//*[@onclick='addElement()']
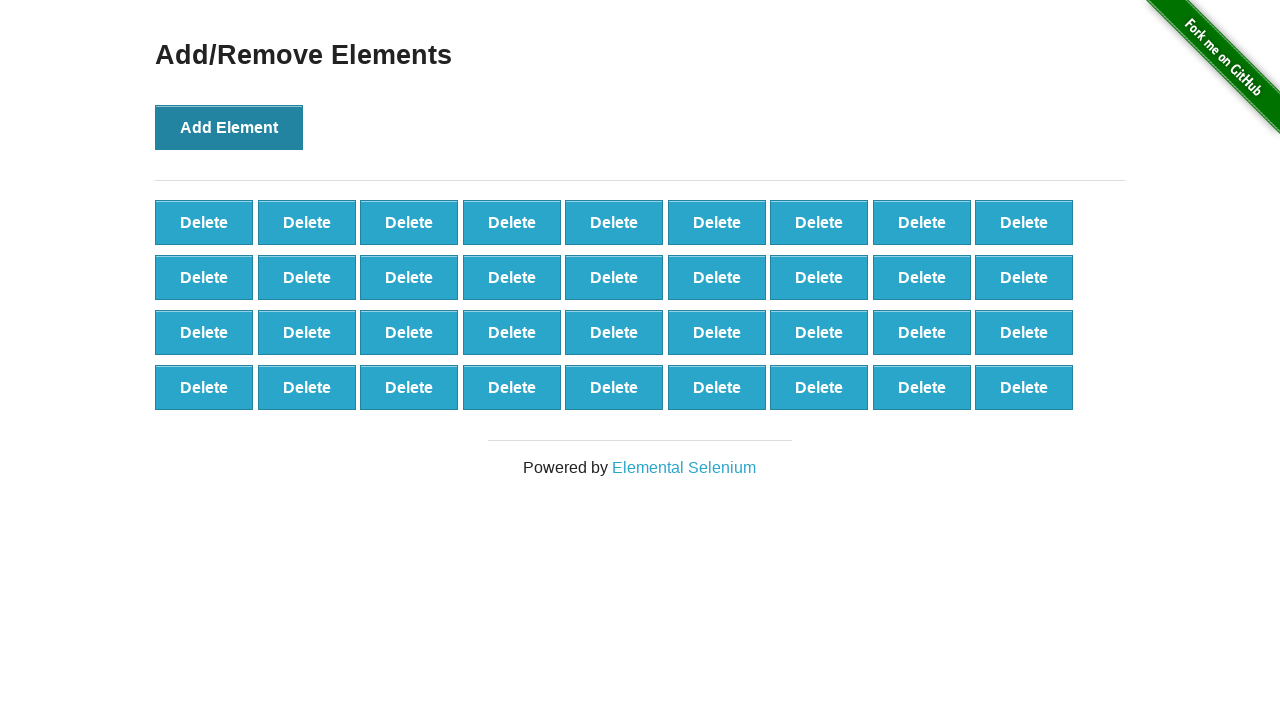

Clicked 'Add Element' button (iteration 37/100) at (229, 127) on xpath=//*[@onclick='addElement()']
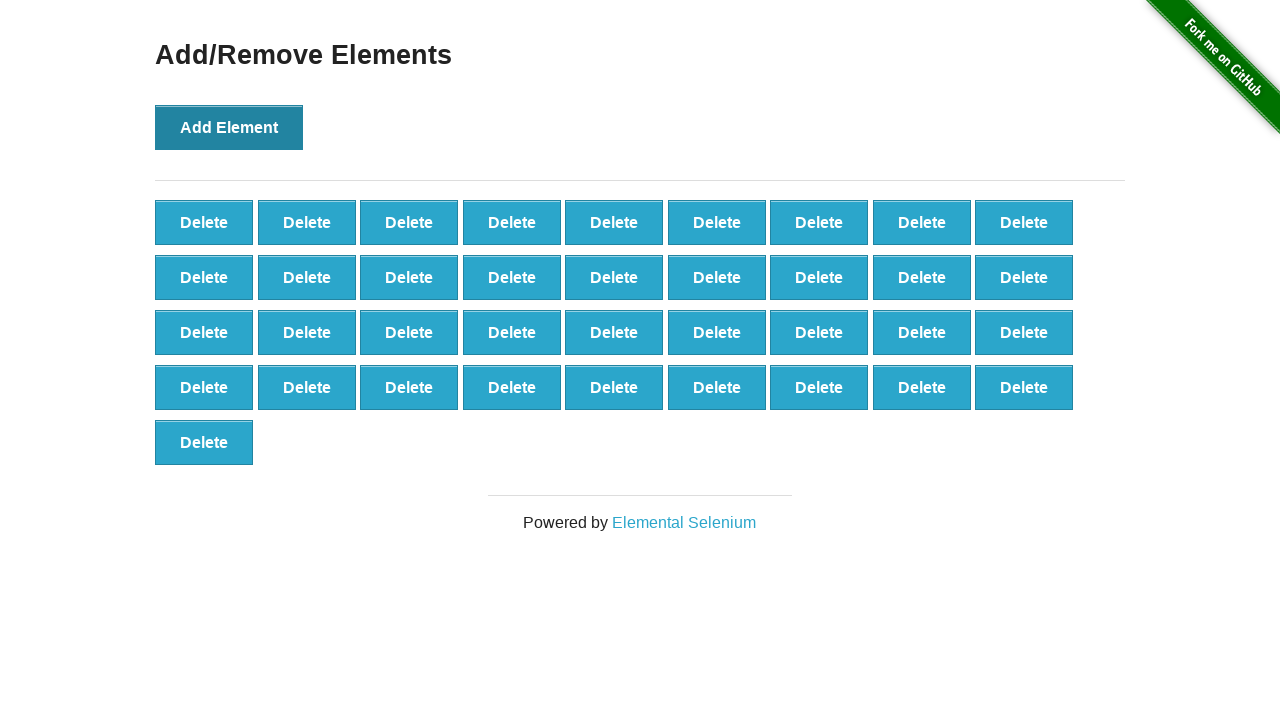

Clicked 'Add Element' button (iteration 38/100) at (229, 127) on xpath=//*[@onclick='addElement()']
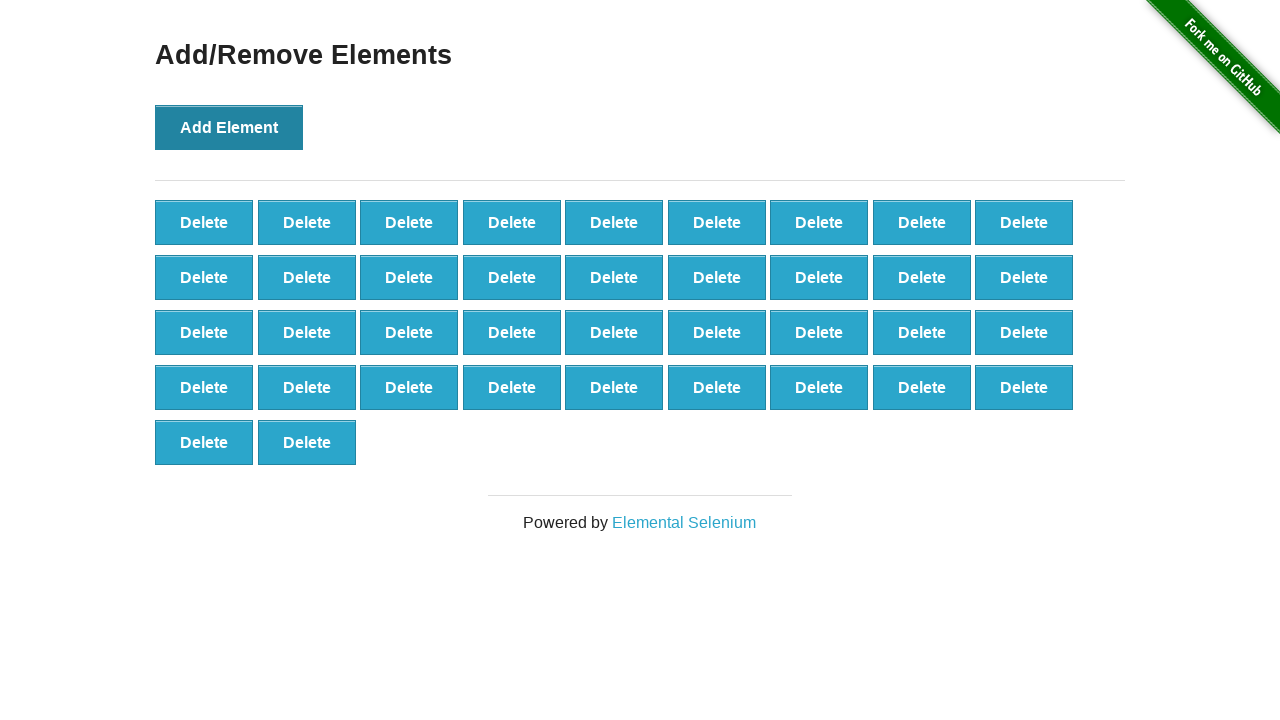

Clicked 'Add Element' button (iteration 39/100) at (229, 127) on xpath=//*[@onclick='addElement()']
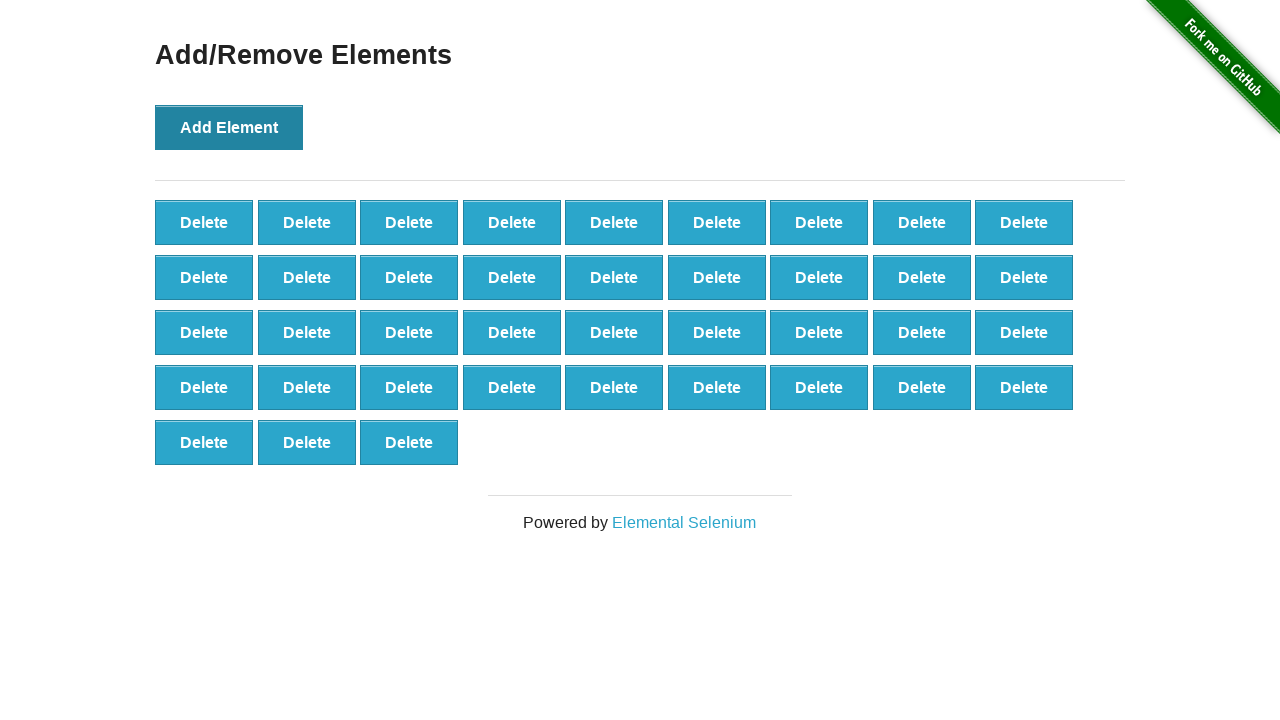

Clicked 'Add Element' button (iteration 40/100) at (229, 127) on xpath=//*[@onclick='addElement()']
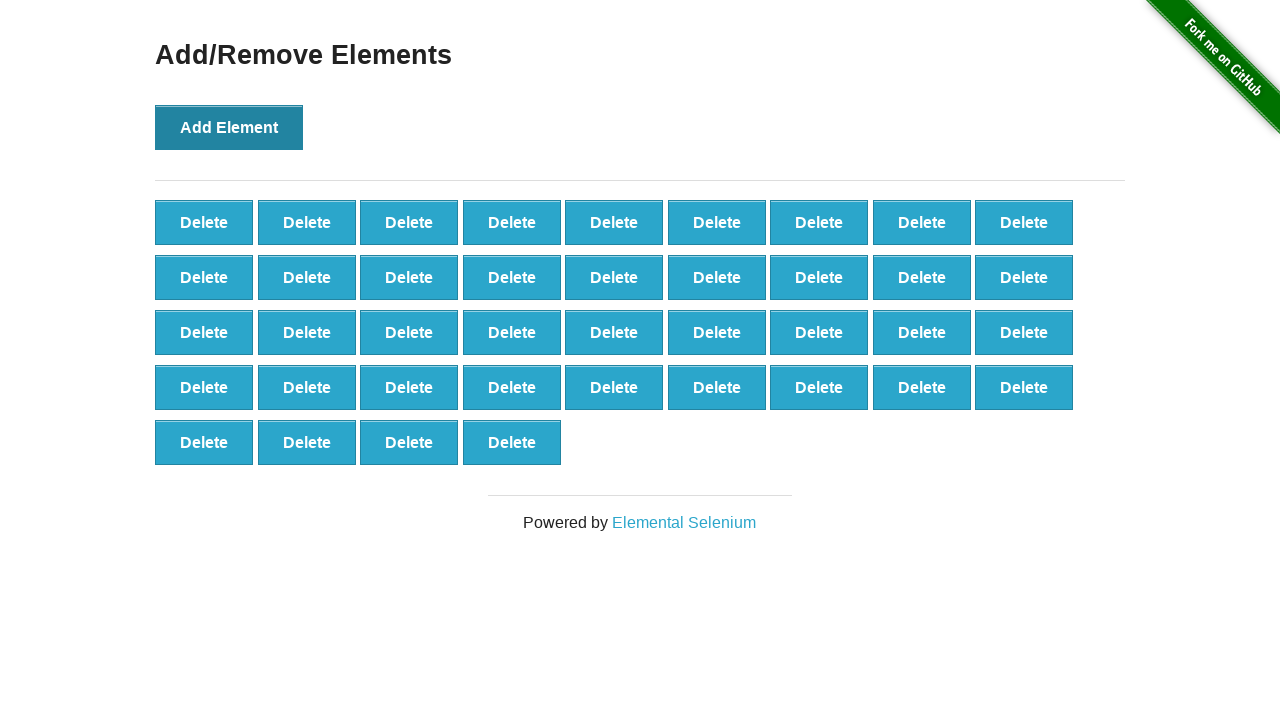

Clicked 'Add Element' button (iteration 41/100) at (229, 127) on xpath=//*[@onclick='addElement()']
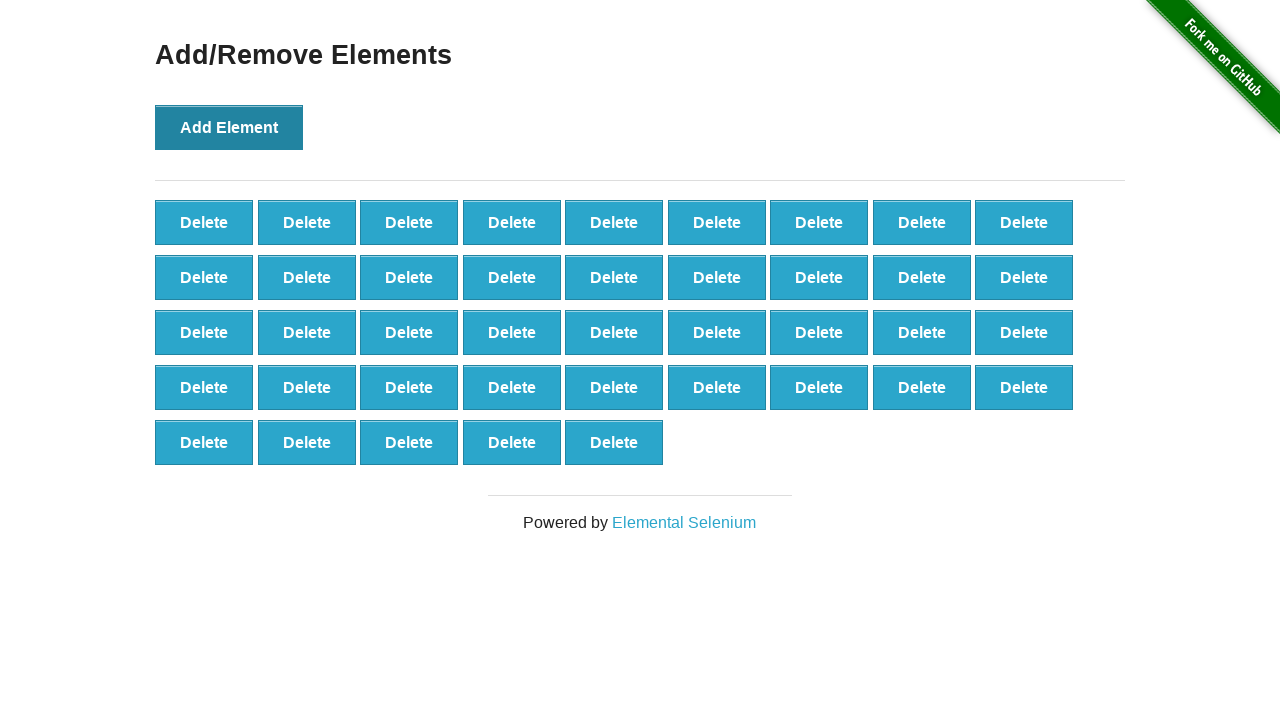

Clicked 'Add Element' button (iteration 42/100) at (229, 127) on xpath=//*[@onclick='addElement()']
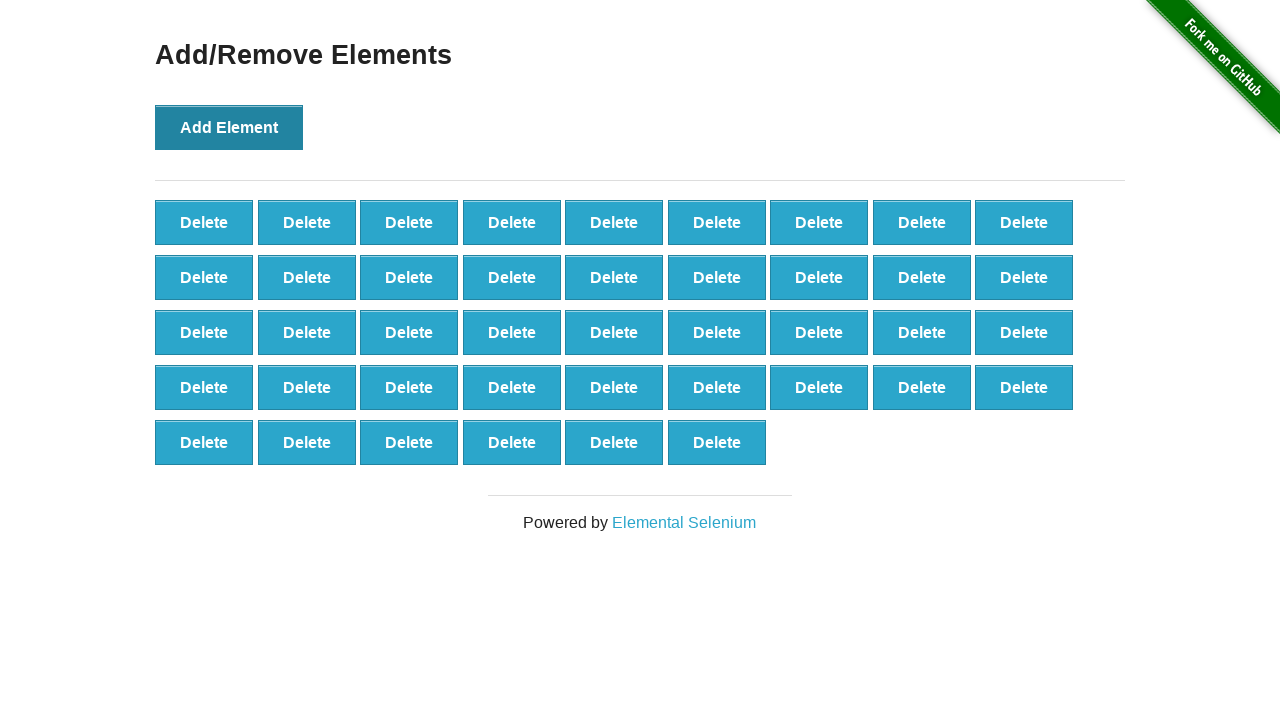

Clicked 'Add Element' button (iteration 43/100) at (229, 127) on xpath=//*[@onclick='addElement()']
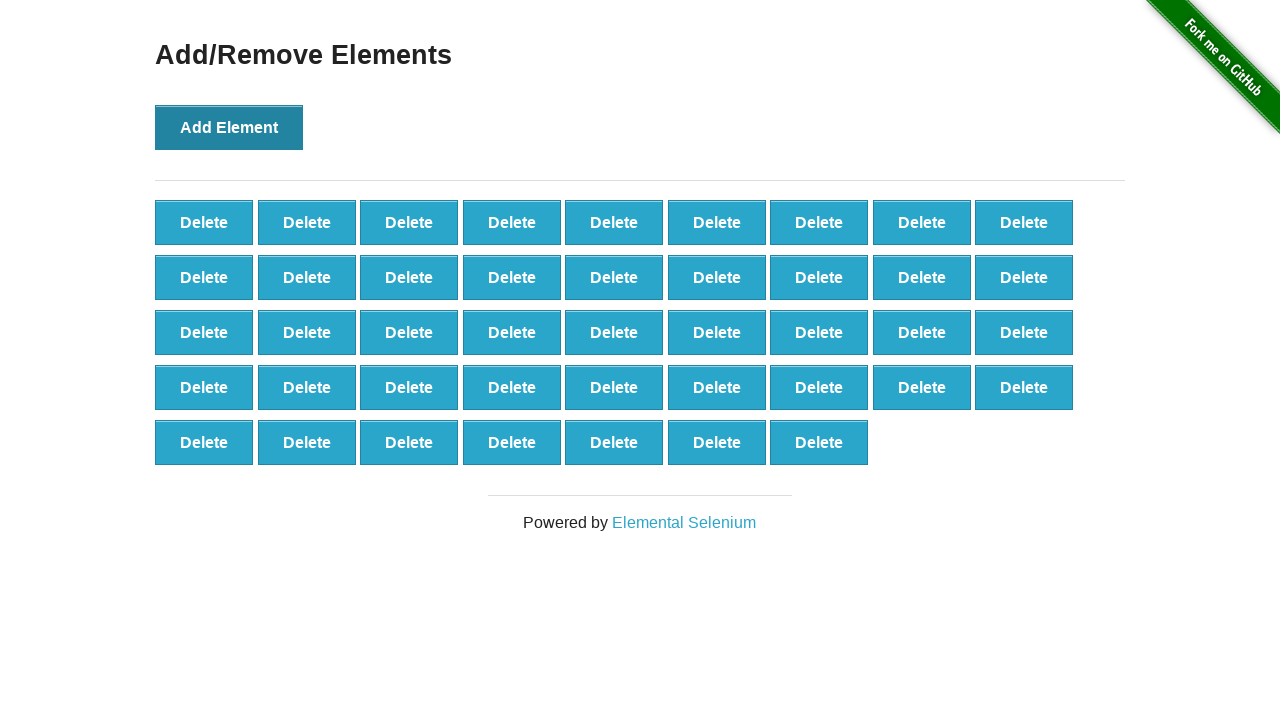

Clicked 'Add Element' button (iteration 44/100) at (229, 127) on xpath=//*[@onclick='addElement()']
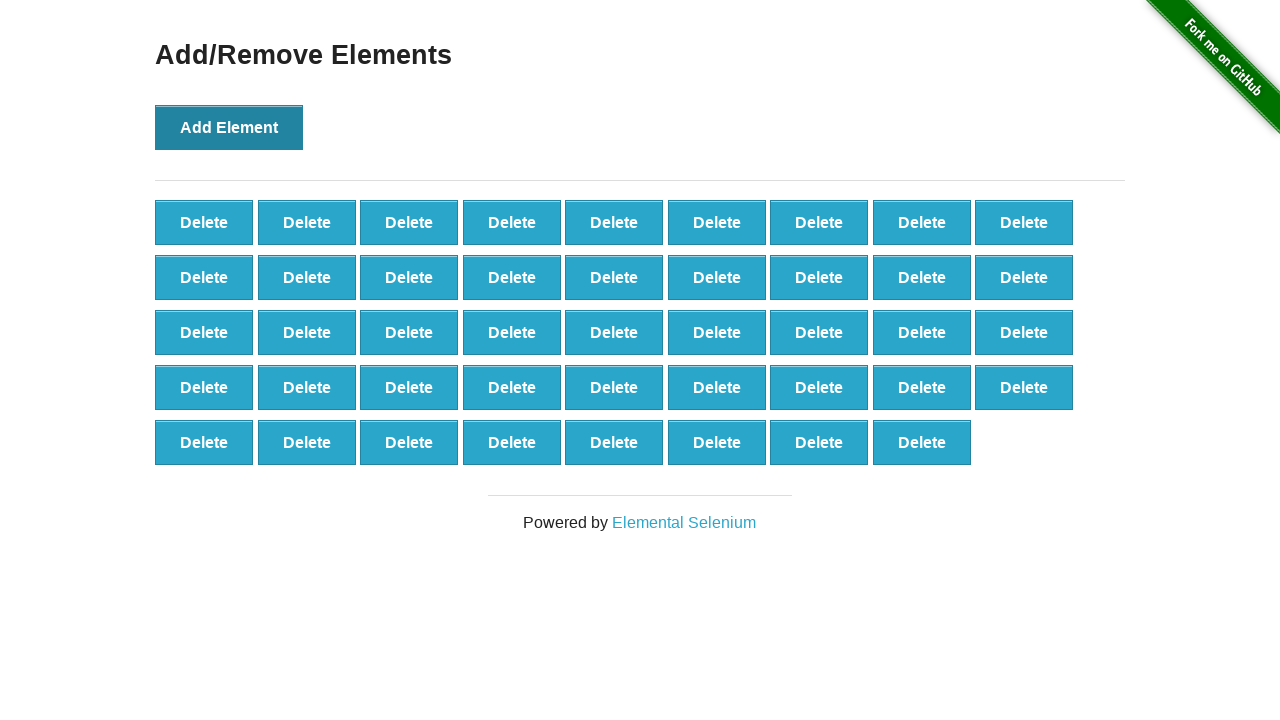

Clicked 'Add Element' button (iteration 45/100) at (229, 127) on xpath=//*[@onclick='addElement()']
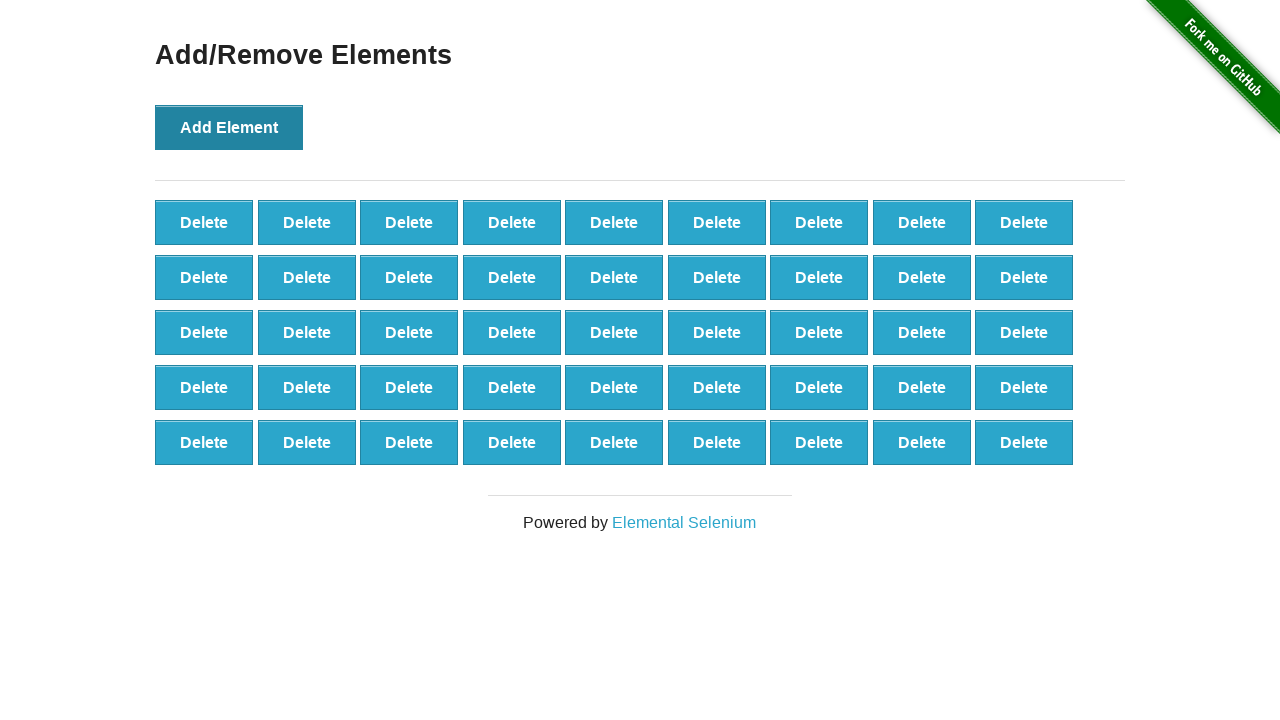

Clicked 'Add Element' button (iteration 46/100) at (229, 127) on xpath=//*[@onclick='addElement()']
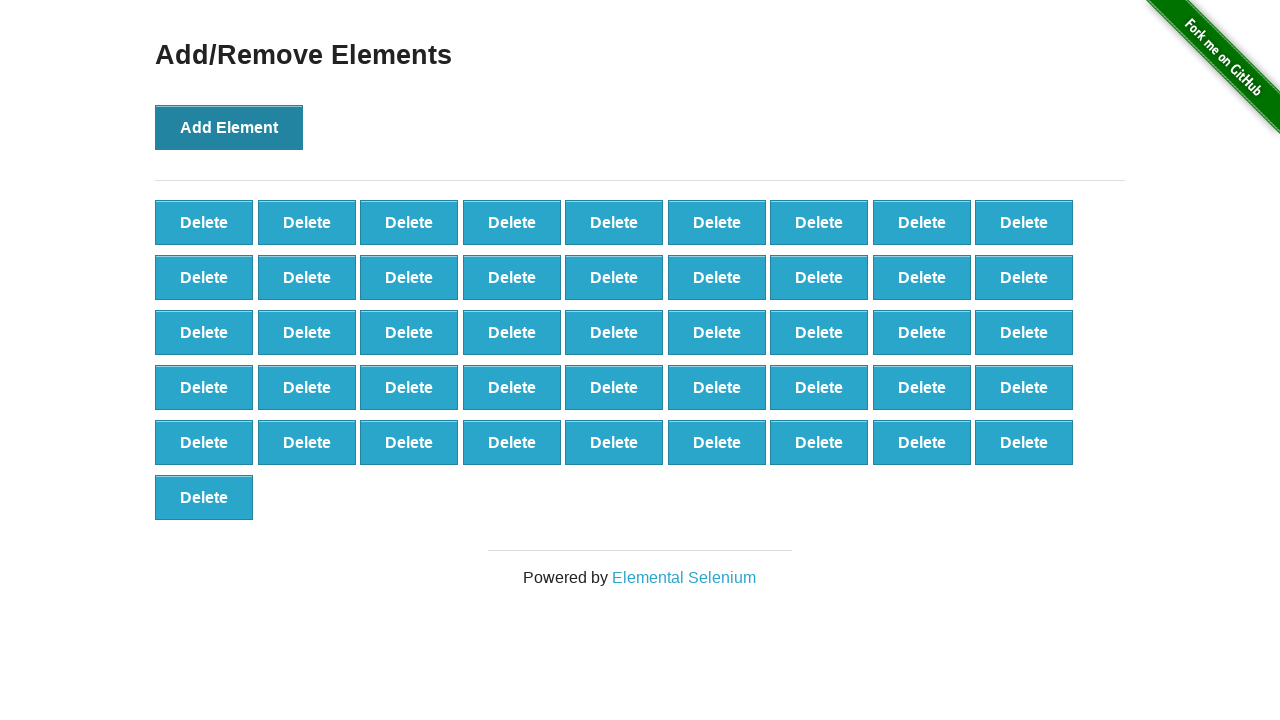

Clicked 'Add Element' button (iteration 47/100) at (229, 127) on xpath=//*[@onclick='addElement()']
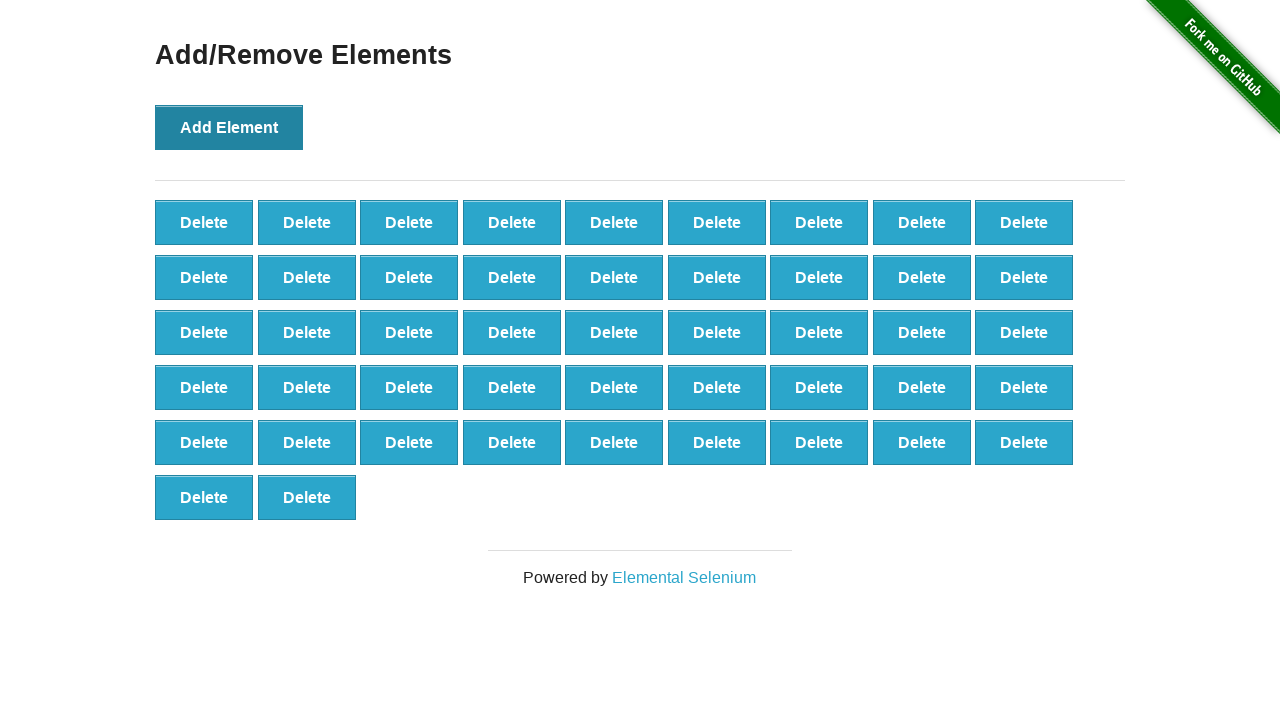

Clicked 'Add Element' button (iteration 48/100) at (229, 127) on xpath=//*[@onclick='addElement()']
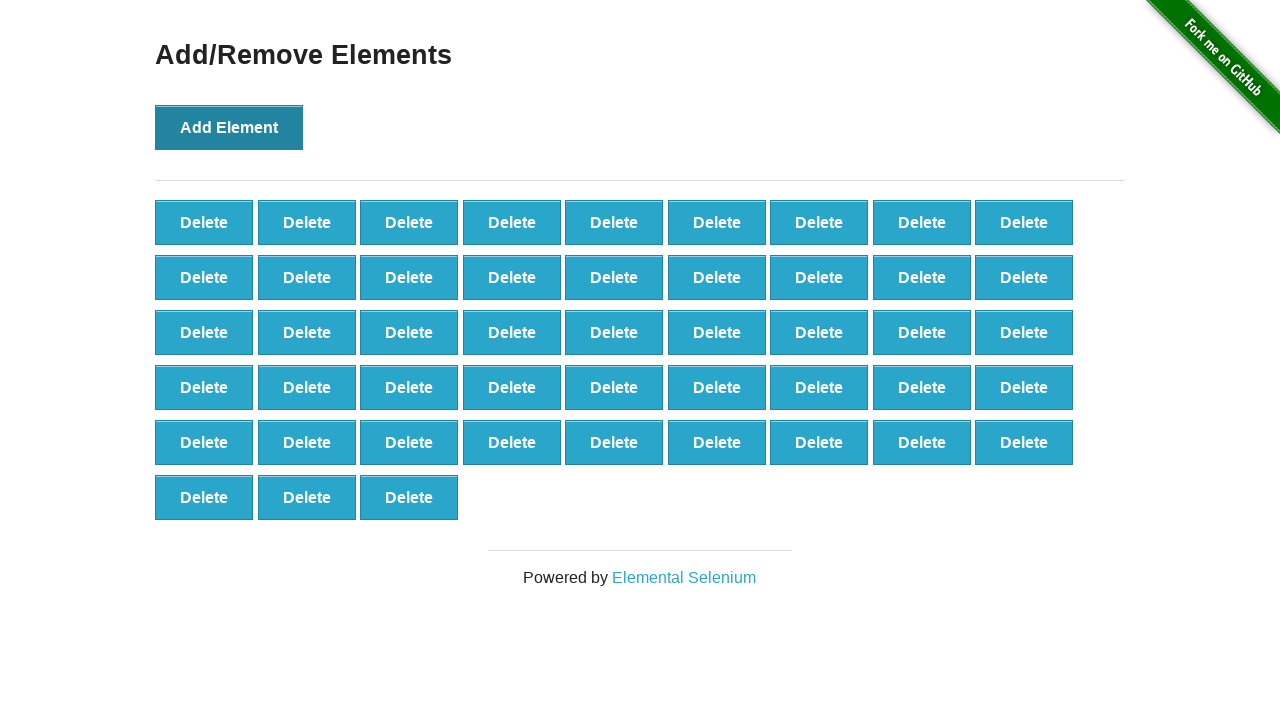

Clicked 'Add Element' button (iteration 49/100) at (229, 127) on xpath=//*[@onclick='addElement()']
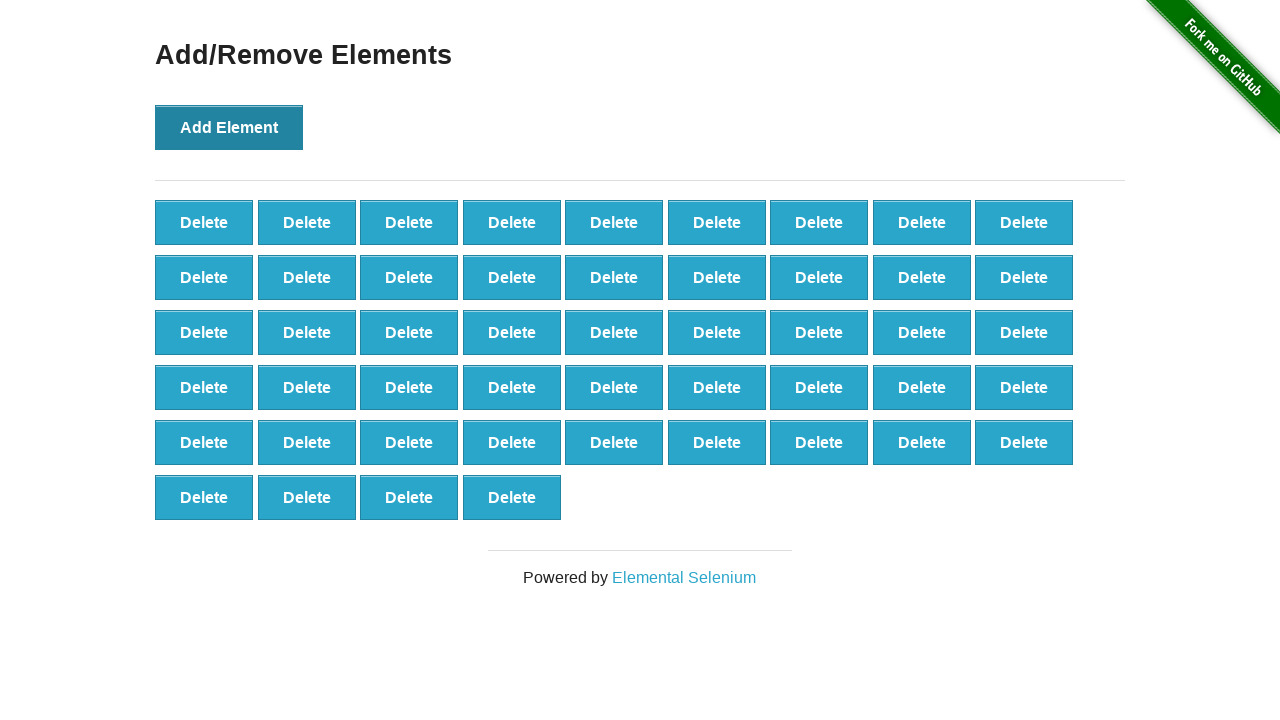

Clicked 'Add Element' button (iteration 50/100) at (229, 127) on xpath=//*[@onclick='addElement()']
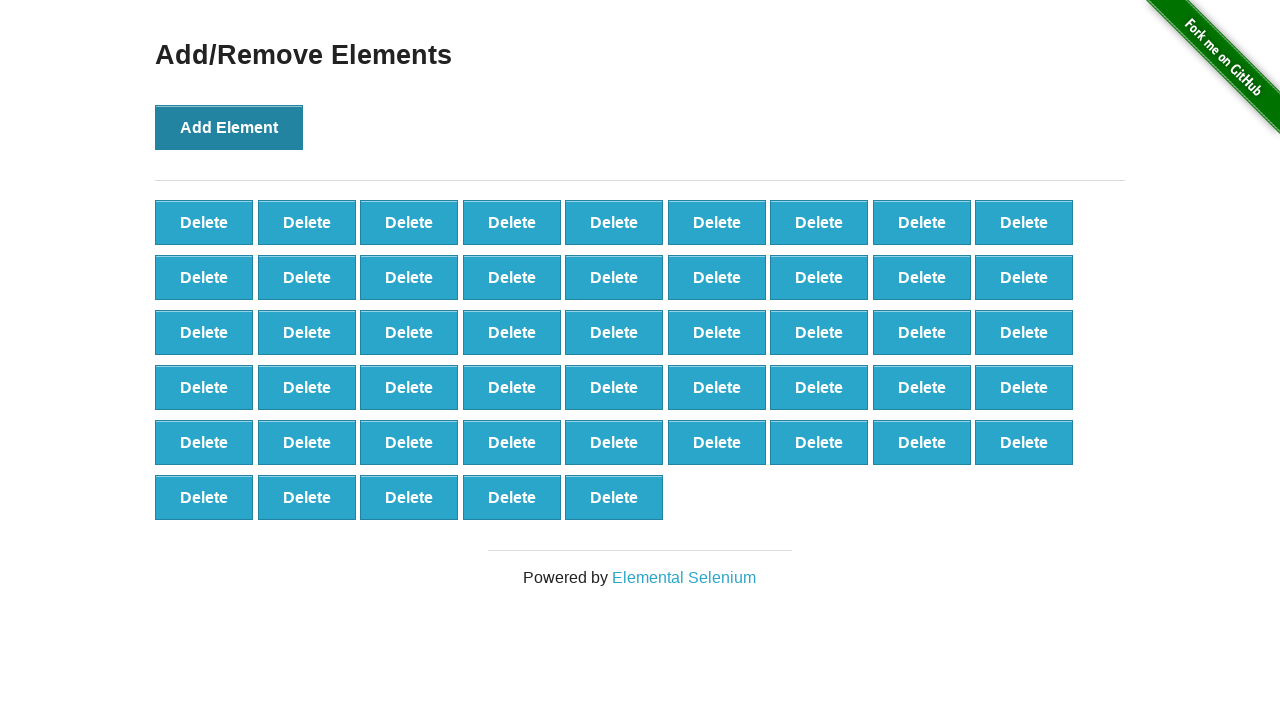

Clicked 'Add Element' button (iteration 51/100) at (229, 127) on xpath=//*[@onclick='addElement()']
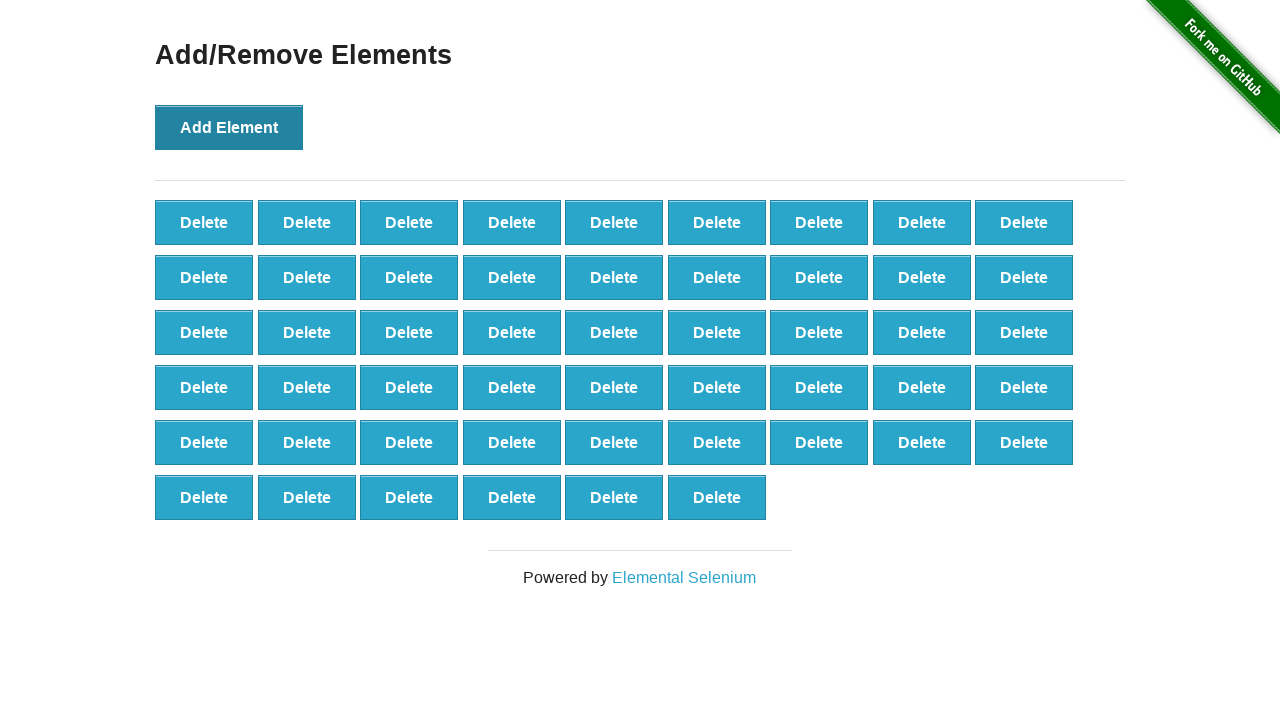

Clicked 'Add Element' button (iteration 52/100) at (229, 127) on xpath=//*[@onclick='addElement()']
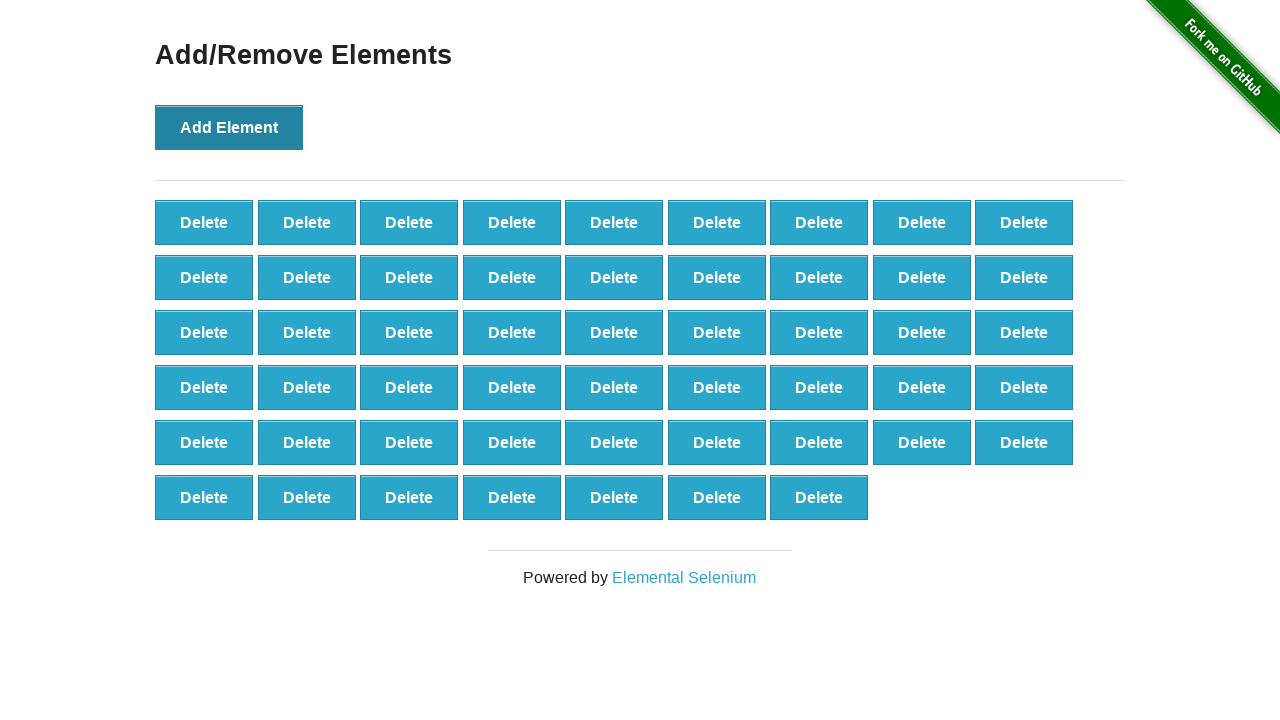

Clicked 'Add Element' button (iteration 53/100) at (229, 127) on xpath=//*[@onclick='addElement()']
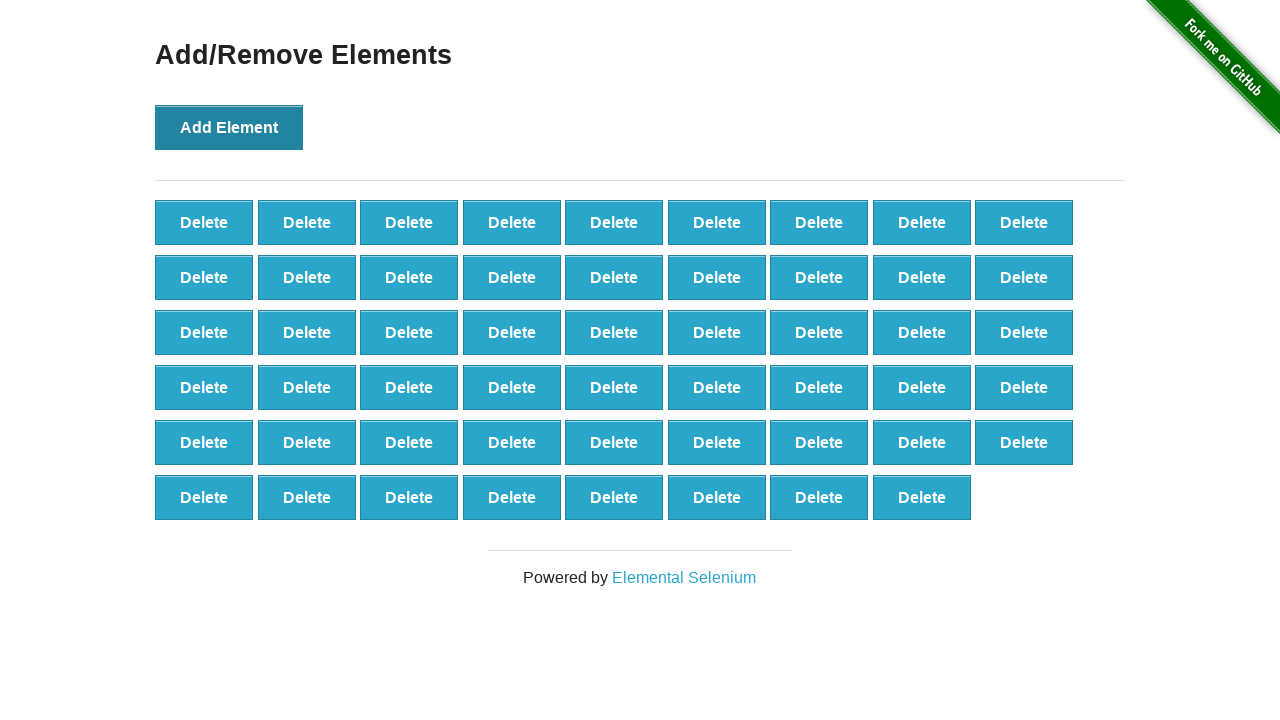

Clicked 'Add Element' button (iteration 54/100) at (229, 127) on xpath=//*[@onclick='addElement()']
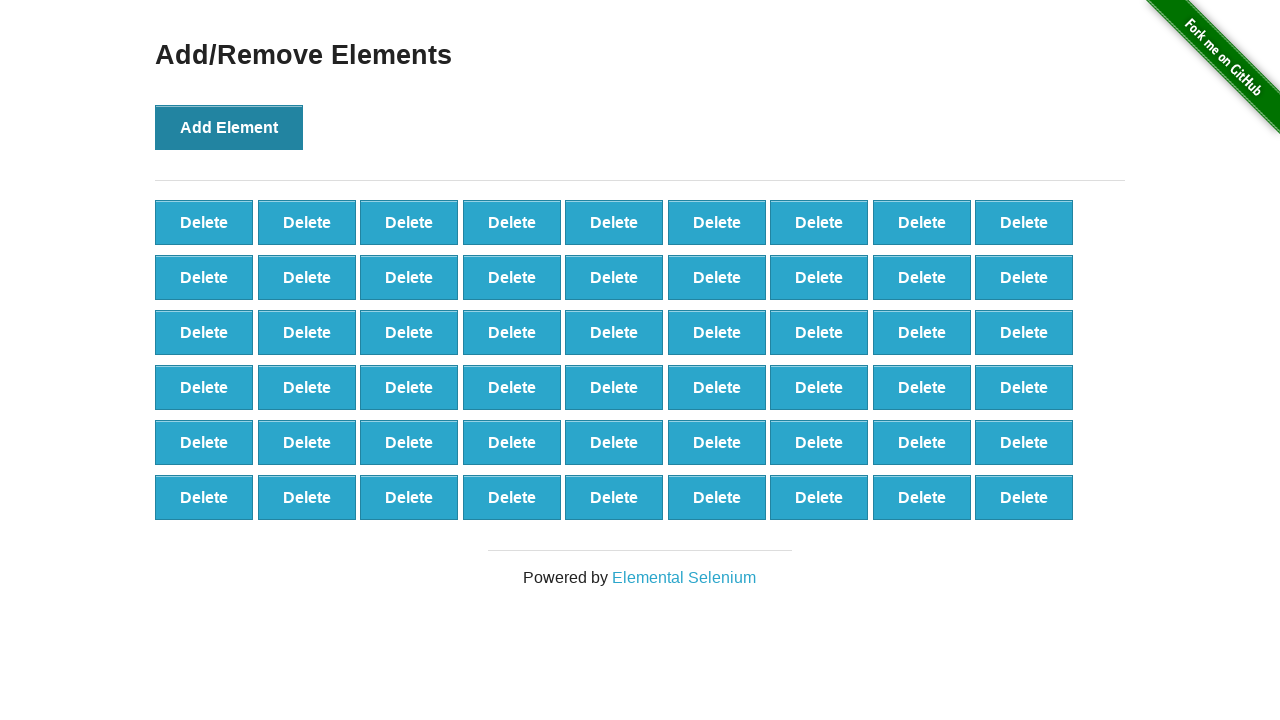

Clicked 'Add Element' button (iteration 55/100) at (229, 127) on xpath=//*[@onclick='addElement()']
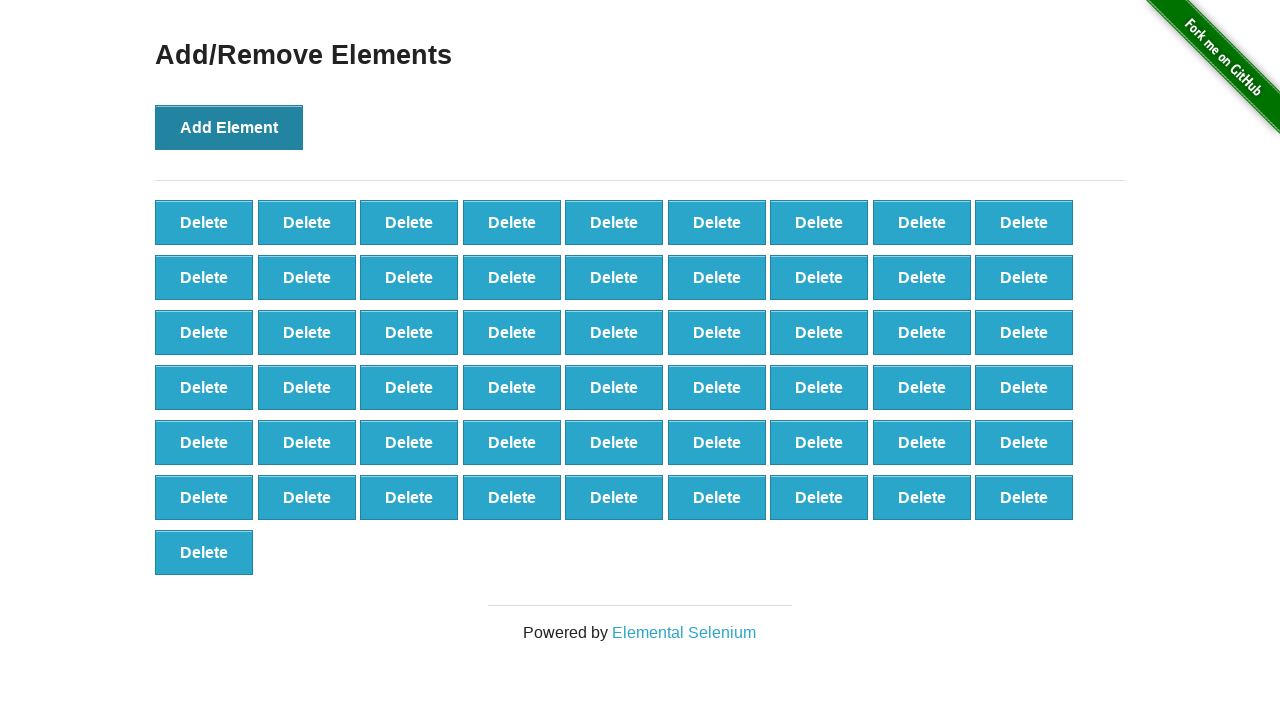

Clicked 'Add Element' button (iteration 56/100) at (229, 127) on xpath=//*[@onclick='addElement()']
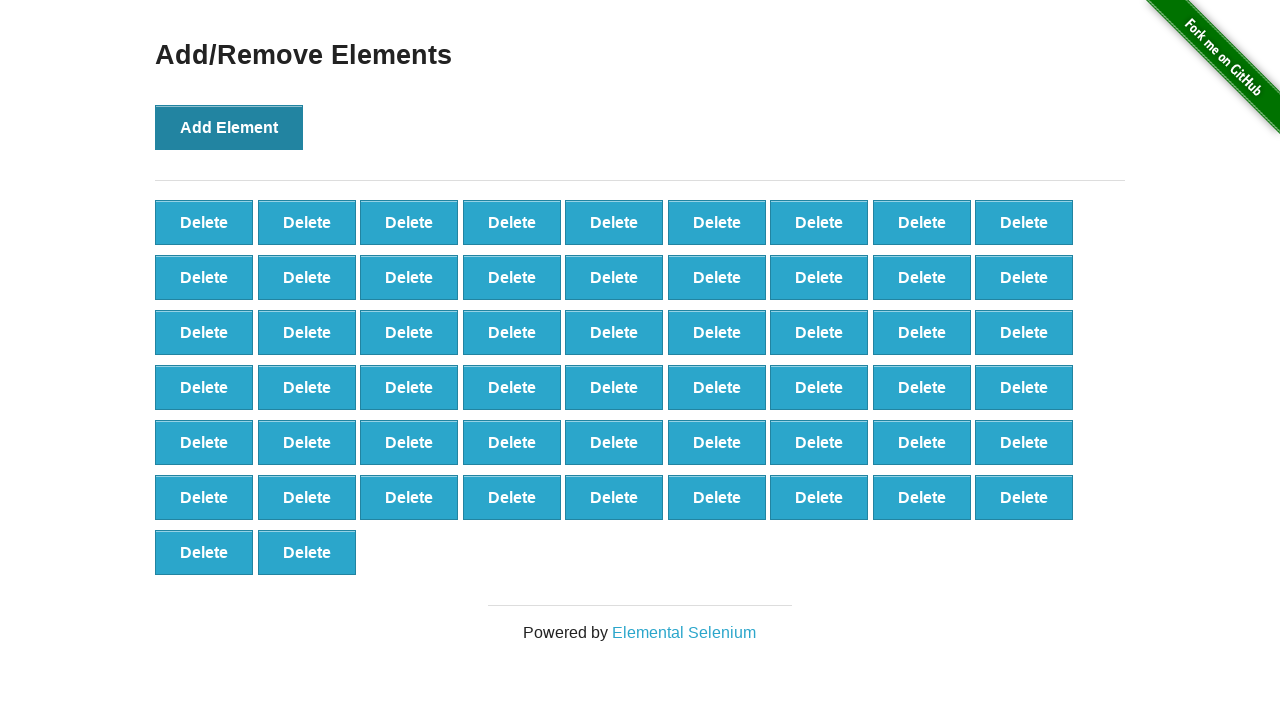

Clicked 'Add Element' button (iteration 57/100) at (229, 127) on xpath=//*[@onclick='addElement()']
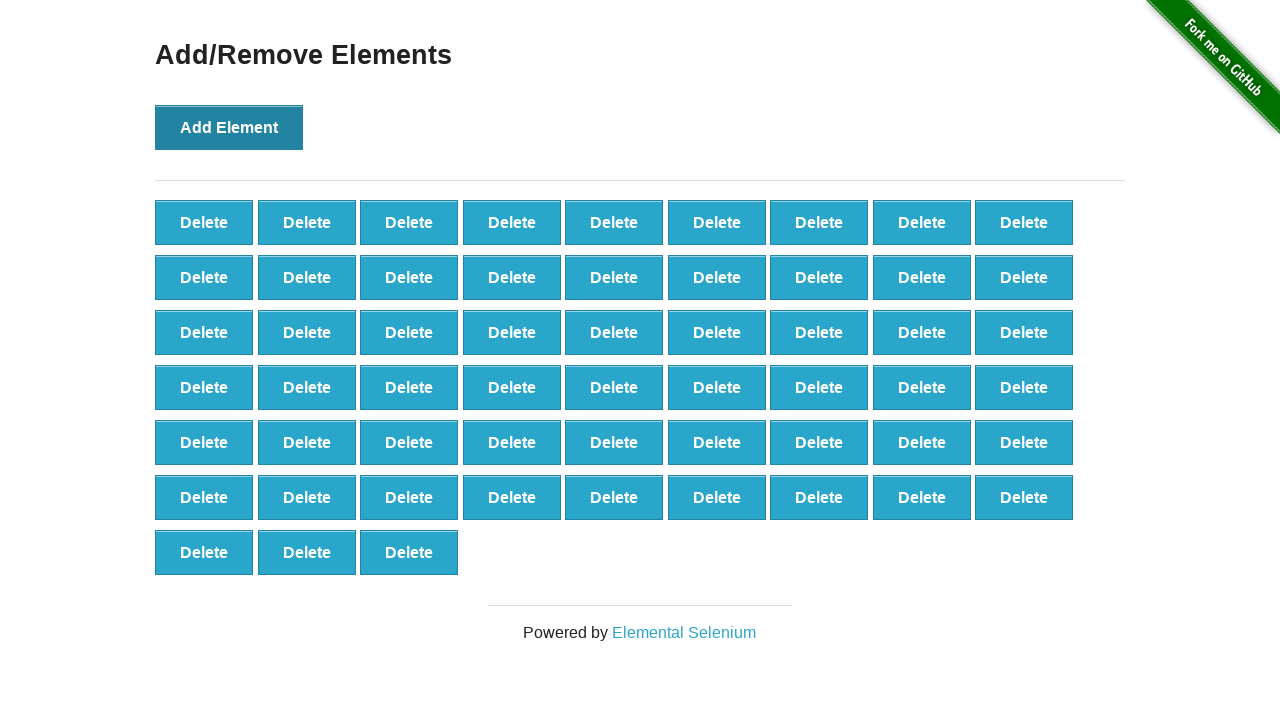

Clicked 'Add Element' button (iteration 58/100) at (229, 127) on xpath=//*[@onclick='addElement()']
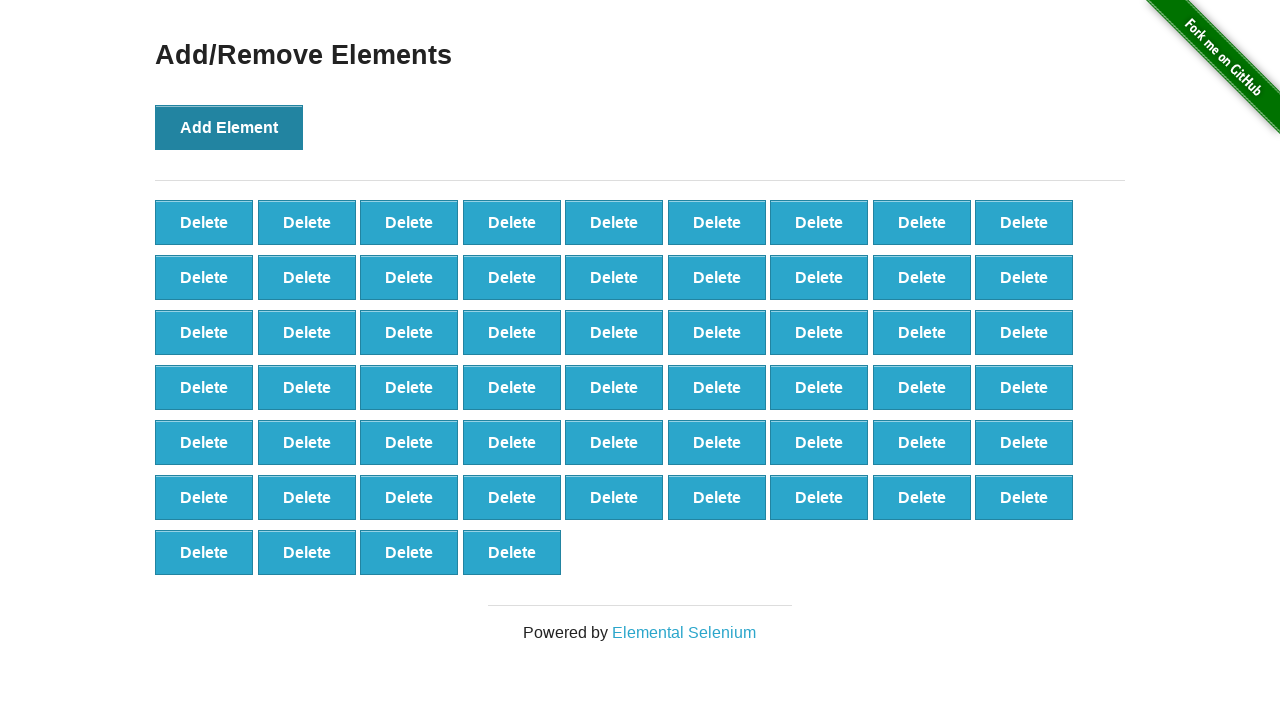

Clicked 'Add Element' button (iteration 59/100) at (229, 127) on xpath=//*[@onclick='addElement()']
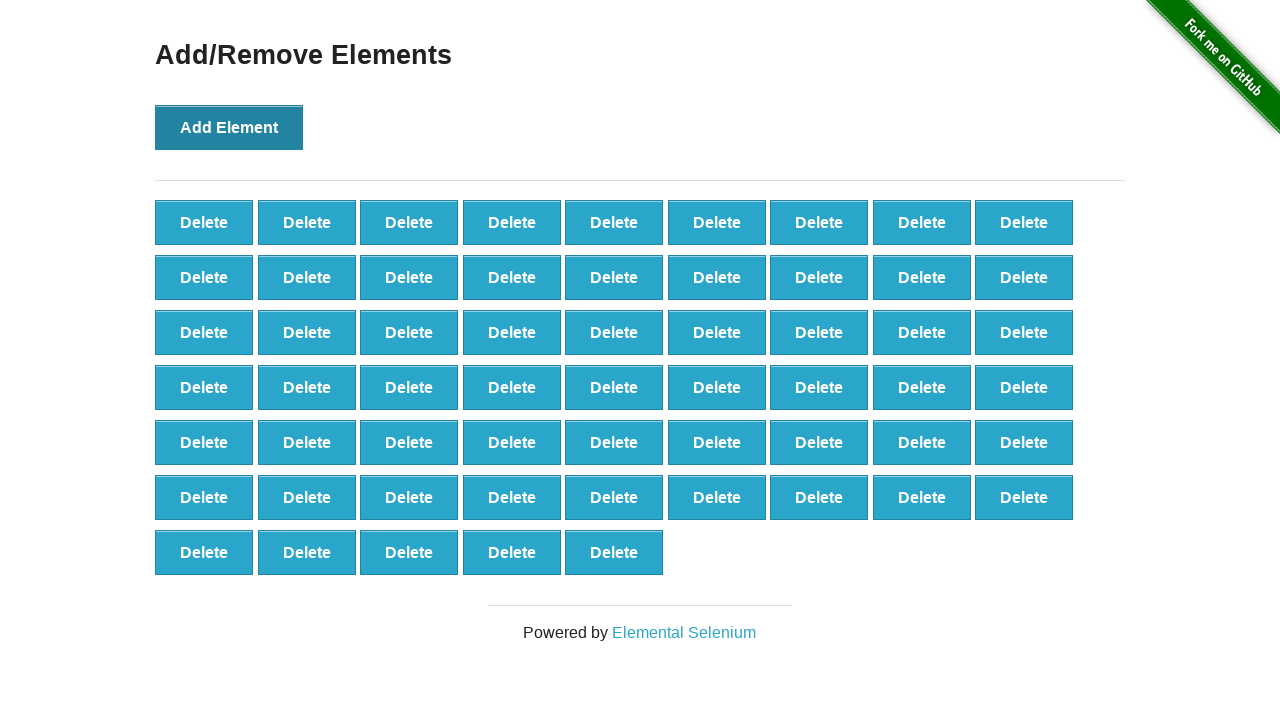

Clicked 'Add Element' button (iteration 60/100) at (229, 127) on xpath=//*[@onclick='addElement()']
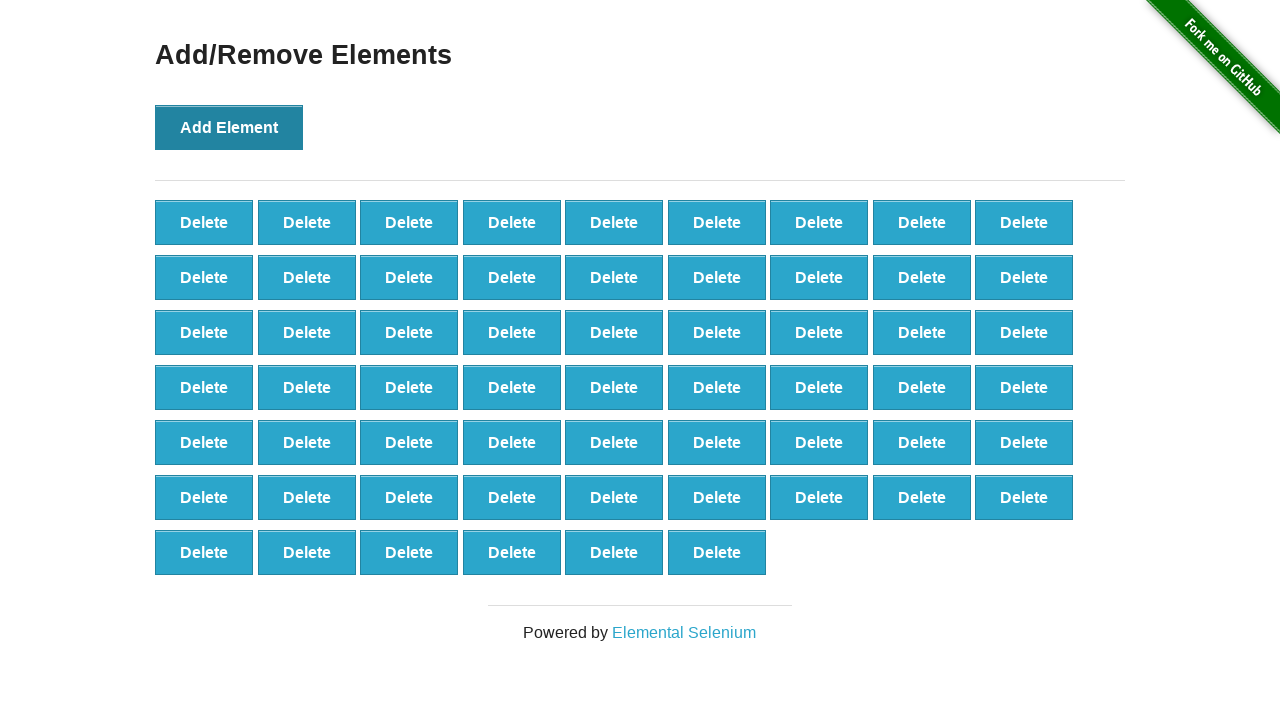

Clicked 'Add Element' button (iteration 61/100) at (229, 127) on xpath=//*[@onclick='addElement()']
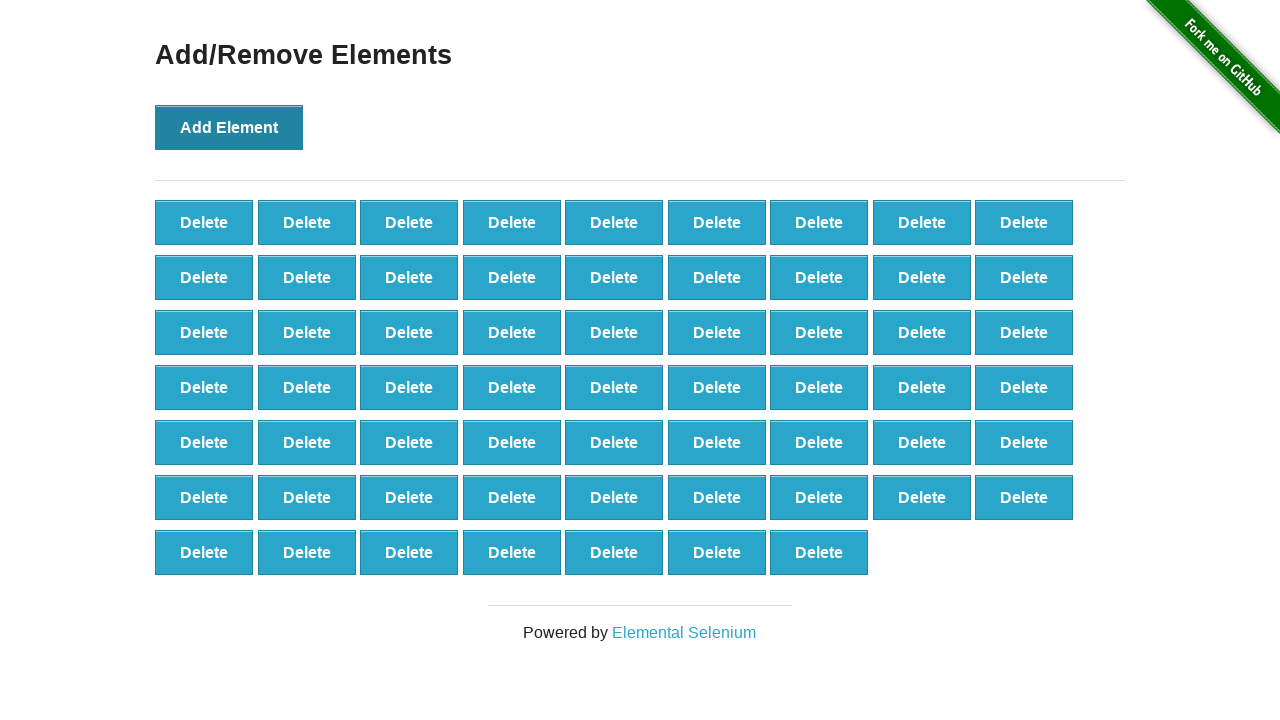

Clicked 'Add Element' button (iteration 62/100) at (229, 127) on xpath=//*[@onclick='addElement()']
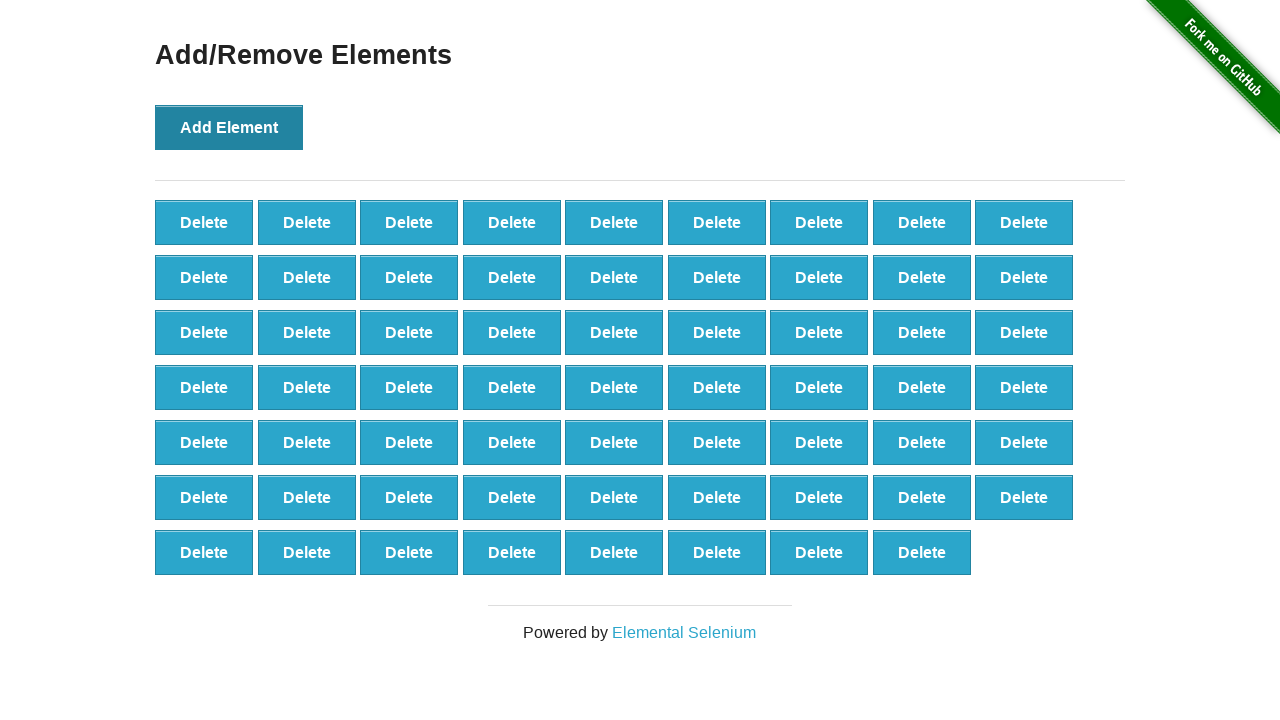

Clicked 'Add Element' button (iteration 63/100) at (229, 127) on xpath=//*[@onclick='addElement()']
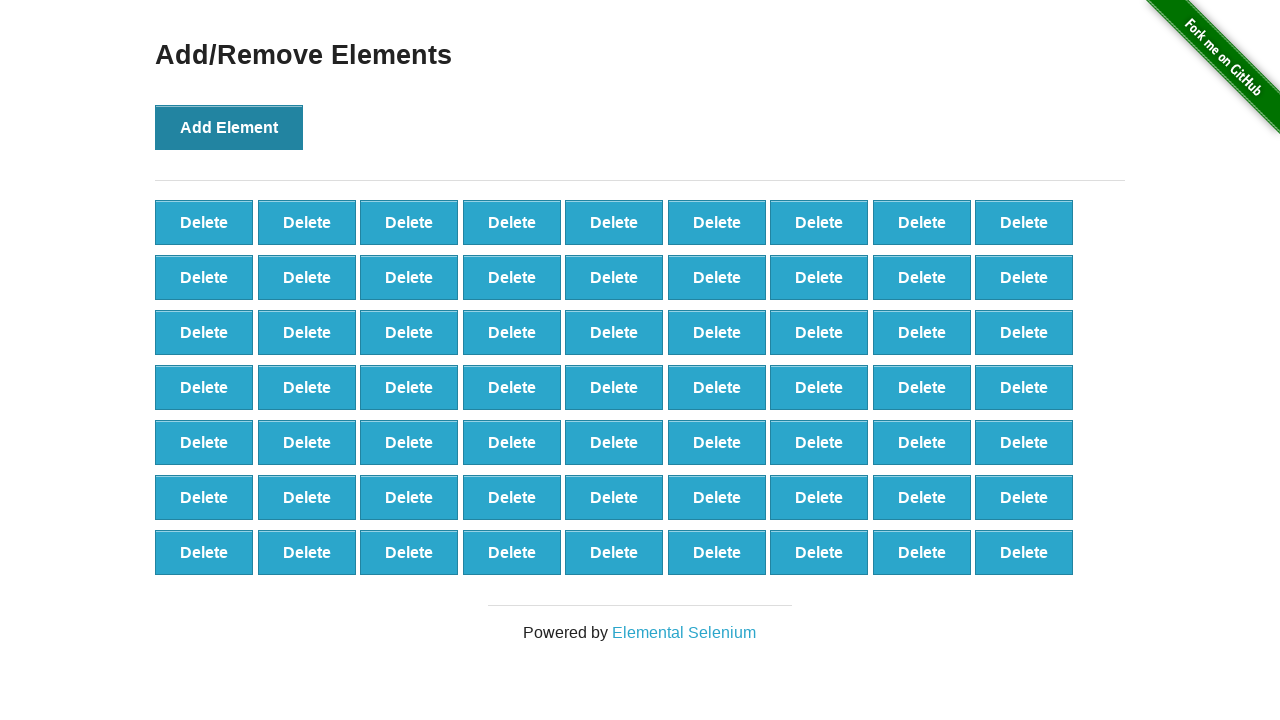

Clicked 'Add Element' button (iteration 64/100) at (229, 127) on xpath=//*[@onclick='addElement()']
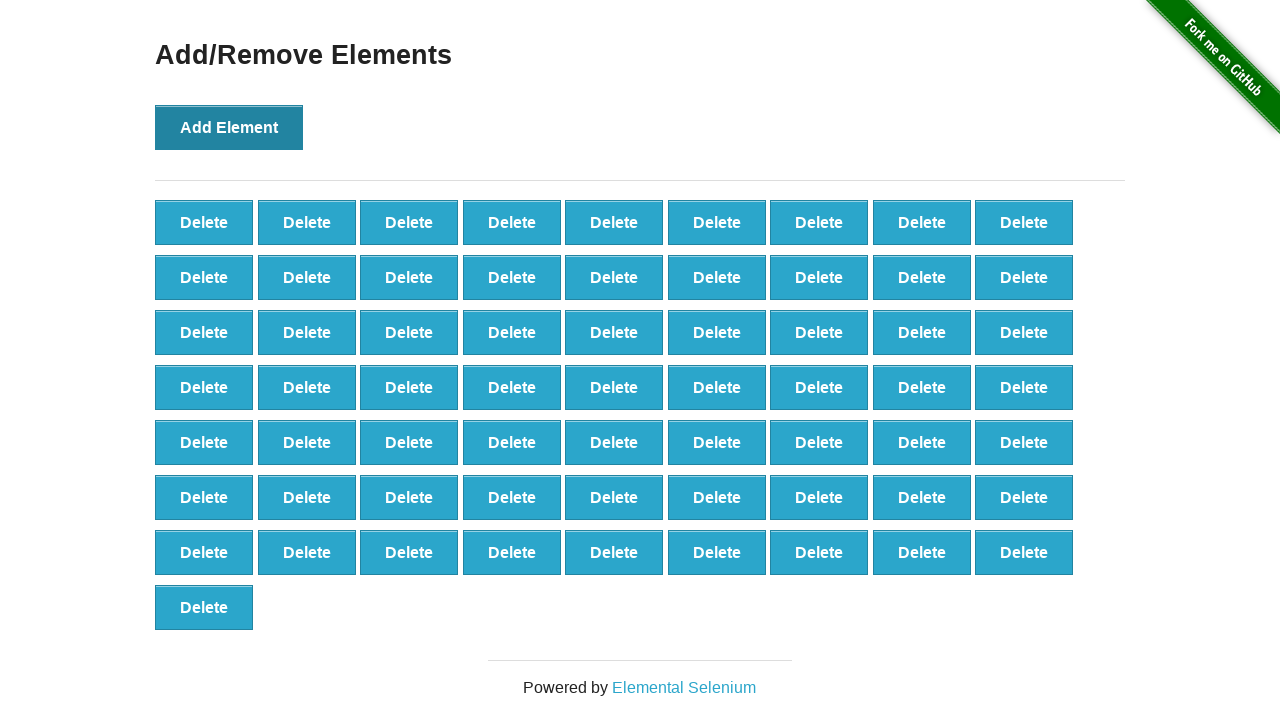

Clicked 'Add Element' button (iteration 65/100) at (229, 127) on xpath=//*[@onclick='addElement()']
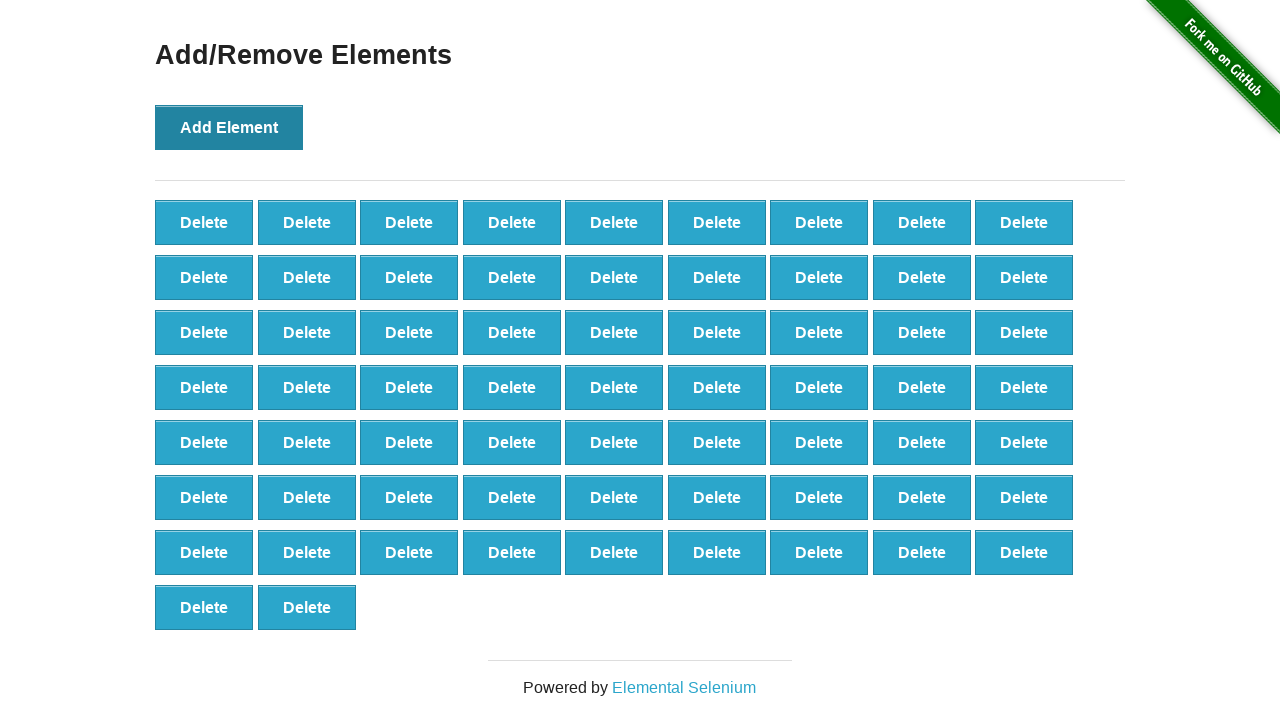

Clicked 'Add Element' button (iteration 66/100) at (229, 127) on xpath=//*[@onclick='addElement()']
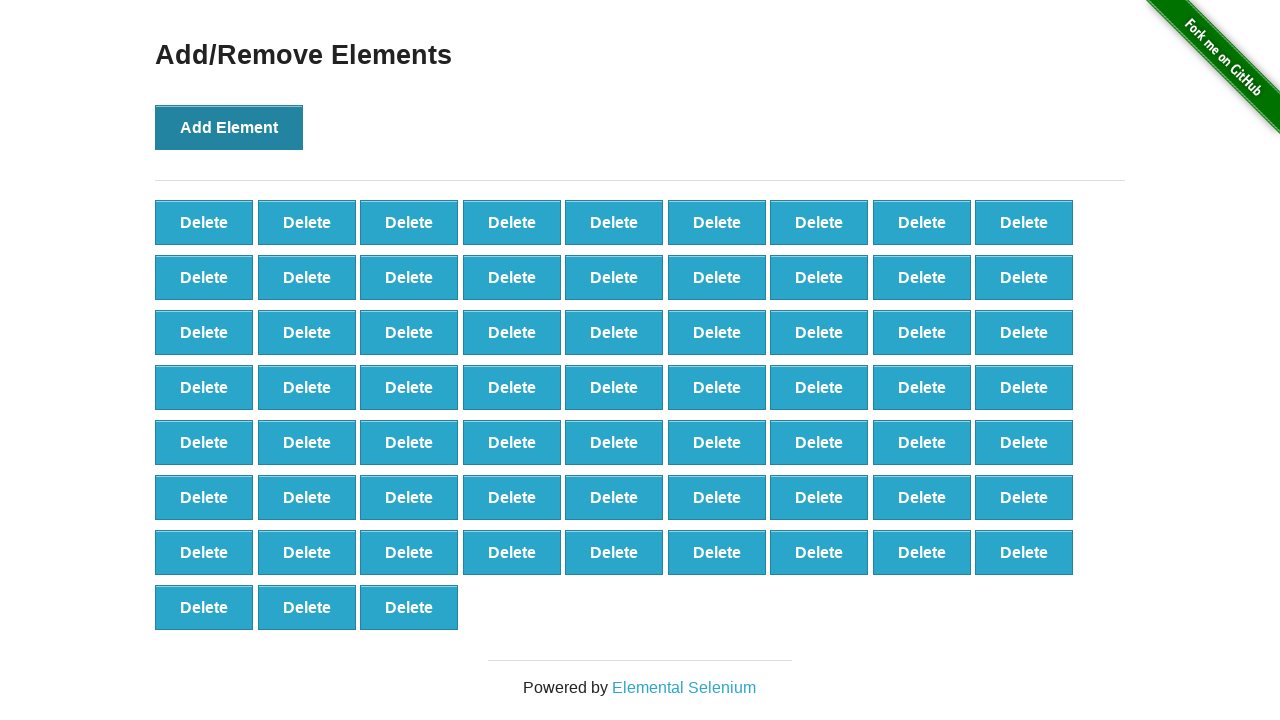

Clicked 'Add Element' button (iteration 67/100) at (229, 127) on xpath=//*[@onclick='addElement()']
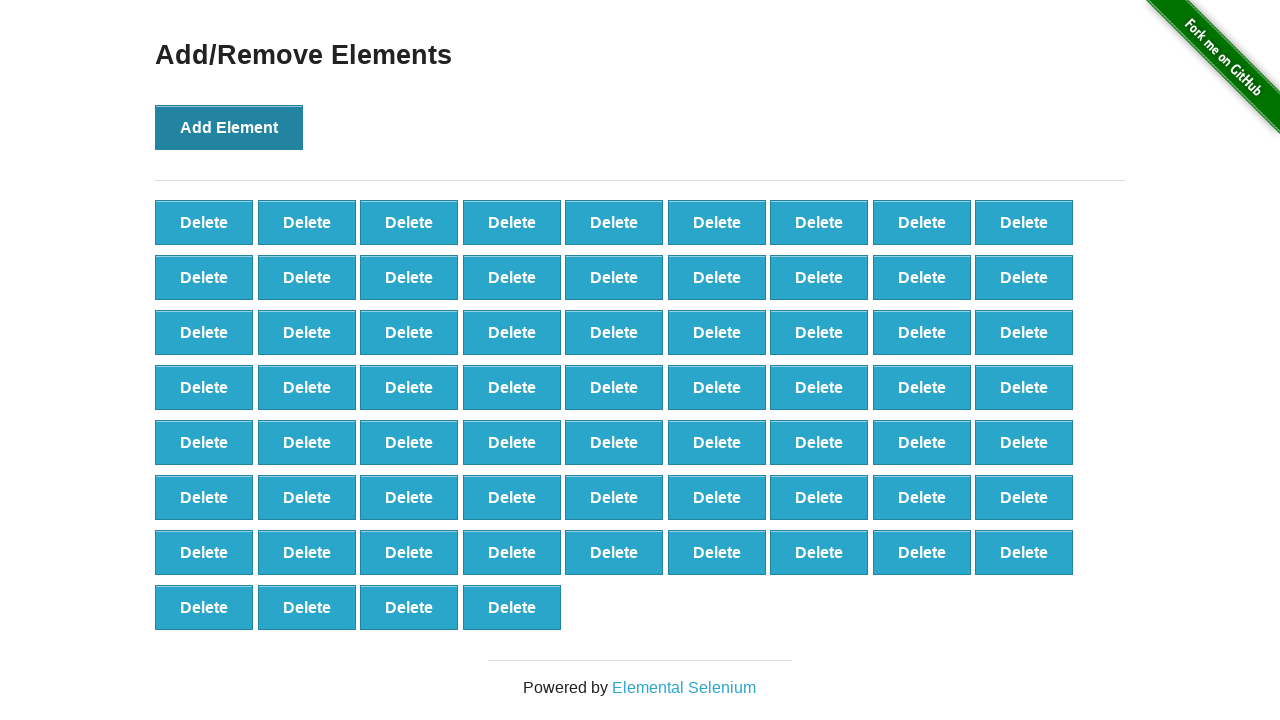

Clicked 'Add Element' button (iteration 68/100) at (229, 127) on xpath=//*[@onclick='addElement()']
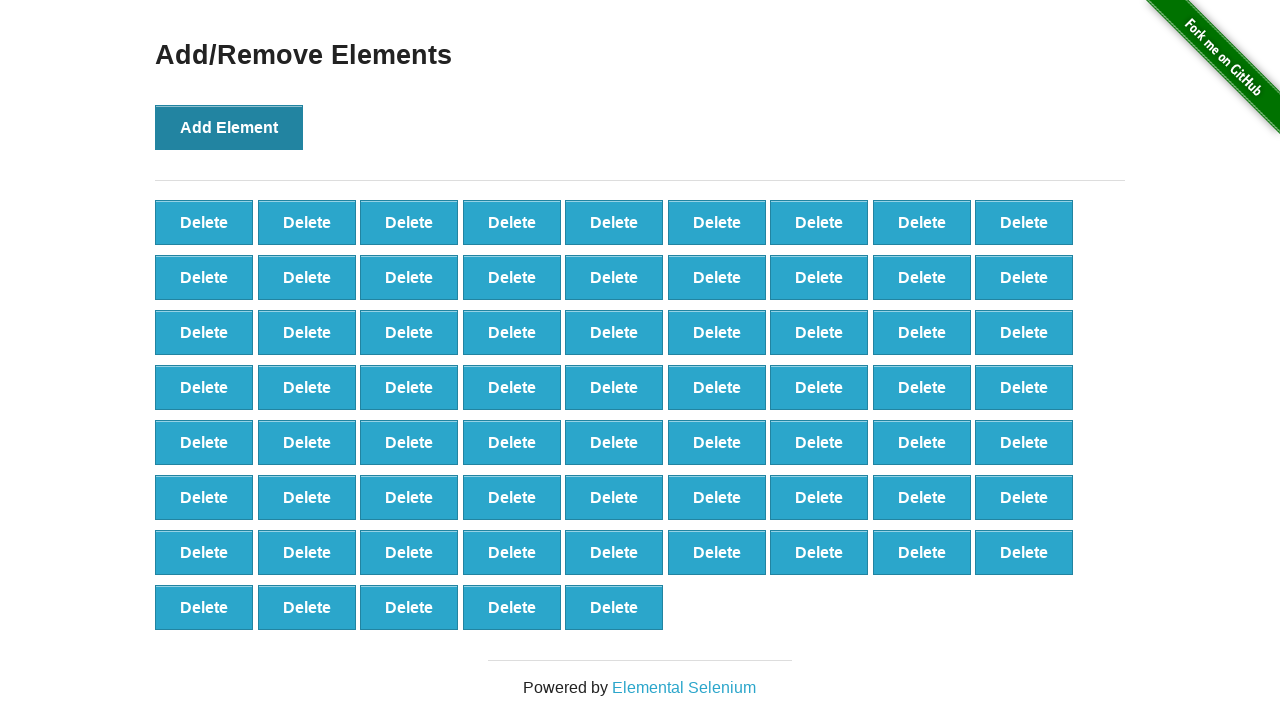

Clicked 'Add Element' button (iteration 69/100) at (229, 127) on xpath=//*[@onclick='addElement()']
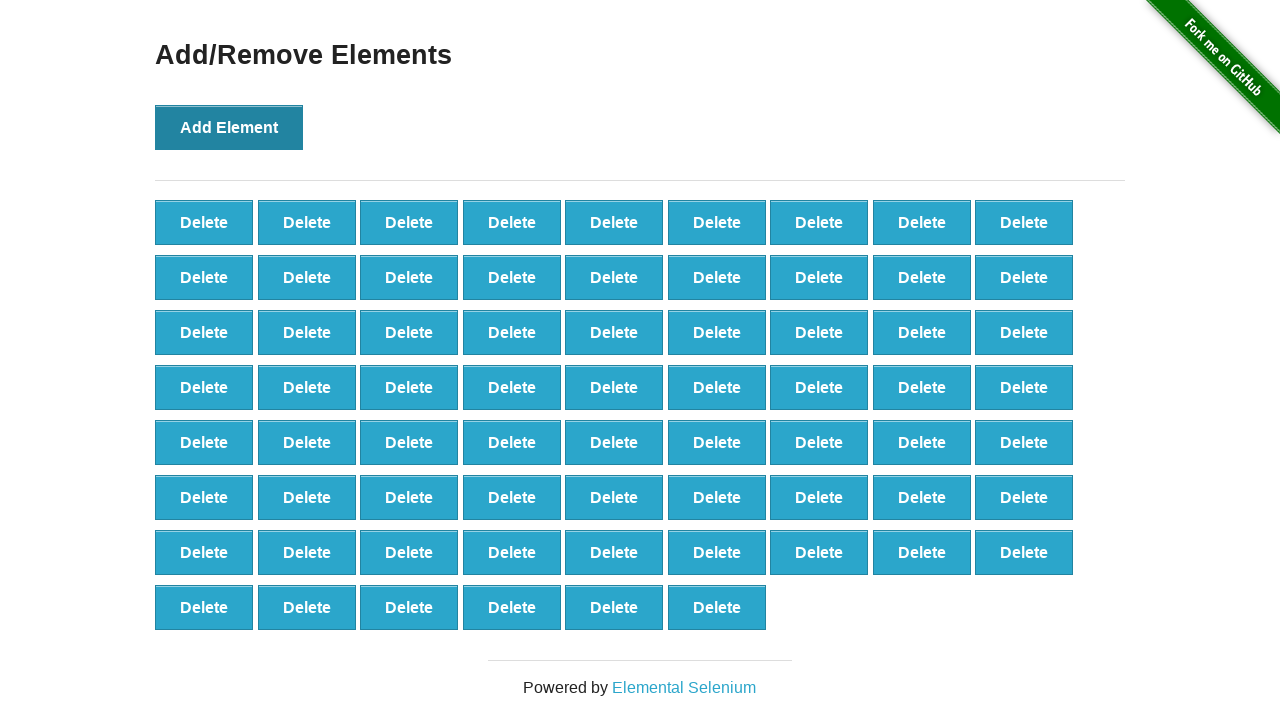

Clicked 'Add Element' button (iteration 70/100) at (229, 127) on xpath=//*[@onclick='addElement()']
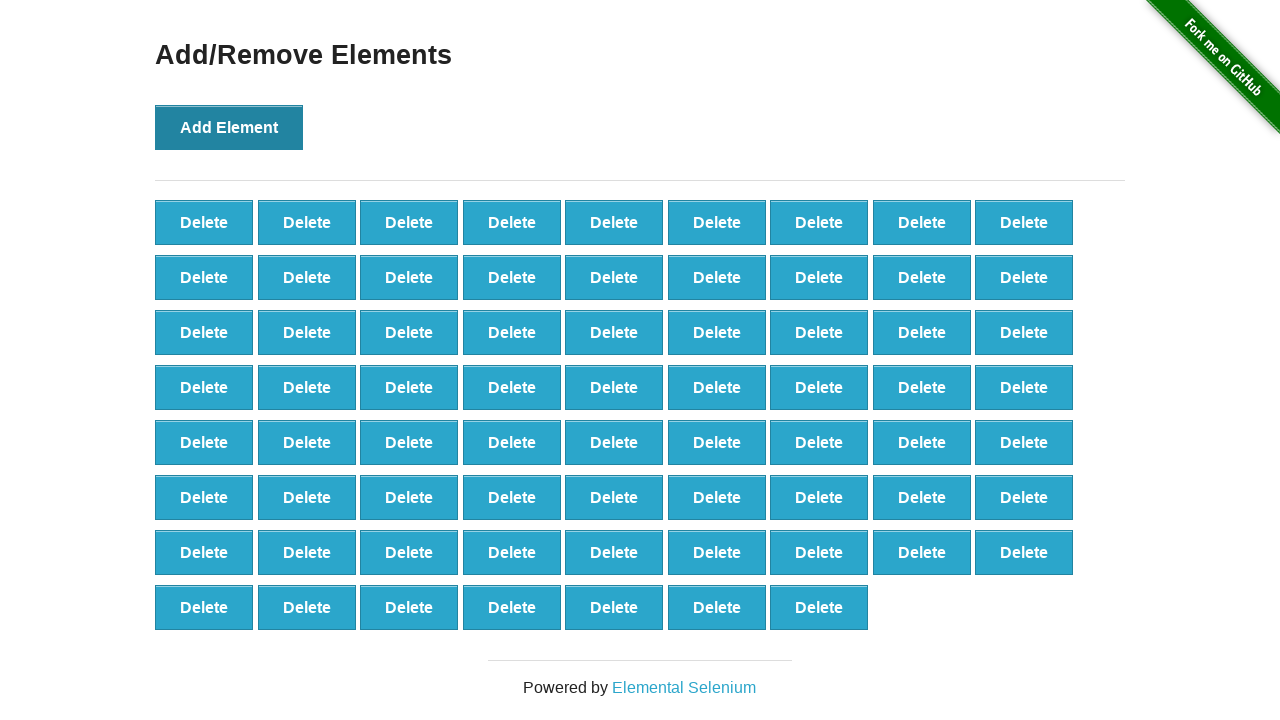

Clicked 'Add Element' button (iteration 71/100) at (229, 127) on xpath=//*[@onclick='addElement()']
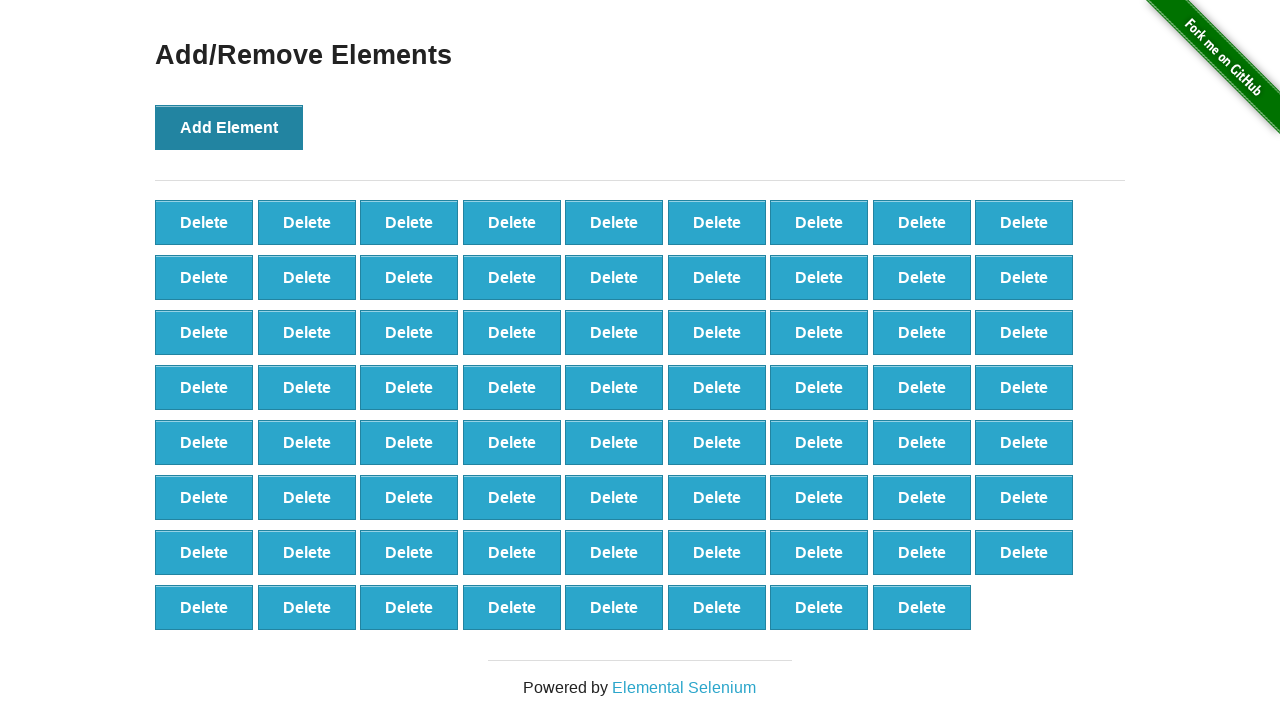

Clicked 'Add Element' button (iteration 72/100) at (229, 127) on xpath=//*[@onclick='addElement()']
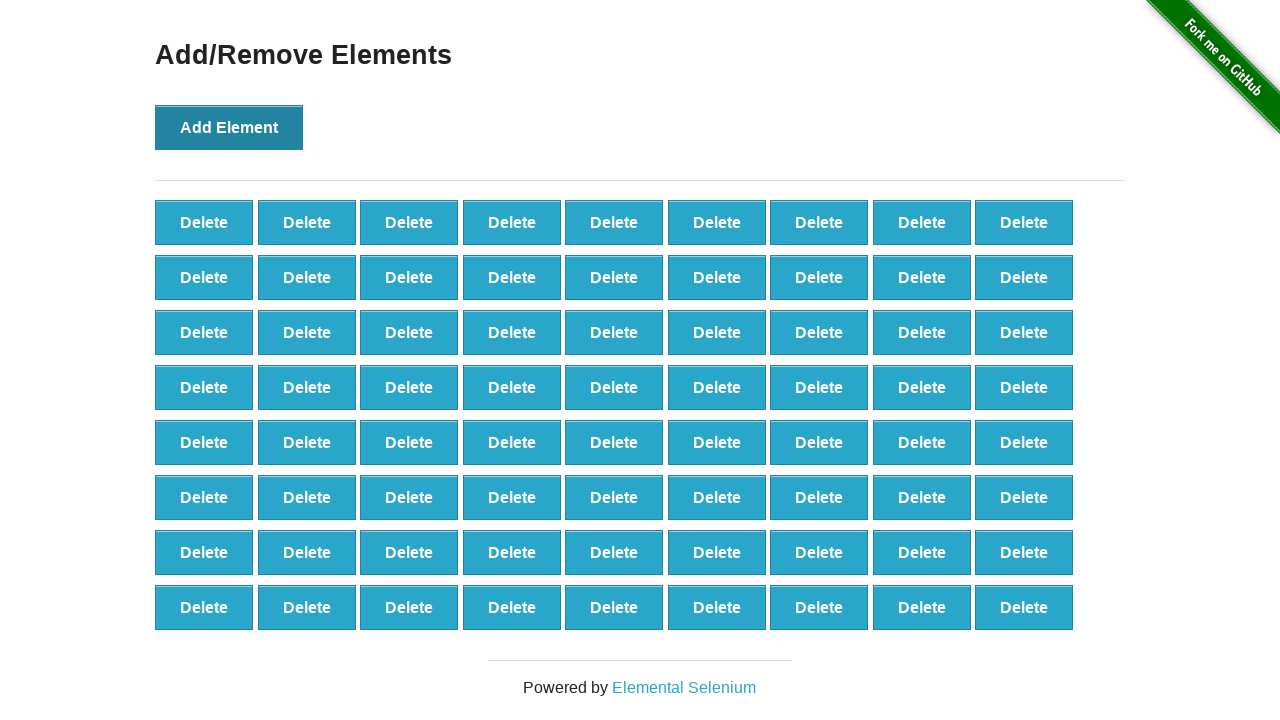

Clicked 'Add Element' button (iteration 73/100) at (229, 127) on xpath=//*[@onclick='addElement()']
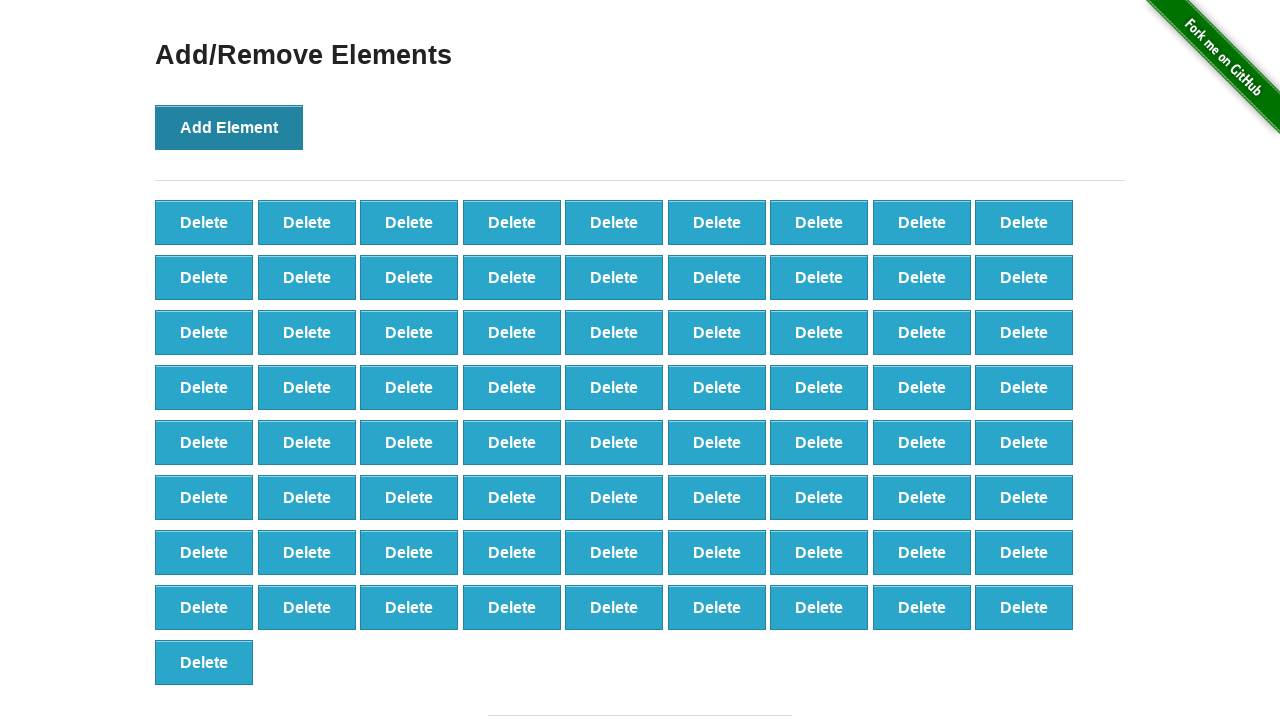

Clicked 'Add Element' button (iteration 74/100) at (229, 127) on xpath=//*[@onclick='addElement()']
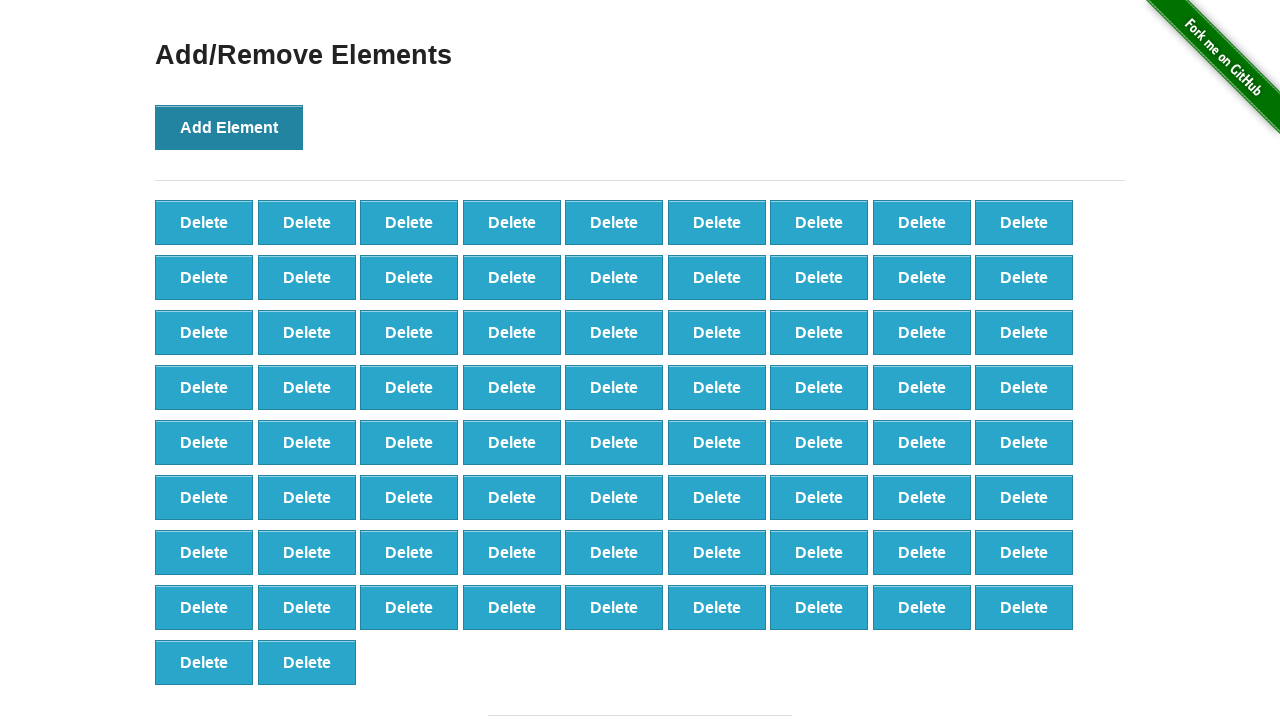

Clicked 'Add Element' button (iteration 75/100) at (229, 127) on xpath=//*[@onclick='addElement()']
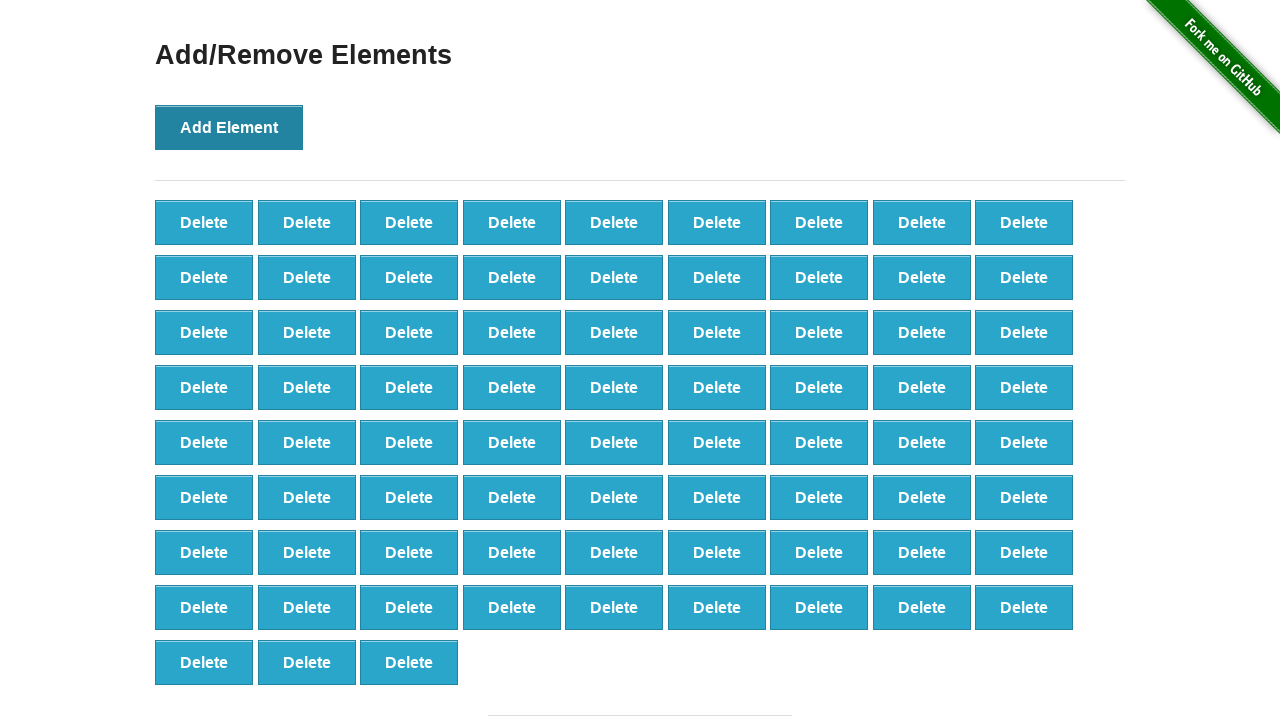

Clicked 'Add Element' button (iteration 76/100) at (229, 127) on xpath=//*[@onclick='addElement()']
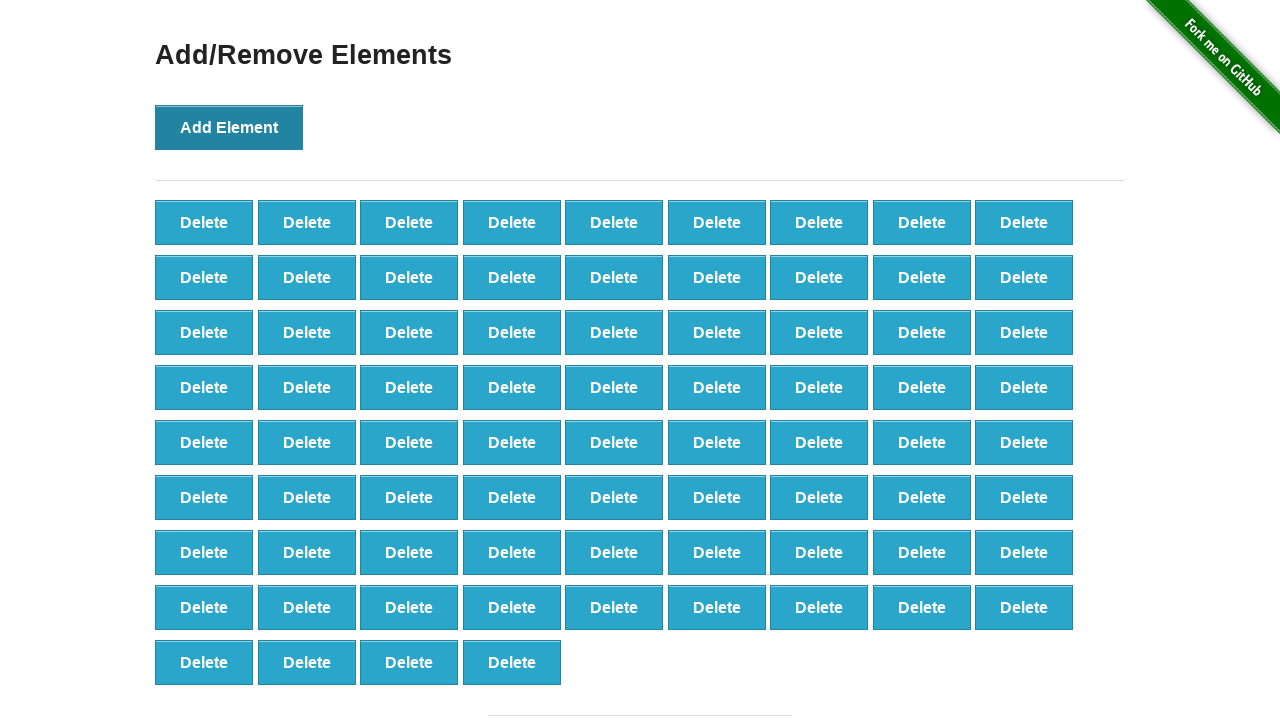

Clicked 'Add Element' button (iteration 77/100) at (229, 127) on xpath=//*[@onclick='addElement()']
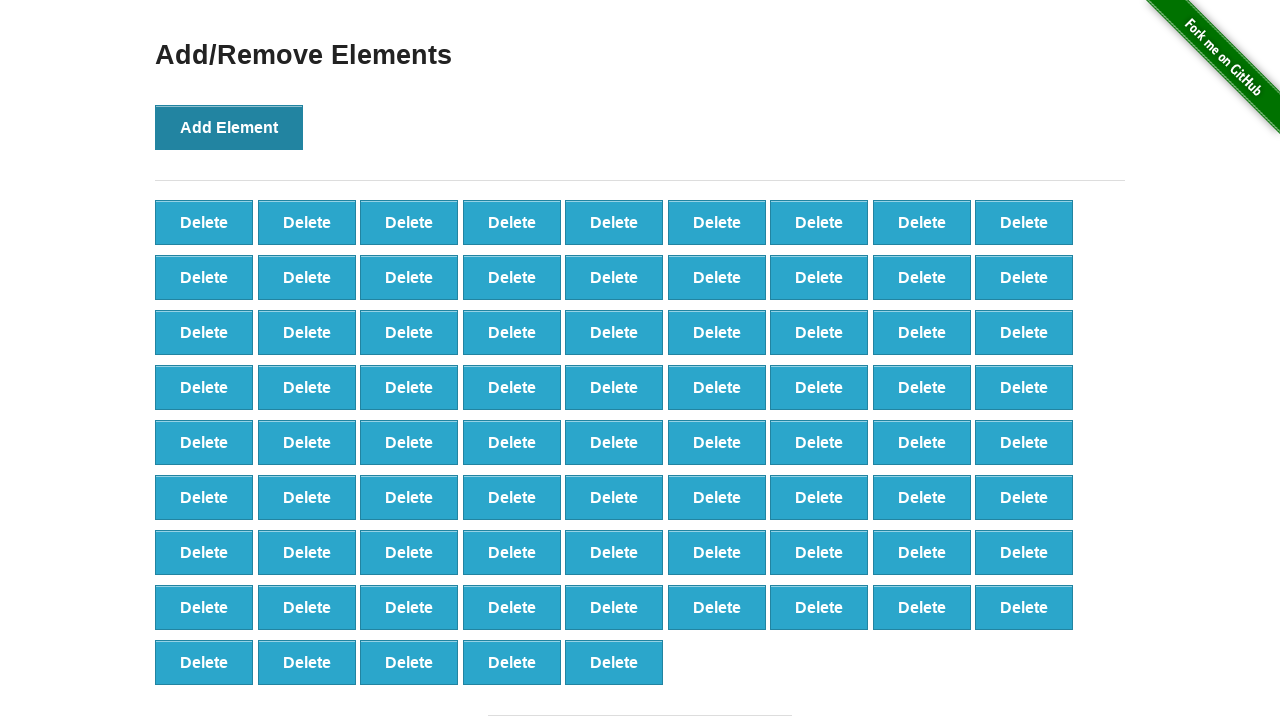

Clicked 'Add Element' button (iteration 78/100) at (229, 127) on xpath=//*[@onclick='addElement()']
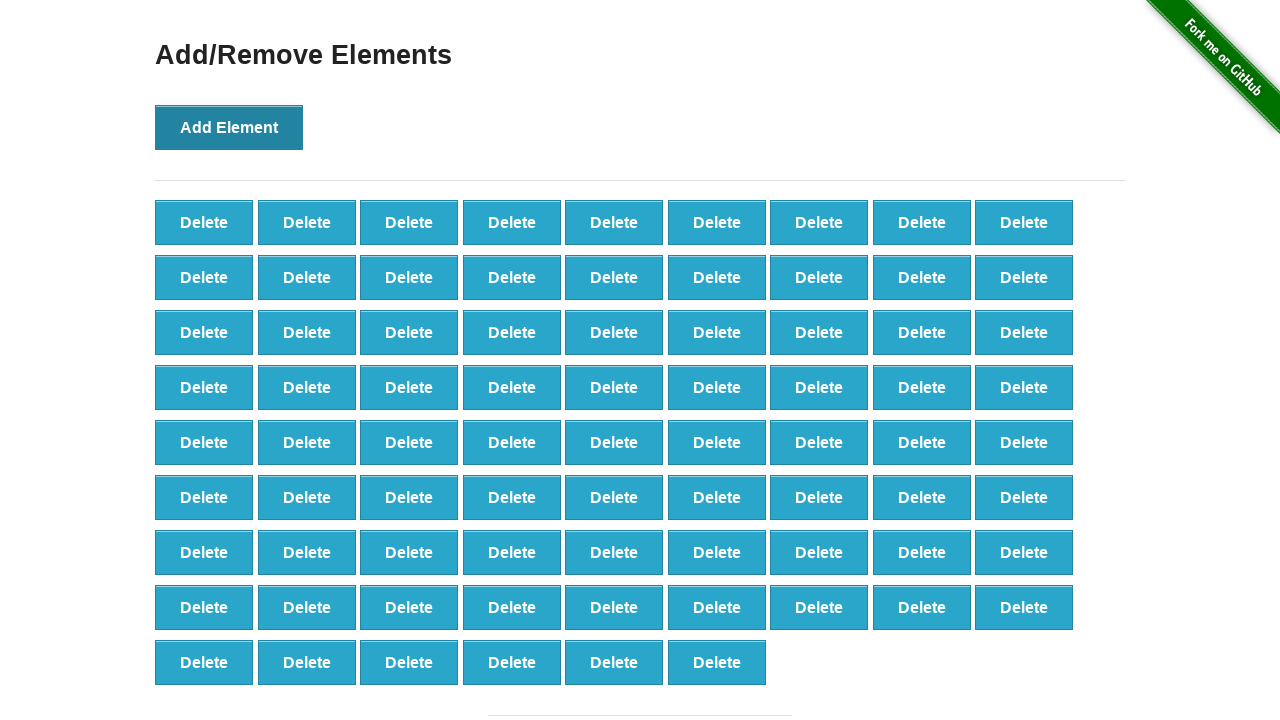

Clicked 'Add Element' button (iteration 79/100) at (229, 127) on xpath=//*[@onclick='addElement()']
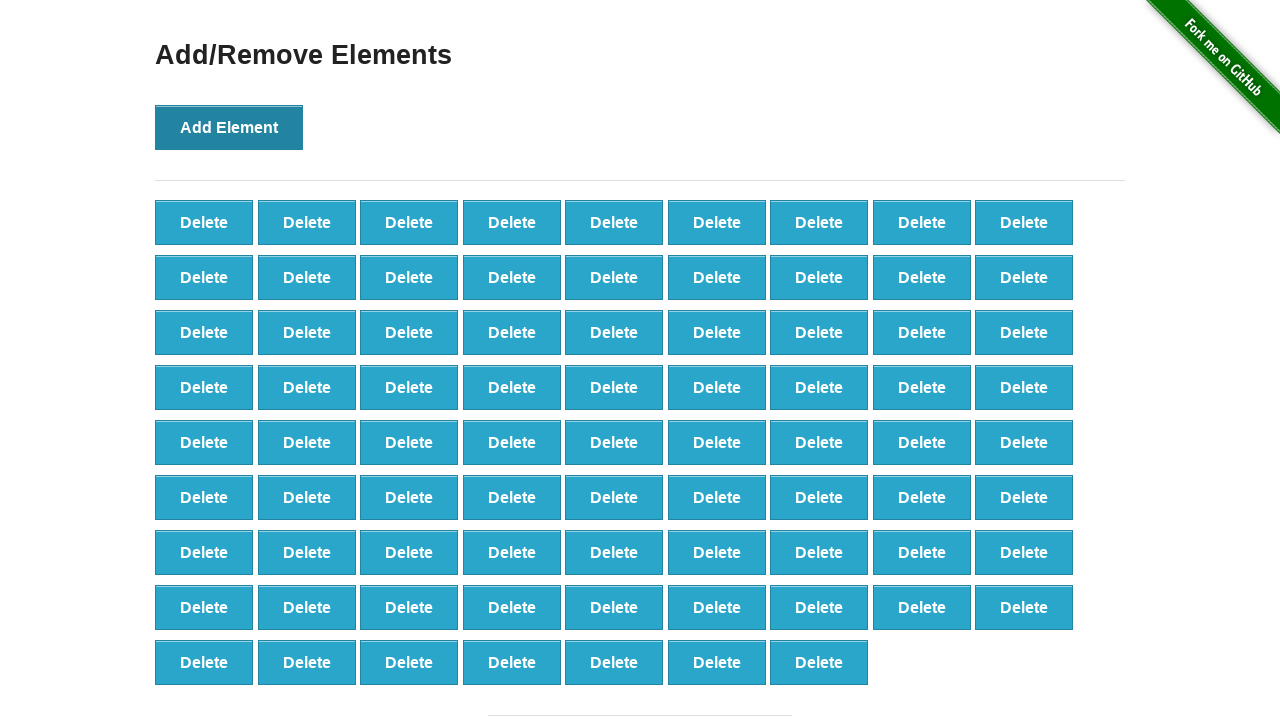

Clicked 'Add Element' button (iteration 80/100) at (229, 127) on xpath=//*[@onclick='addElement()']
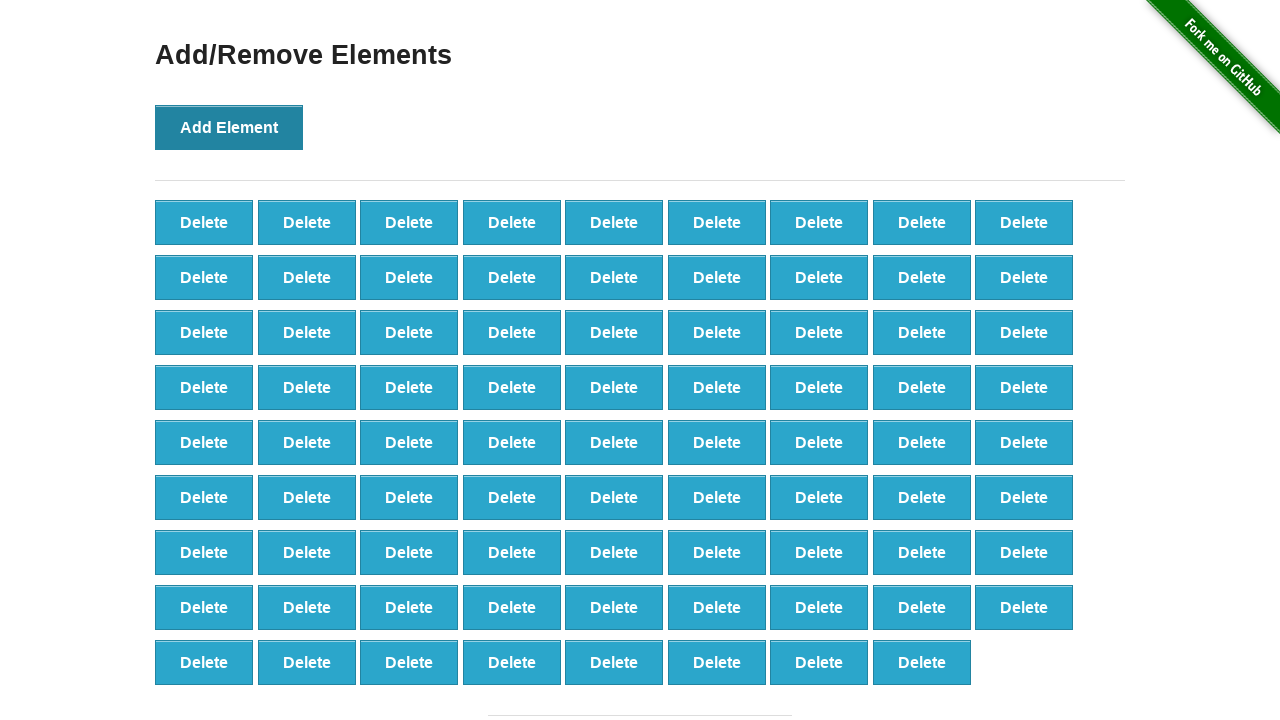

Clicked 'Add Element' button (iteration 81/100) at (229, 127) on xpath=//*[@onclick='addElement()']
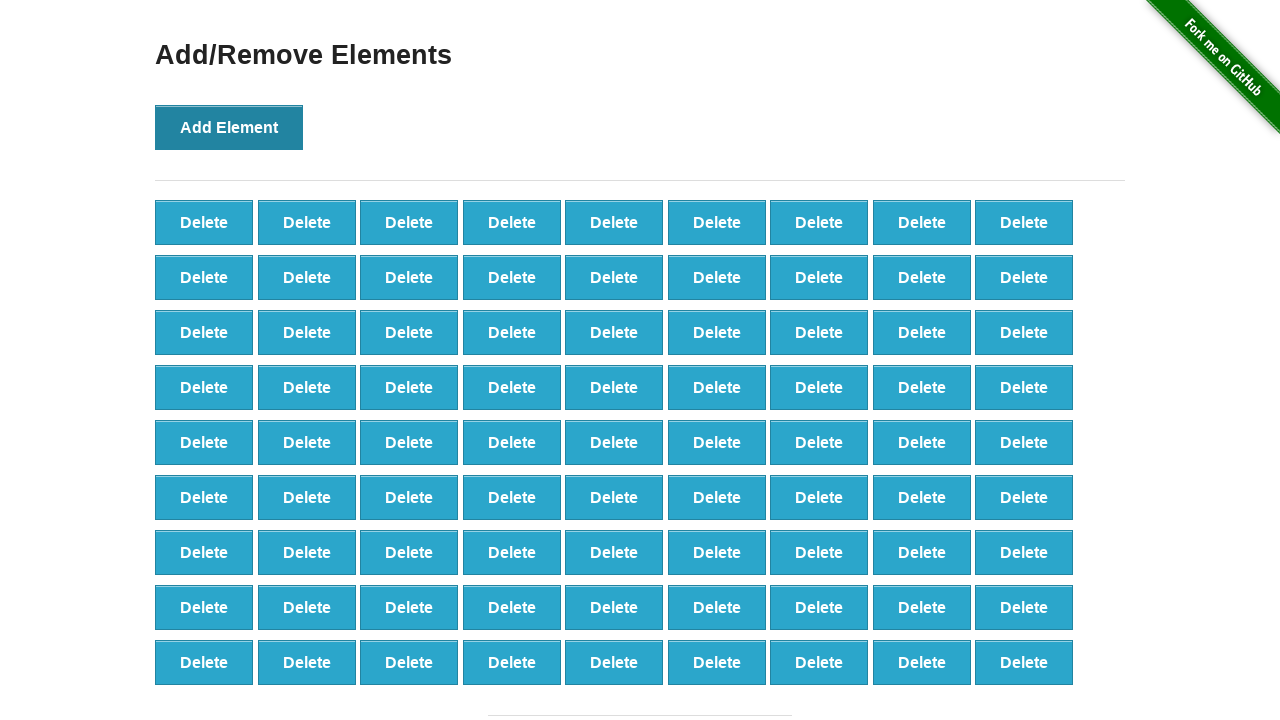

Clicked 'Add Element' button (iteration 82/100) at (229, 127) on xpath=//*[@onclick='addElement()']
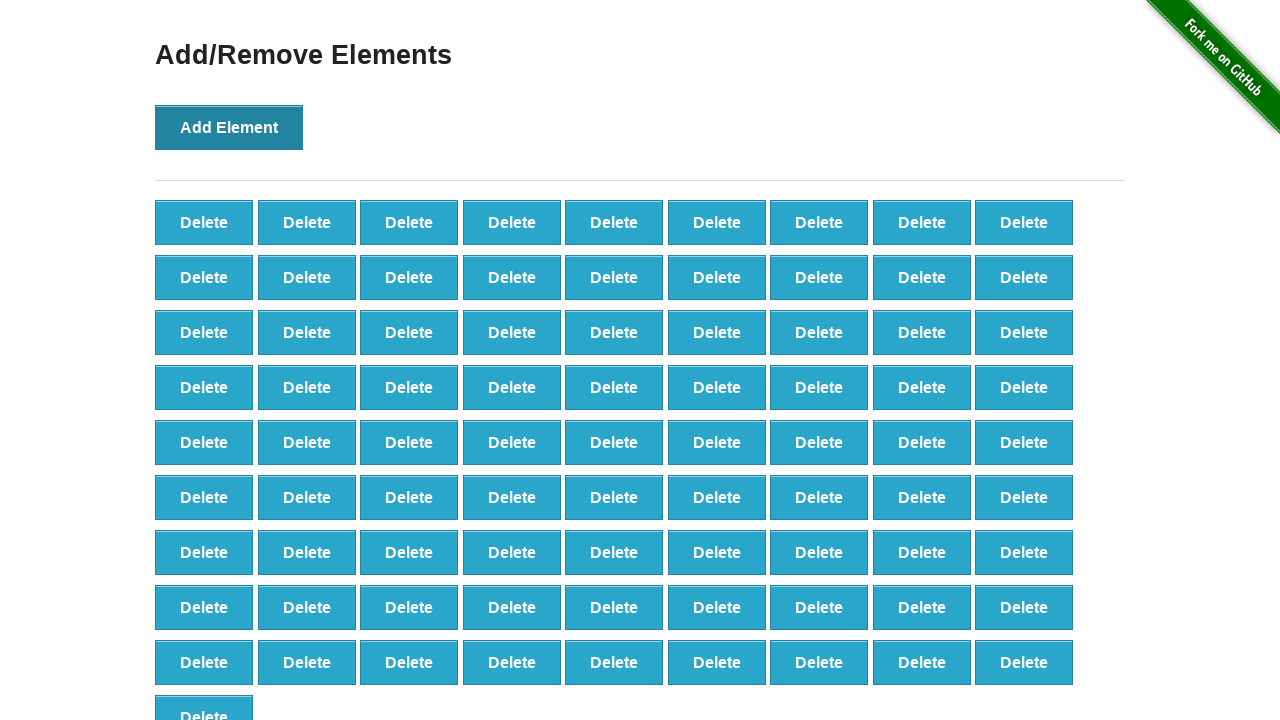

Clicked 'Add Element' button (iteration 83/100) at (229, 127) on xpath=//*[@onclick='addElement()']
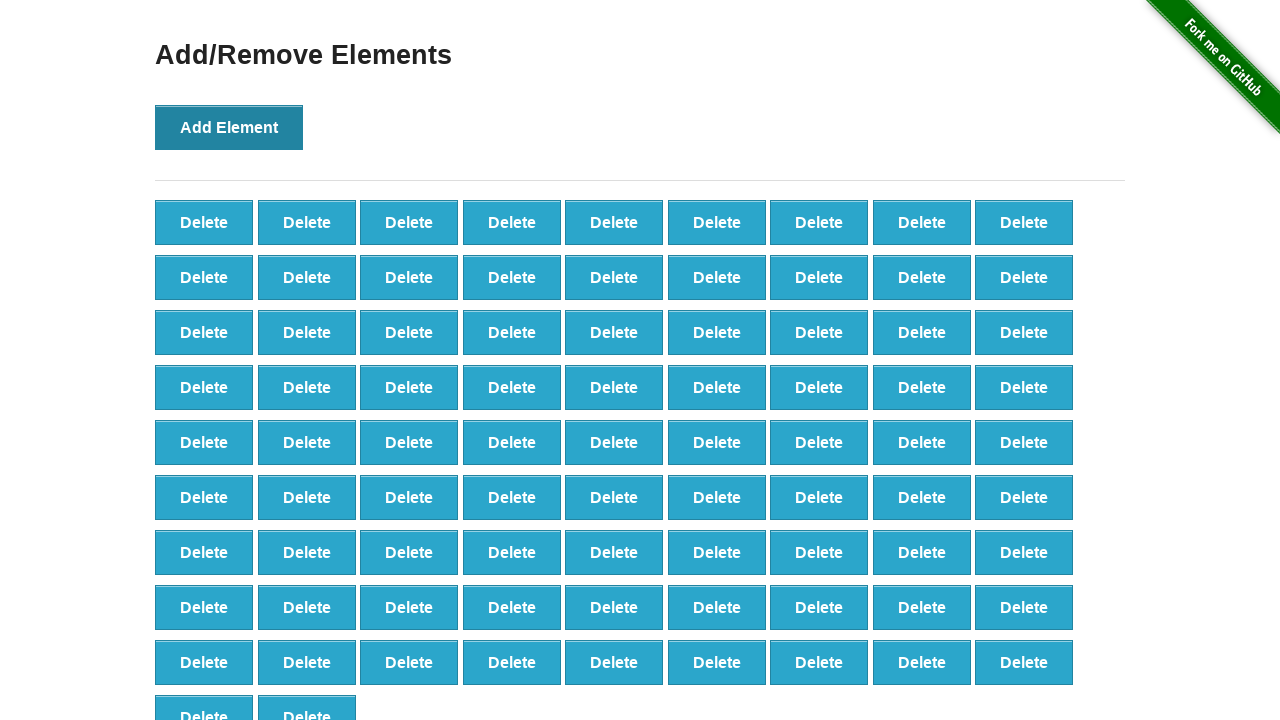

Clicked 'Add Element' button (iteration 84/100) at (229, 127) on xpath=//*[@onclick='addElement()']
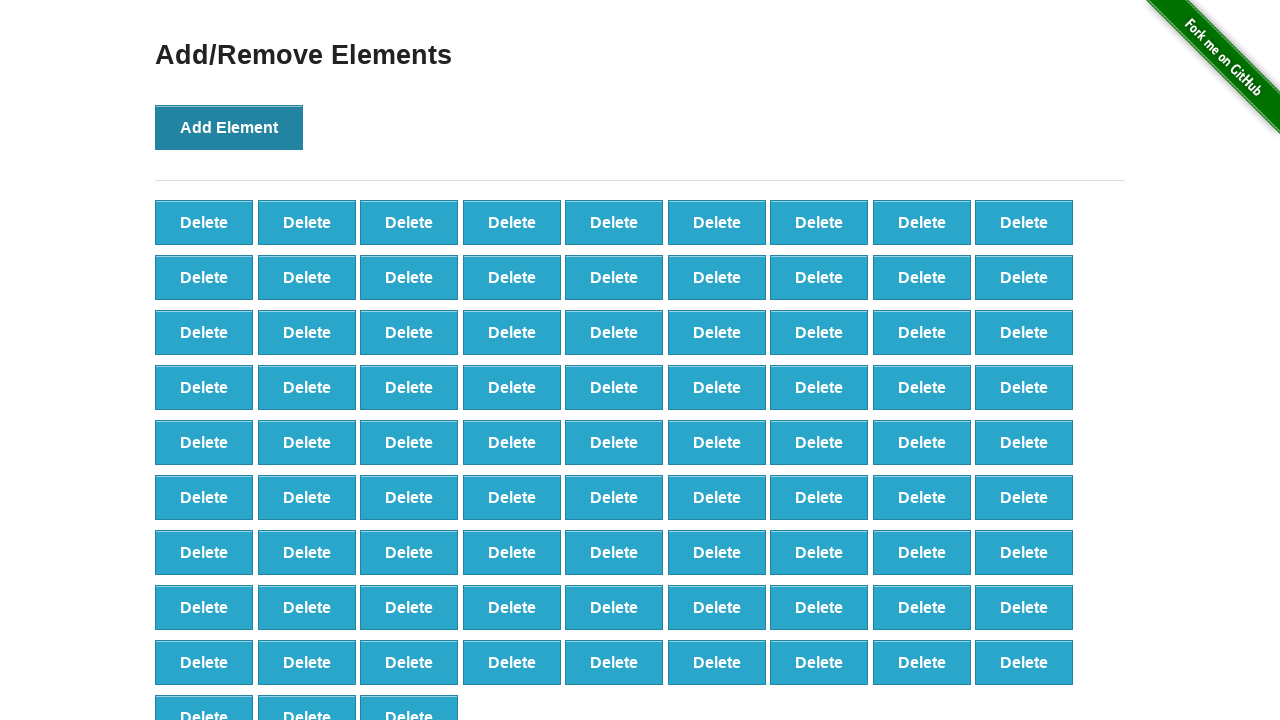

Clicked 'Add Element' button (iteration 85/100) at (229, 127) on xpath=//*[@onclick='addElement()']
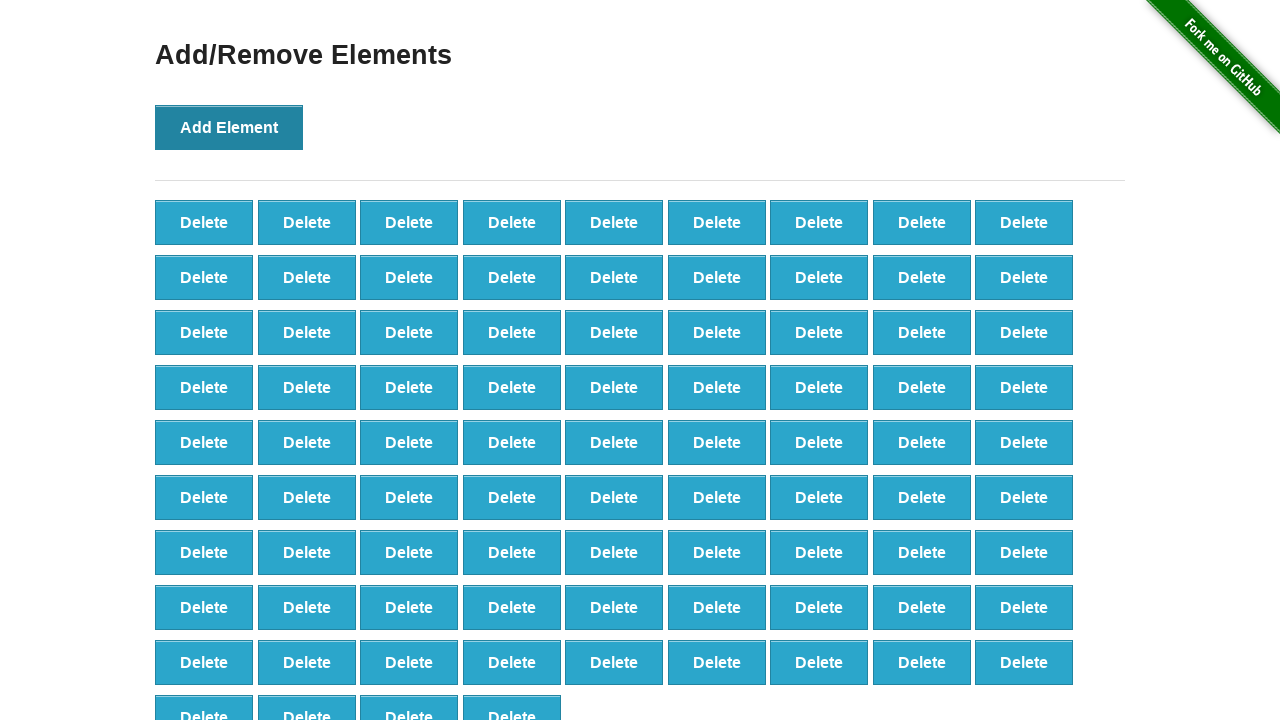

Clicked 'Add Element' button (iteration 86/100) at (229, 127) on xpath=//*[@onclick='addElement()']
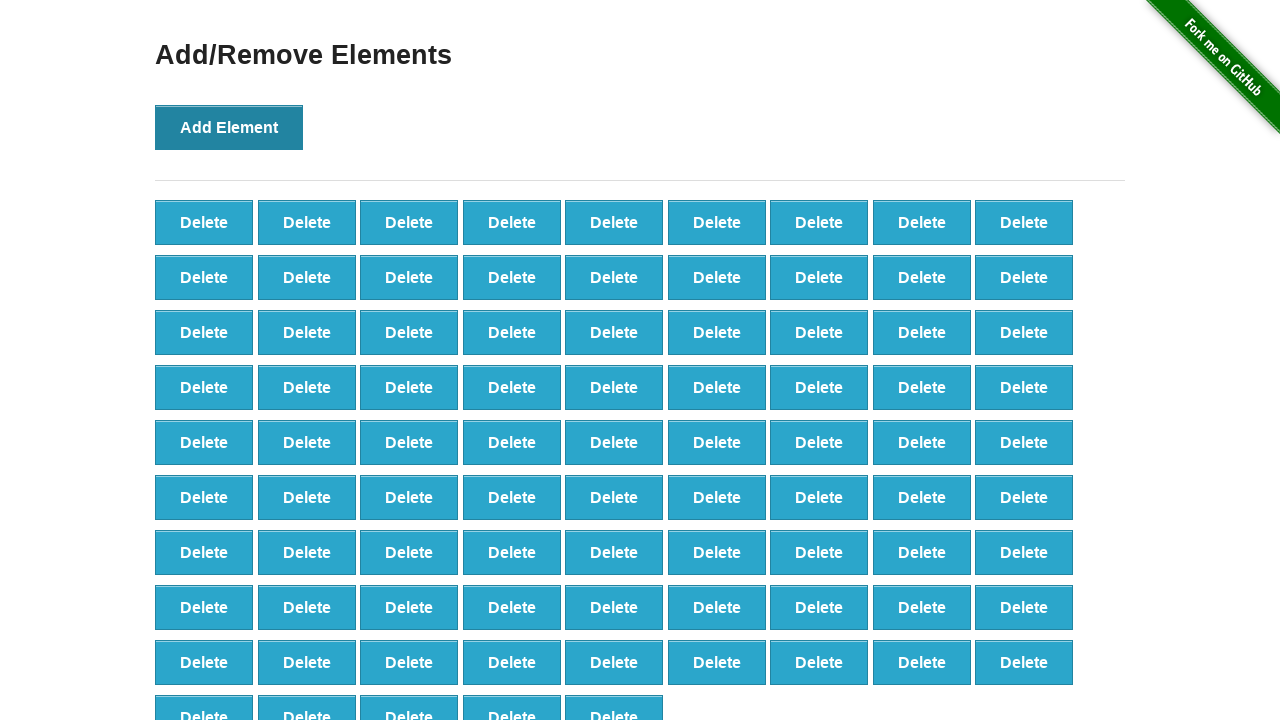

Clicked 'Add Element' button (iteration 87/100) at (229, 127) on xpath=//*[@onclick='addElement()']
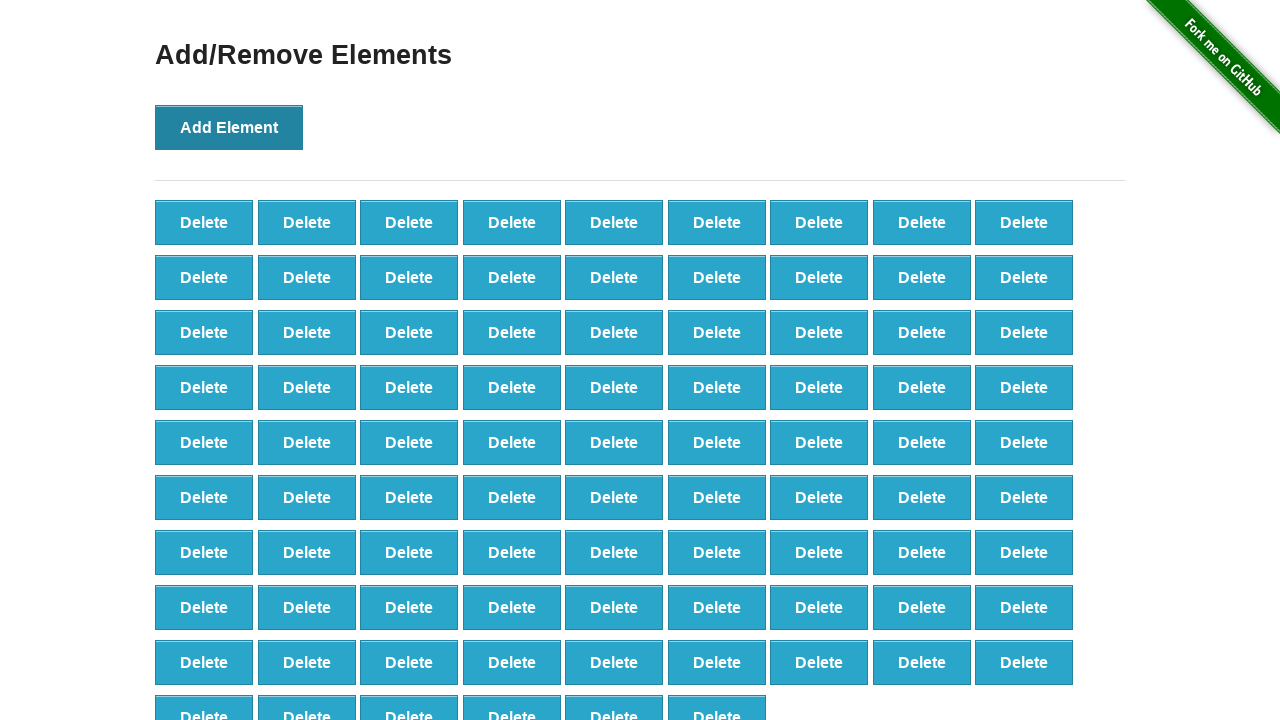

Clicked 'Add Element' button (iteration 88/100) at (229, 127) on xpath=//*[@onclick='addElement()']
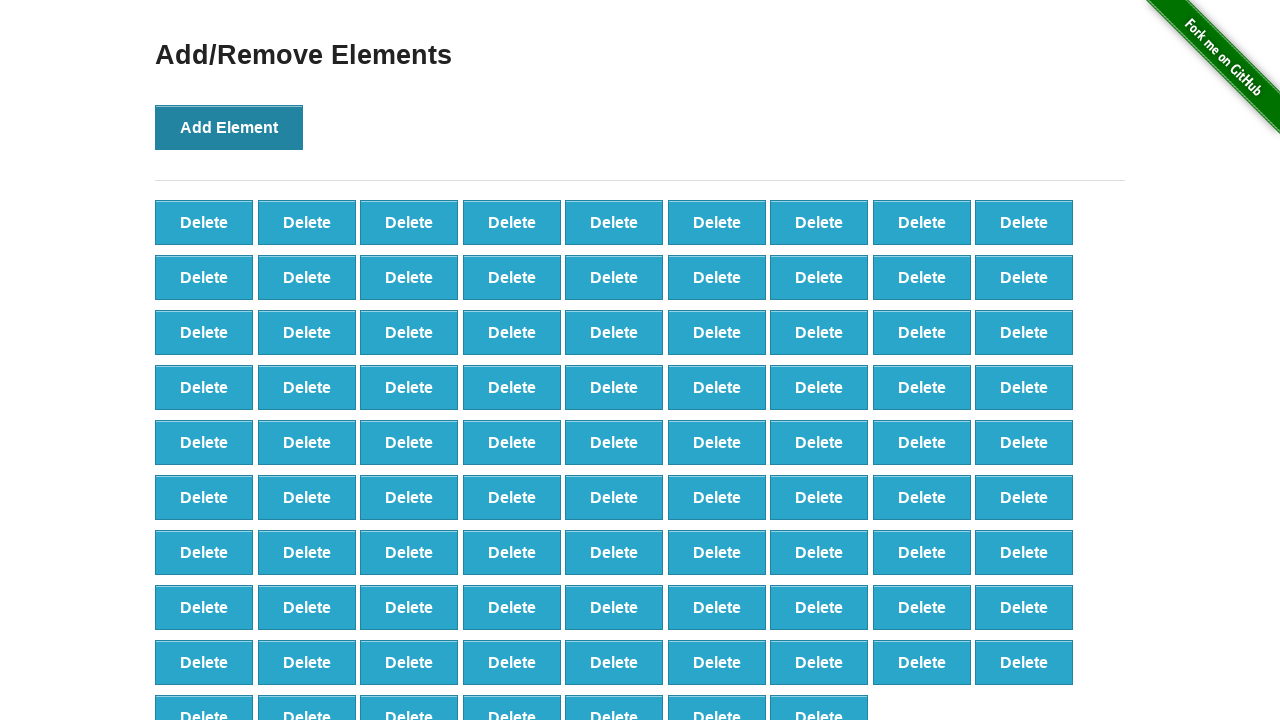

Clicked 'Add Element' button (iteration 89/100) at (229, 127) on xpath=//*[@onclick='addElement()']
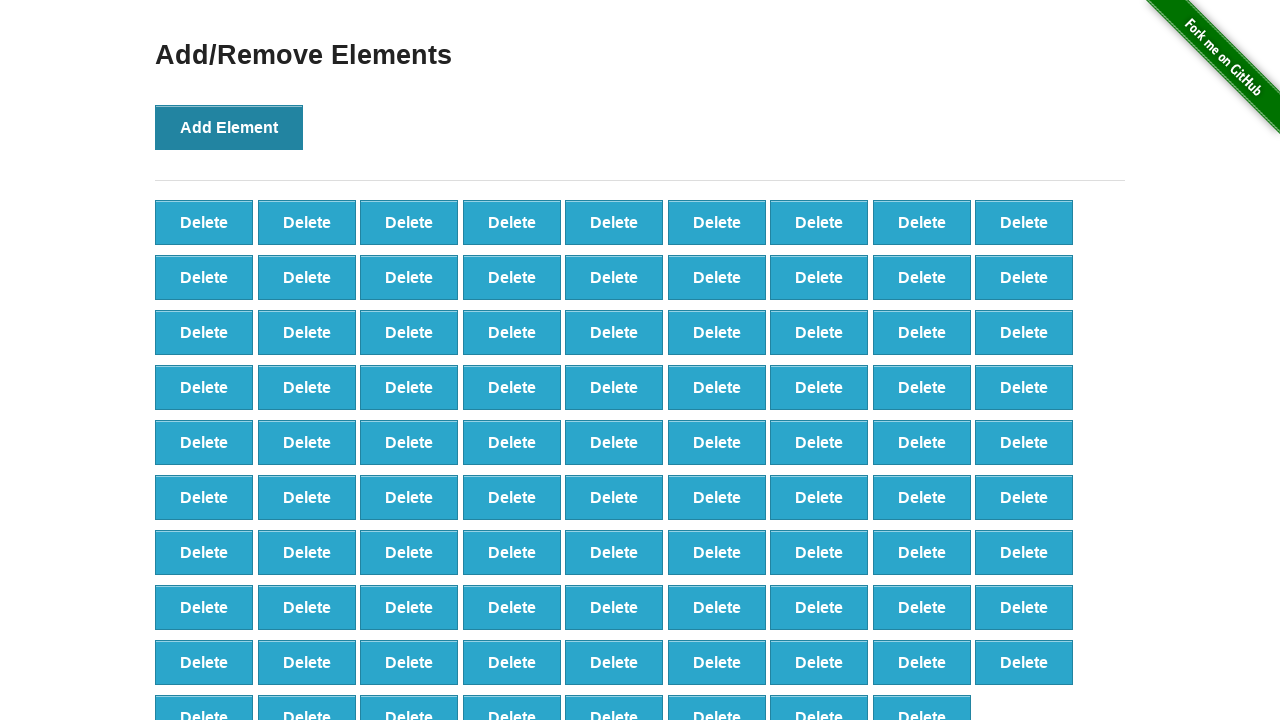

Clicked 'Add Element' button (iteration 90/100) at (229, 127) on xpath=//*[@onclick='addElement()']
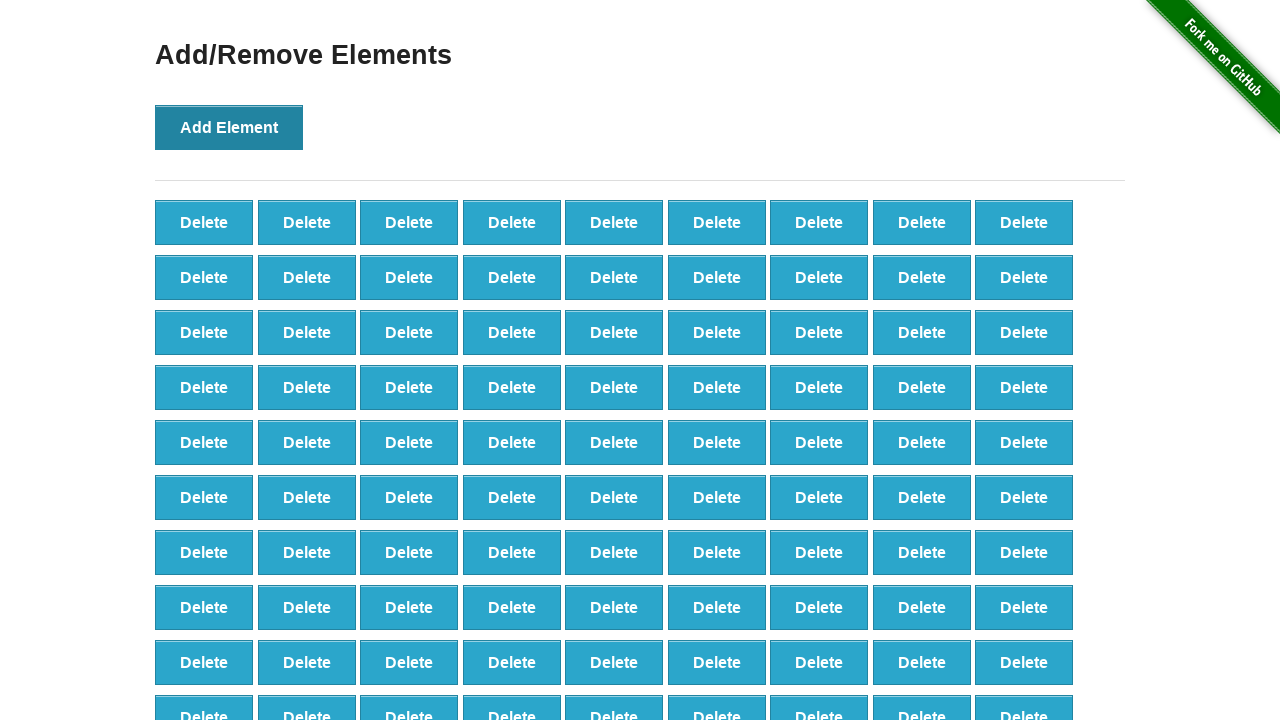

Clicked 'Add Element' button (iteration 91/100) at (229, 127) on xpath=//*[@onclick='addElement()']
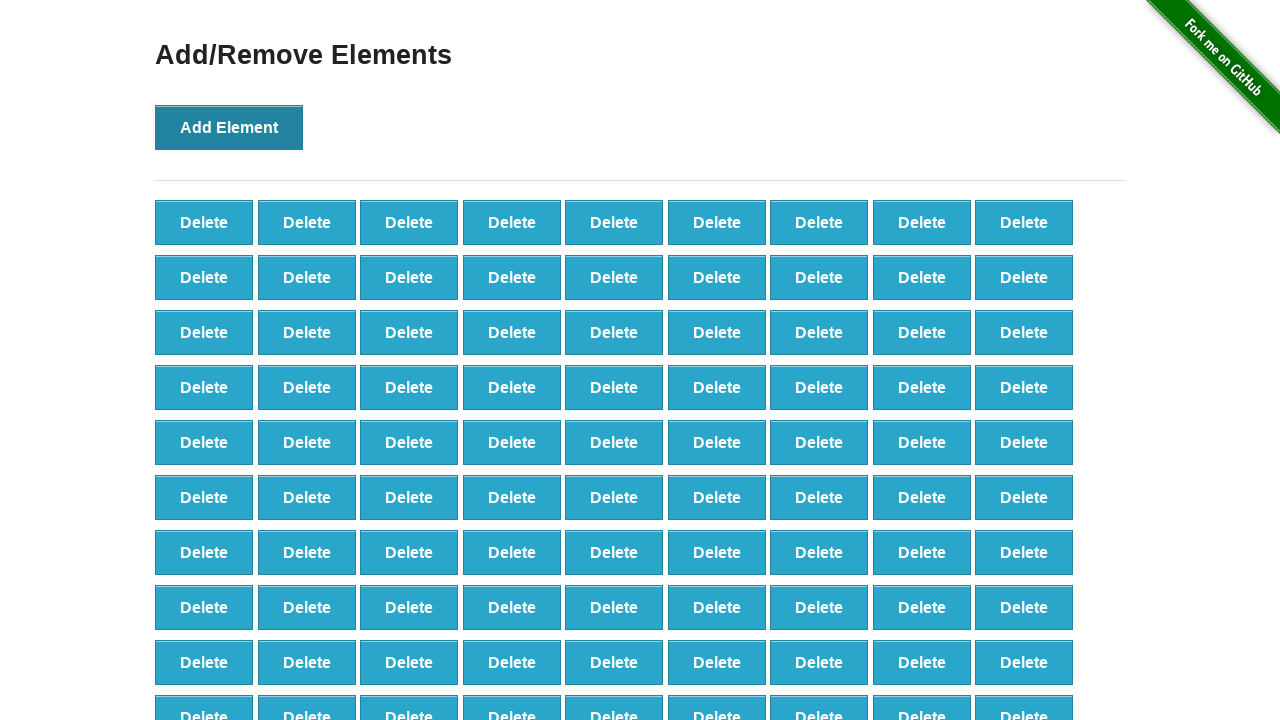

Clicked 'Add Element' button (iteration 92/100) at (229, 127) on xpath=//*[@onclick='addElement()']
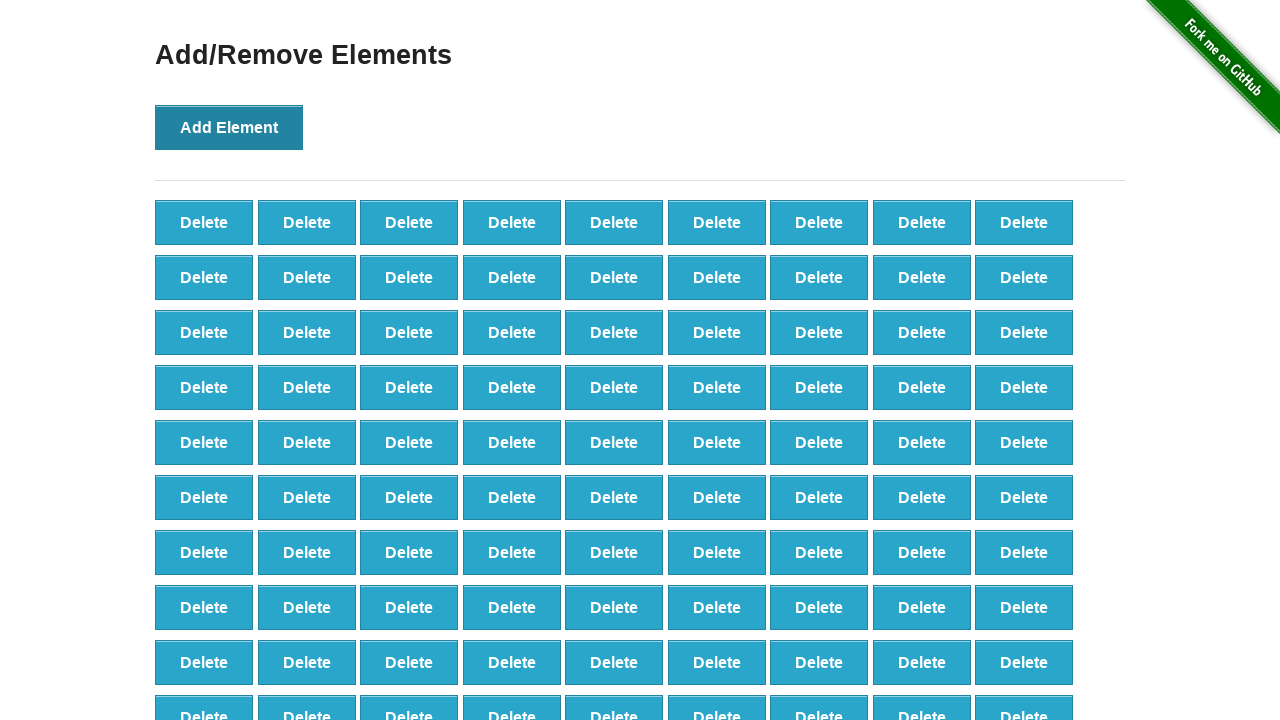

Clicked 'Add Element' button (iteration 93/100) at (229, 127) on xpath=//*[@onclick='addElement()']
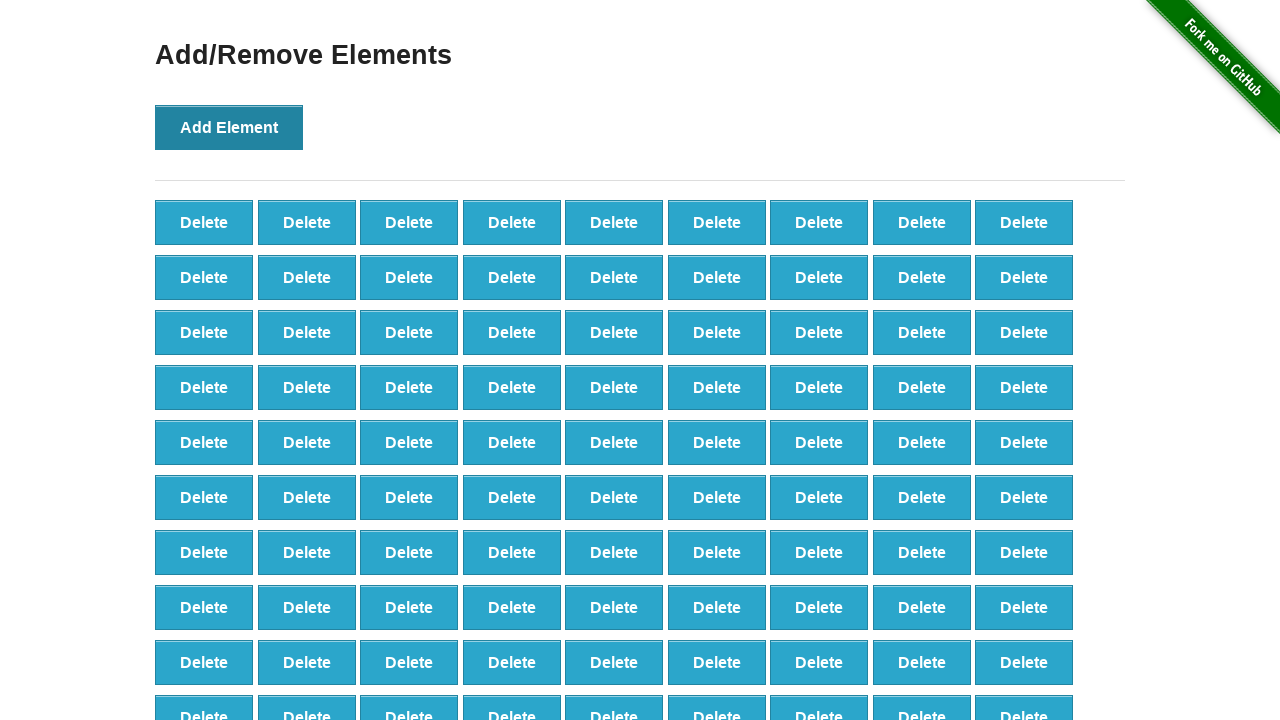

Clicked 'Add Element' button (iteration 94/100) at (229, 127) on xpath=//*[@onclick='addElement()']
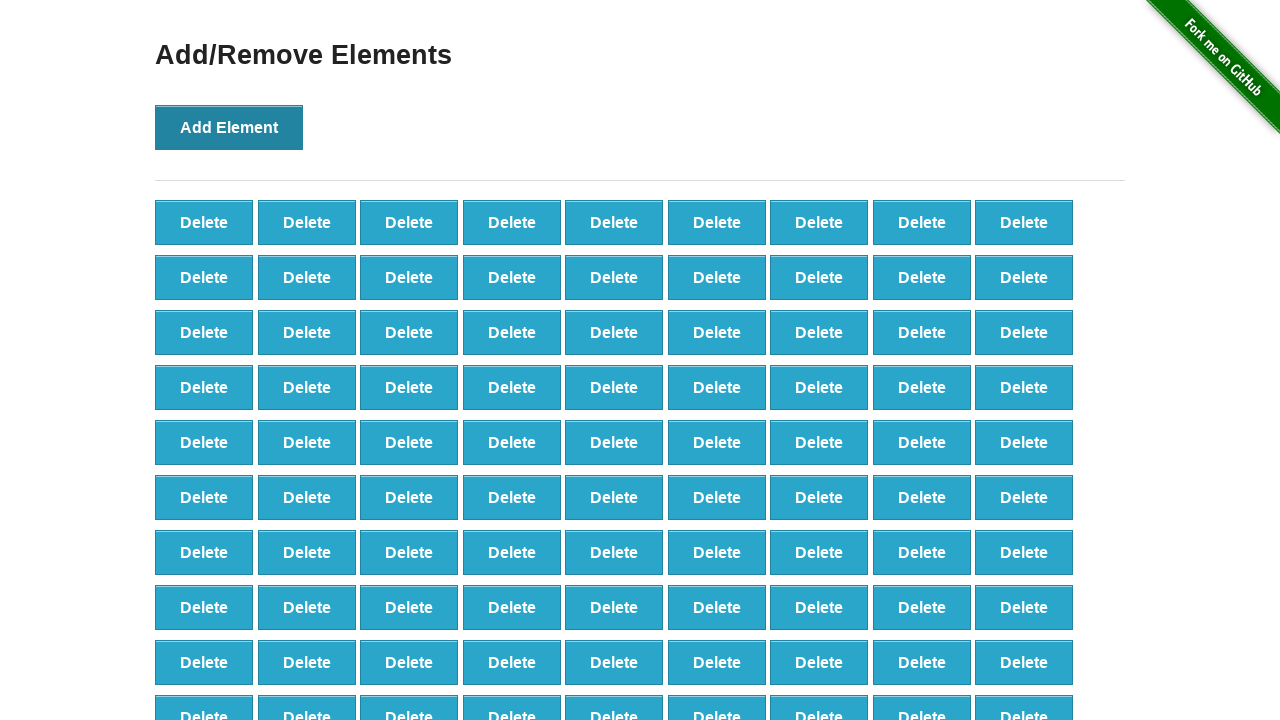

Clicked 'Add Element' button (iteration 95/100) at (229, 127) on xpath=//*[@onclick='addElement()']
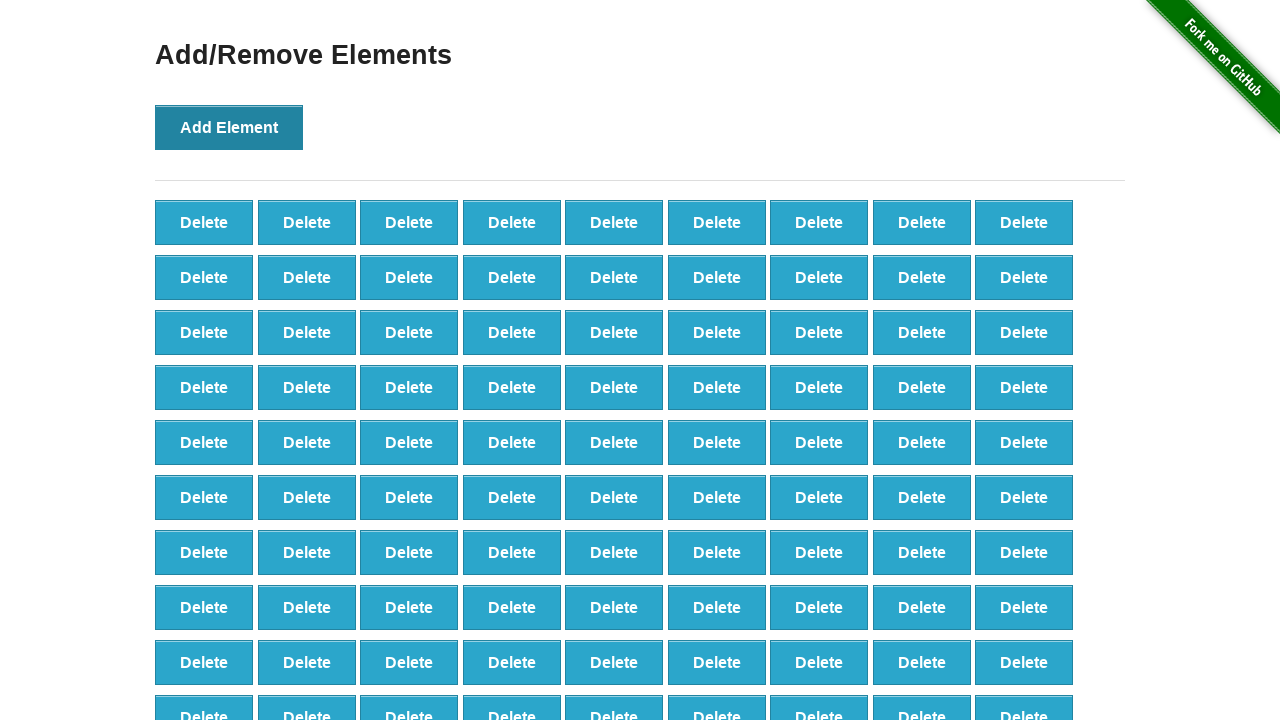

Clicked 'Add Element' button (iteration 96/100) at (229, 127) on xpath=//*[@onclick='addElement()']
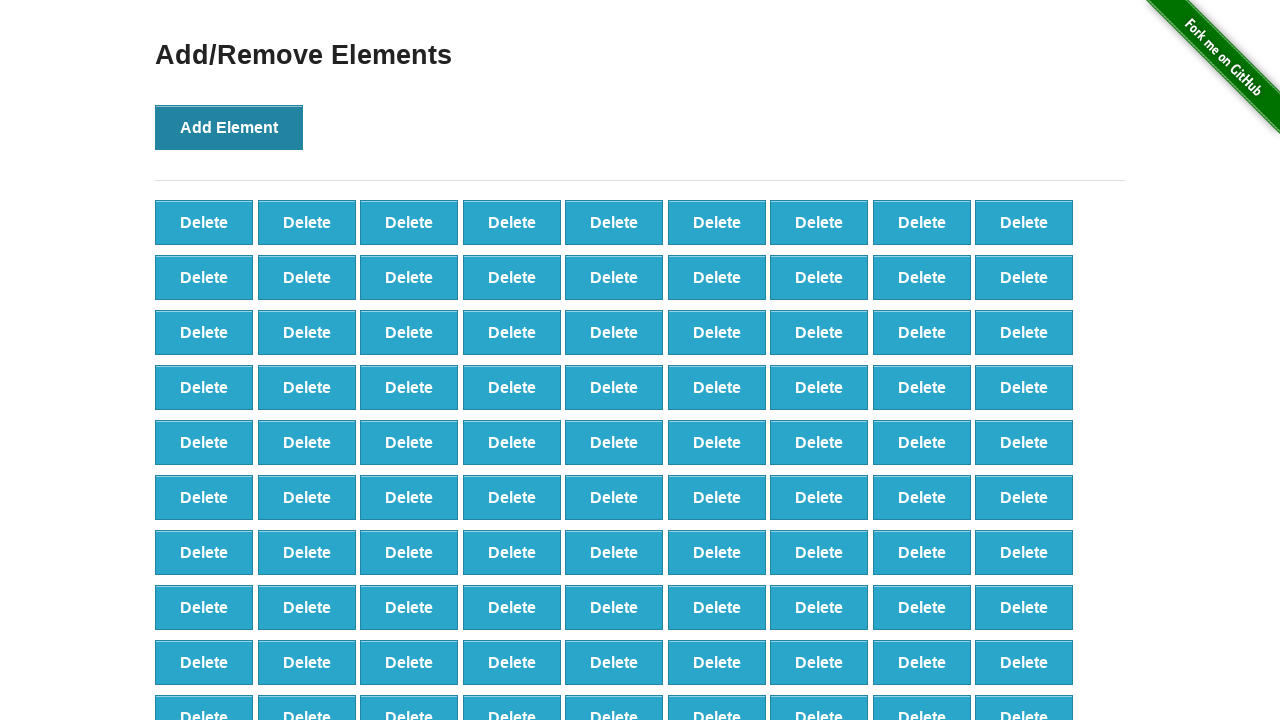

Clicked 'Add Element' button (iteration 97/100) at (229, 127) on xpath=//*[@onclick='addElement()']
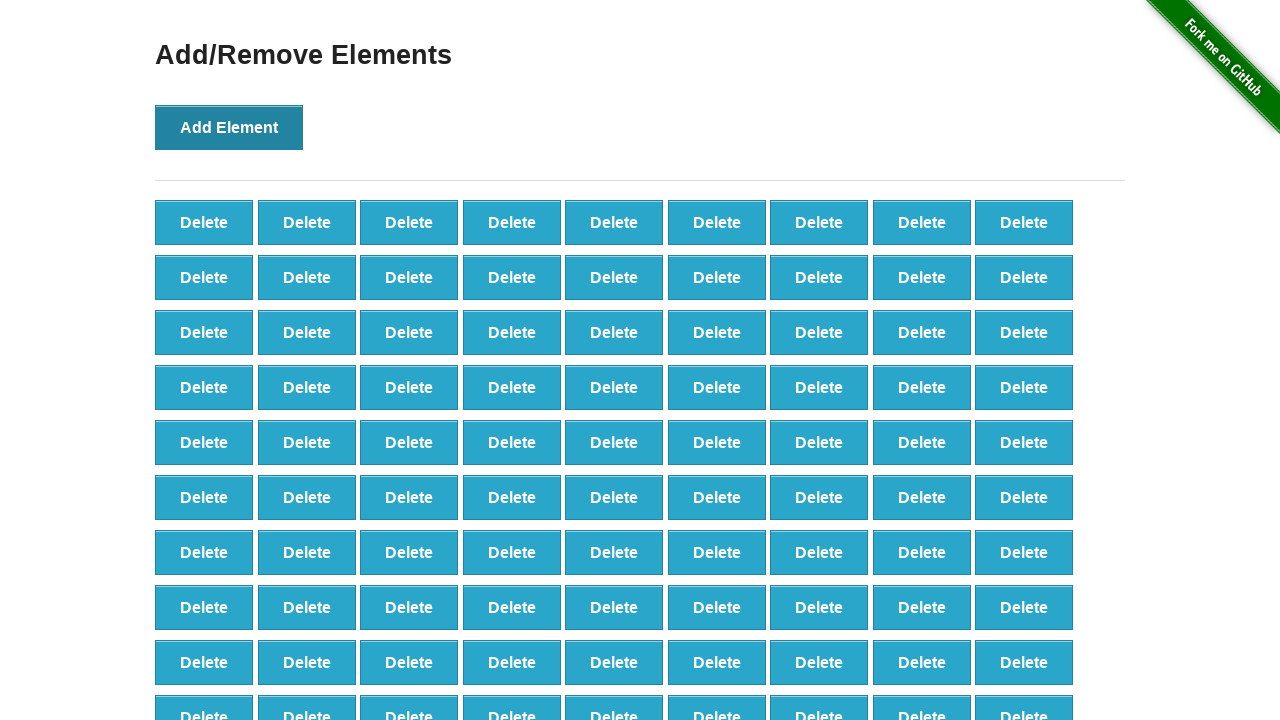

Clicked 'Add Element' button (iteration 98/100) at (229, 127) on xpath=//*[@onclick='addElement()']
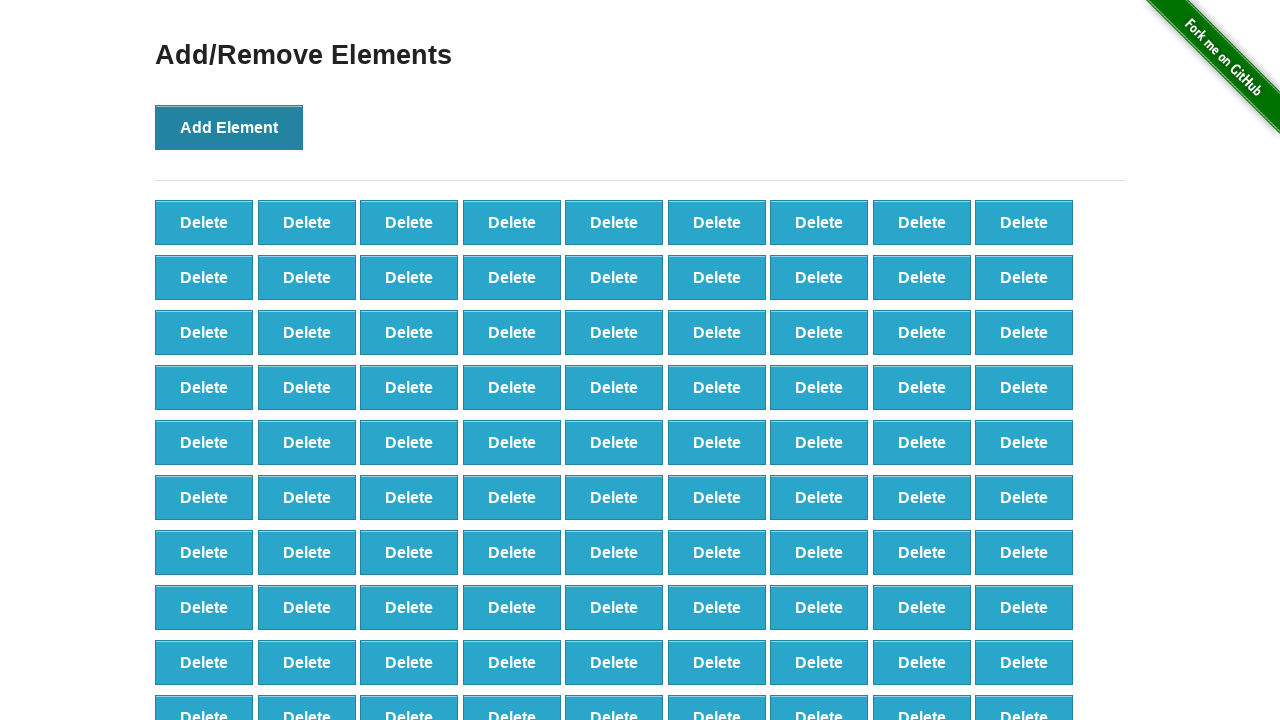

Clicked 'Add Element' button (iteration 99/100) at (229, 127) on xpath=//*[@onclick='addElement()']
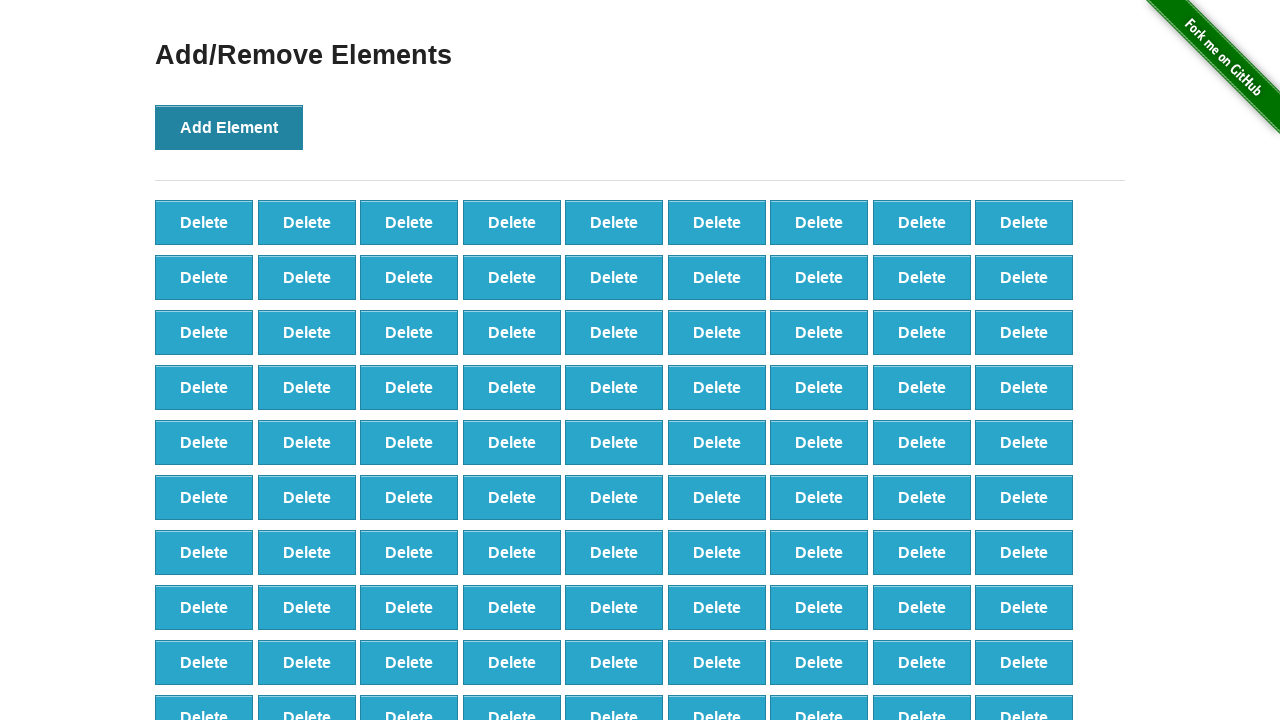

Clicked 'Add Element' button (iteration 100/100) at (229, 127) on xpath=//*[@onclick='addElement()']
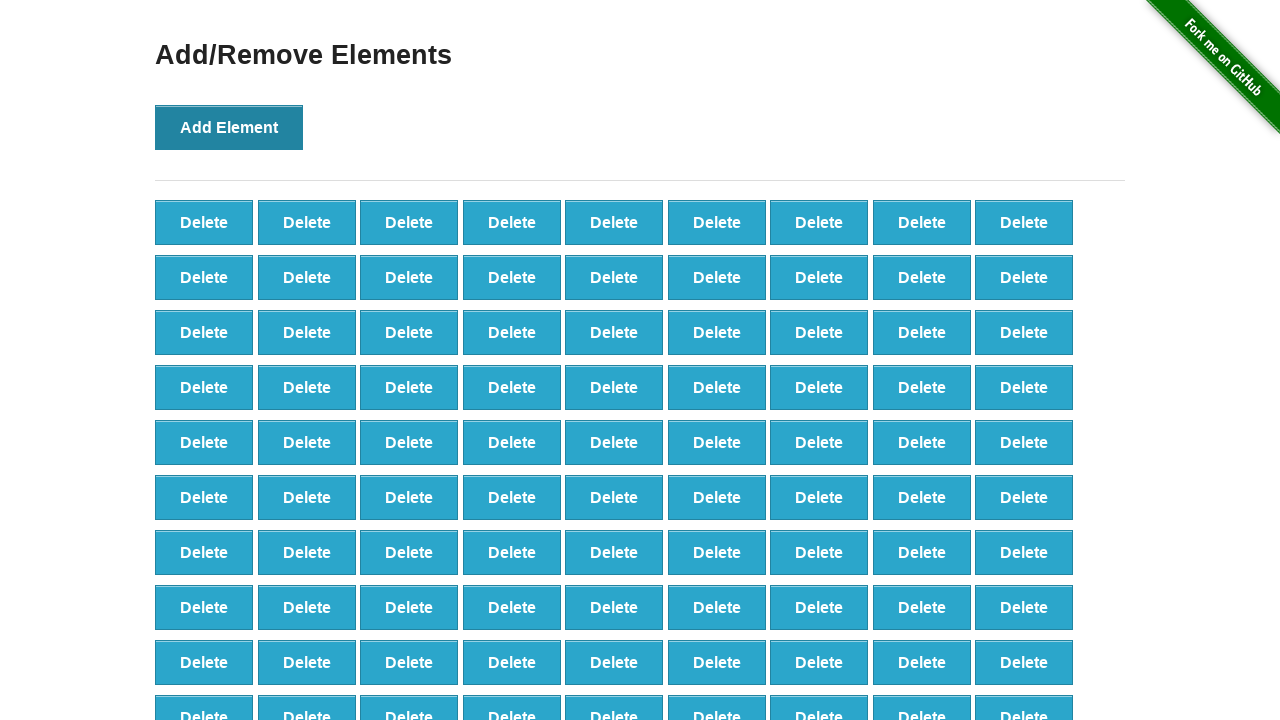

Validated that 100 delete buttons are displayed
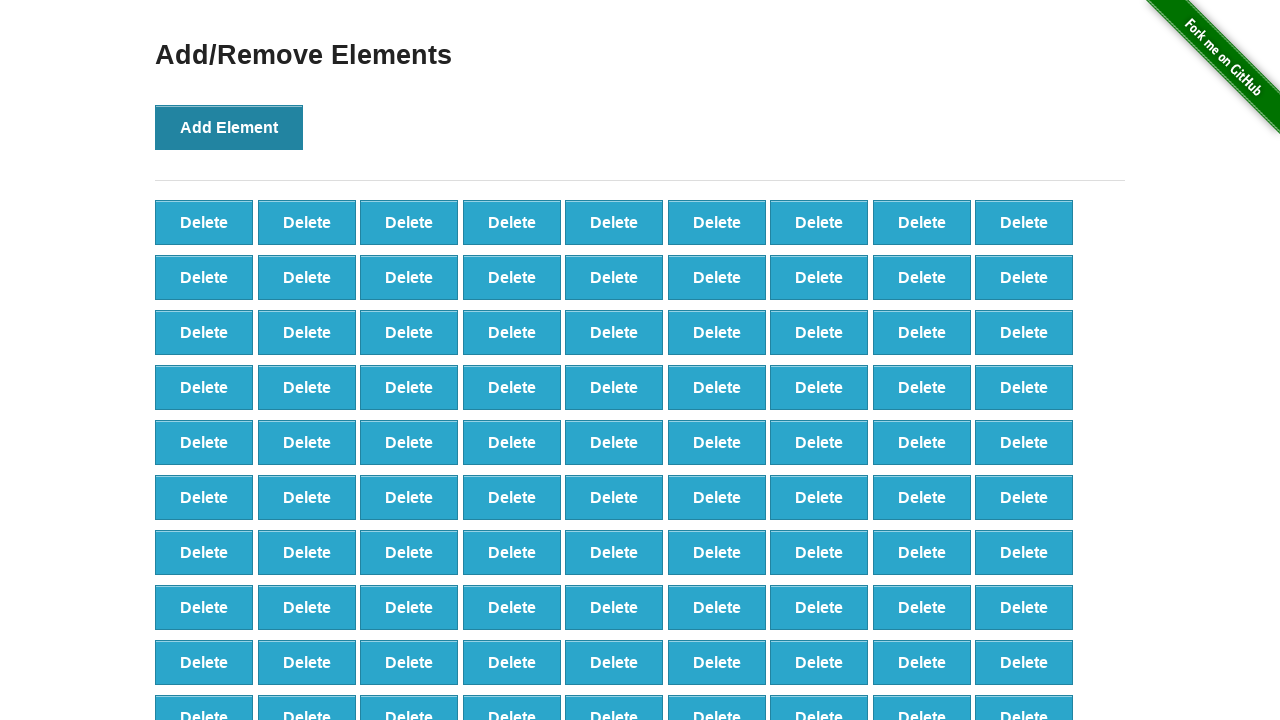

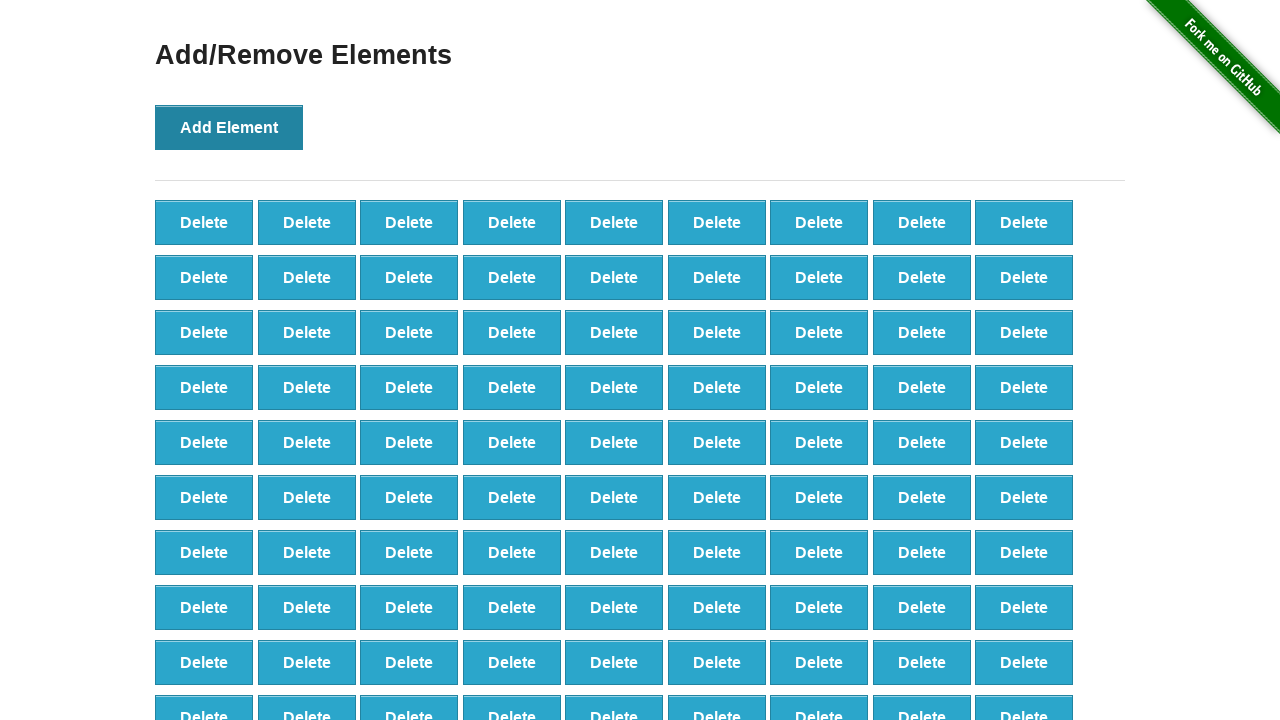